Tests hotel registration form by filling out username, email, phone, and password fields with randomly generated data and submitting the form

Starting URL: https://poshotelelgasing.github.io/HotelElGasing.github.io/login.html

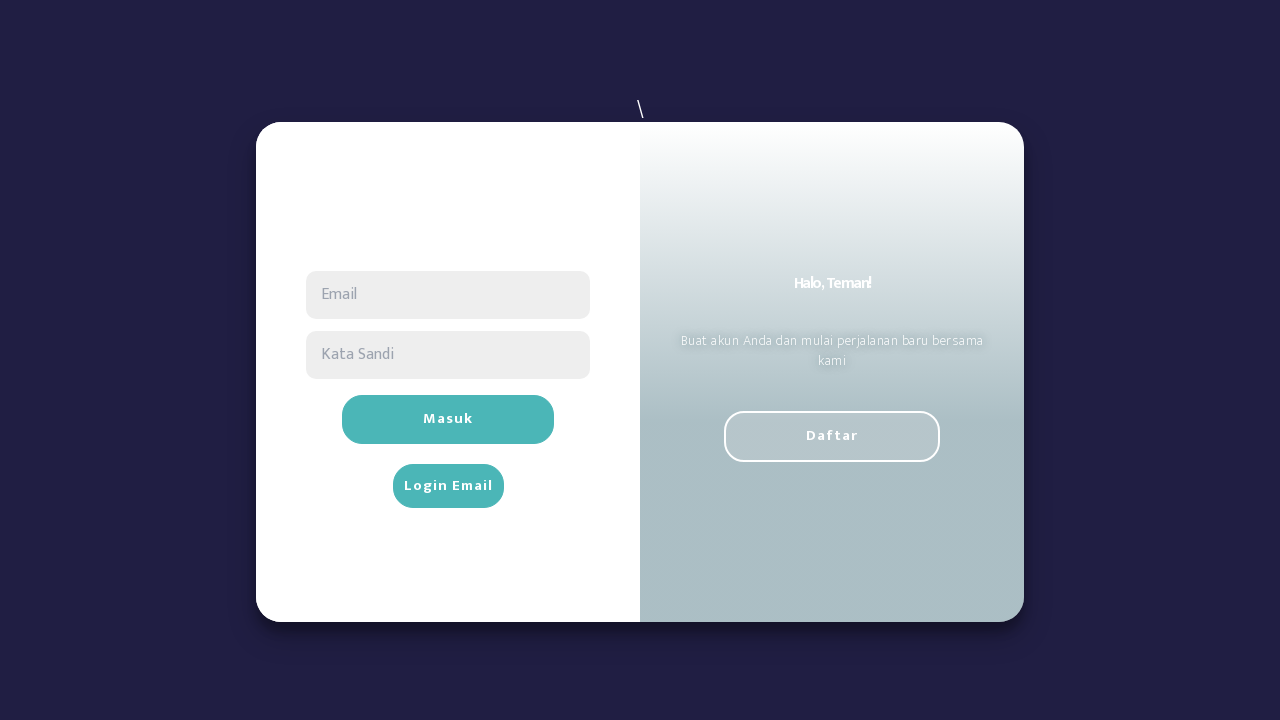

Clicked register button to open registration form at (832, 436) on #register
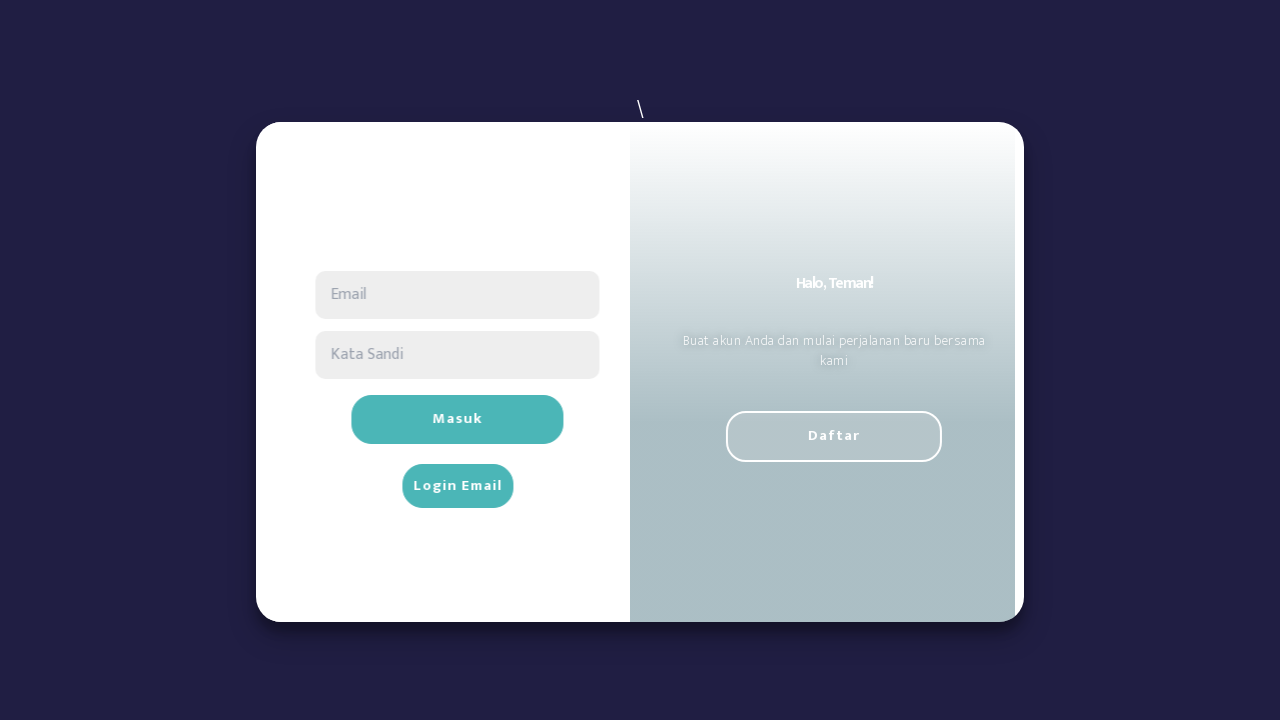

Registration form became visible
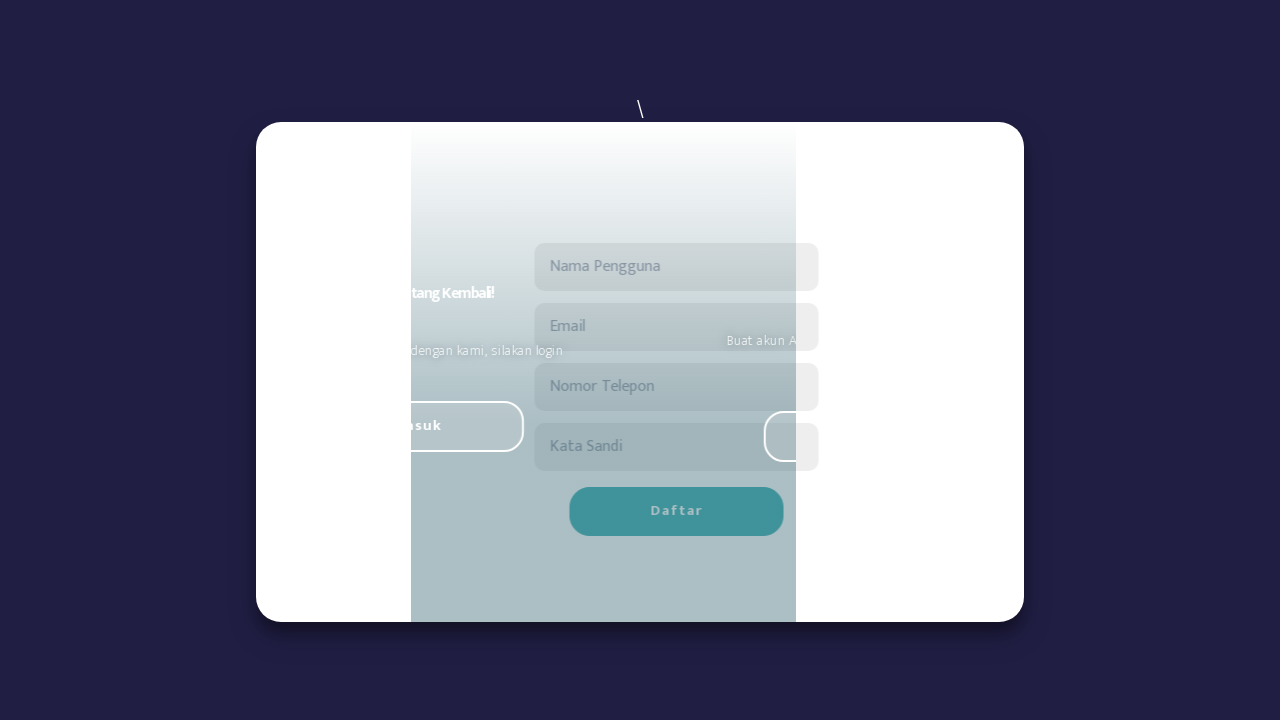

Filled username field with 'userrqncsw' on #regUsername
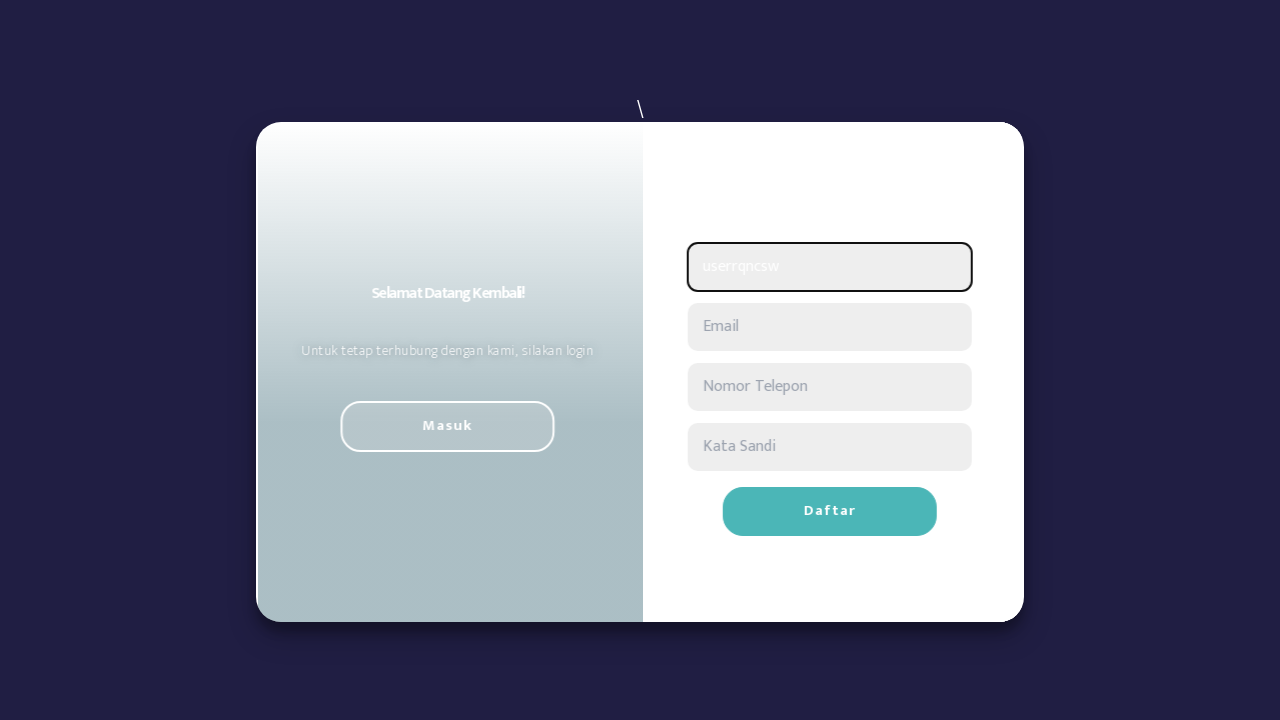

Filled email field with 'dlfwgg@example.com' on #regEmail
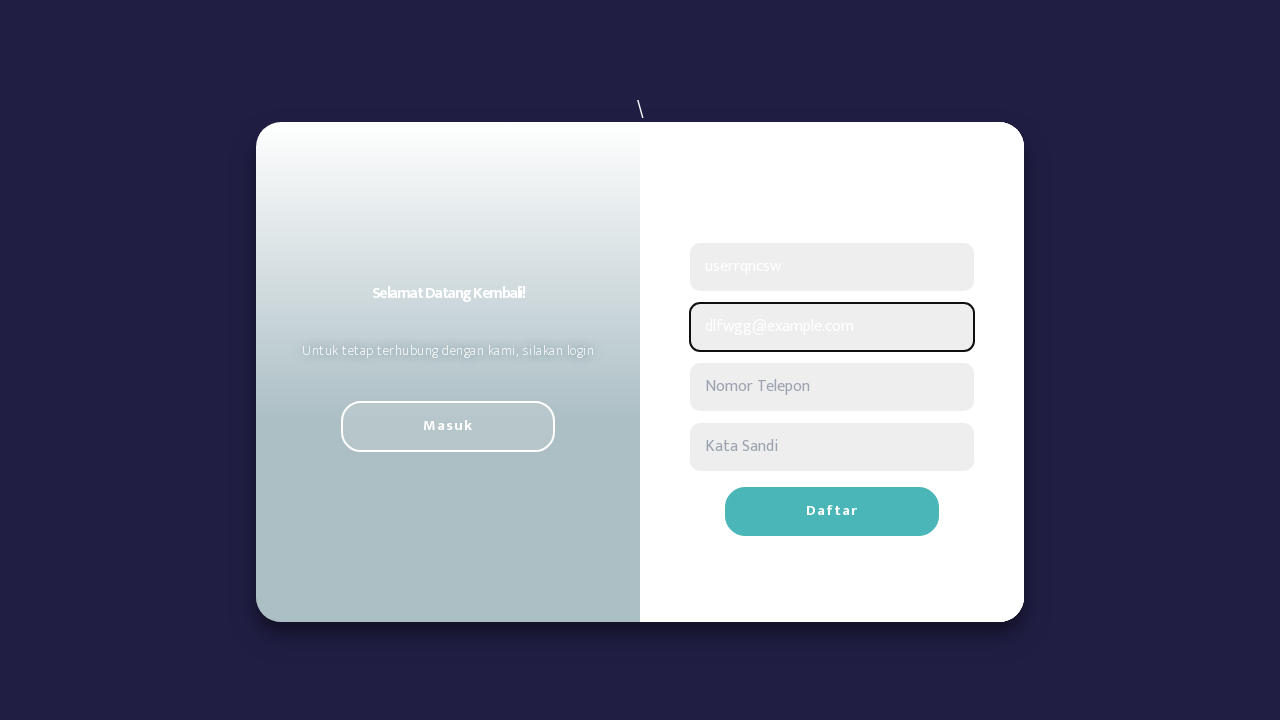

Filled phone field with '0929556588' on #regPhone
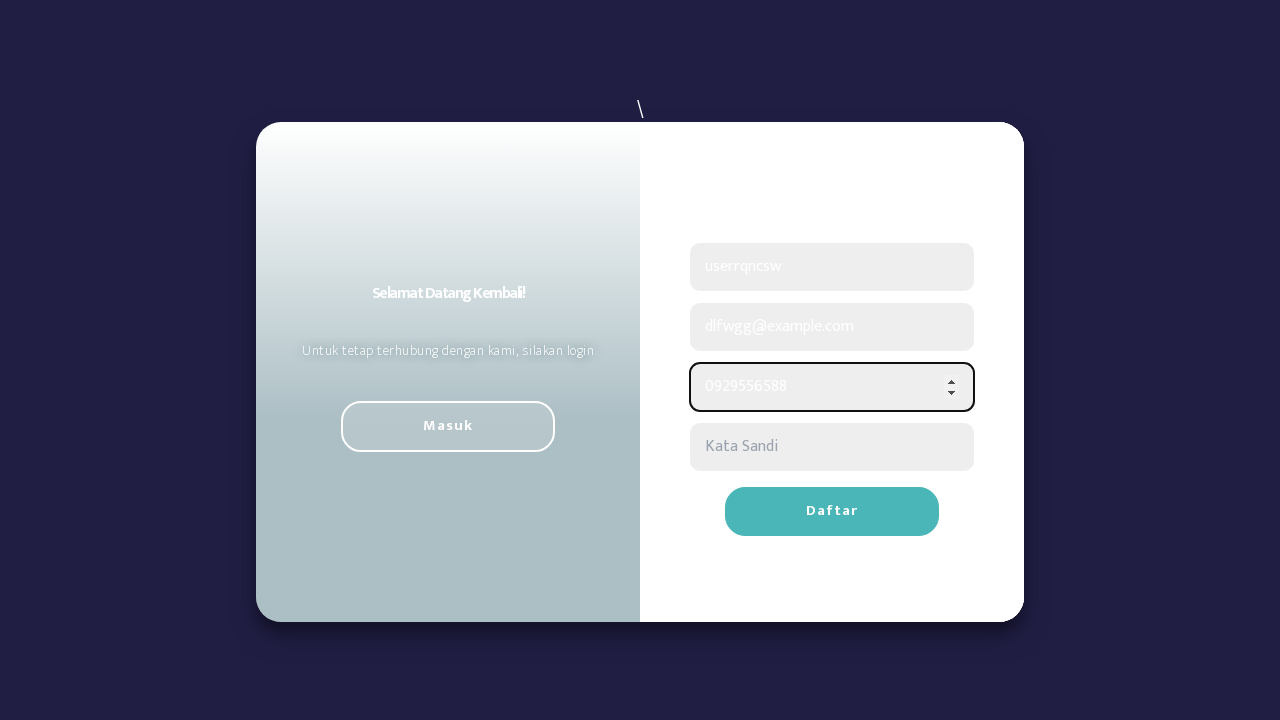

Filled password field with randomly generated password on #regPassword
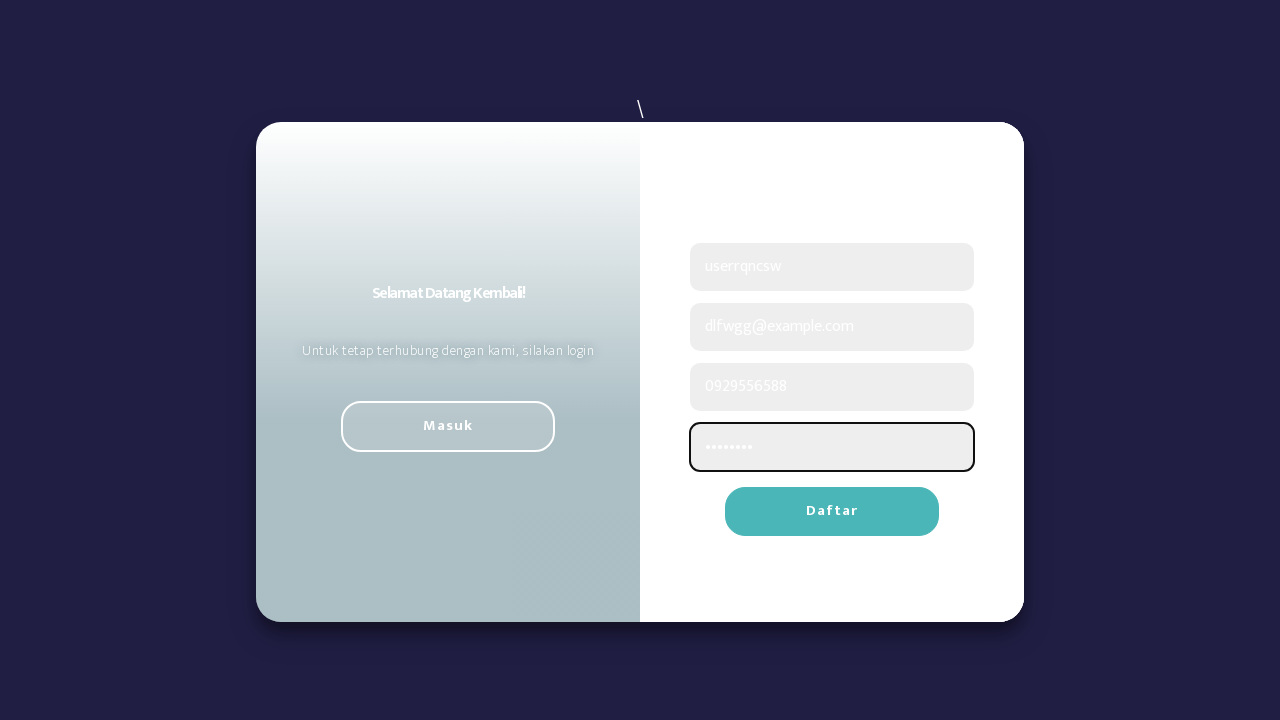

Clicked submit button to register at (832, 512) on .register-container form button[type='submit']
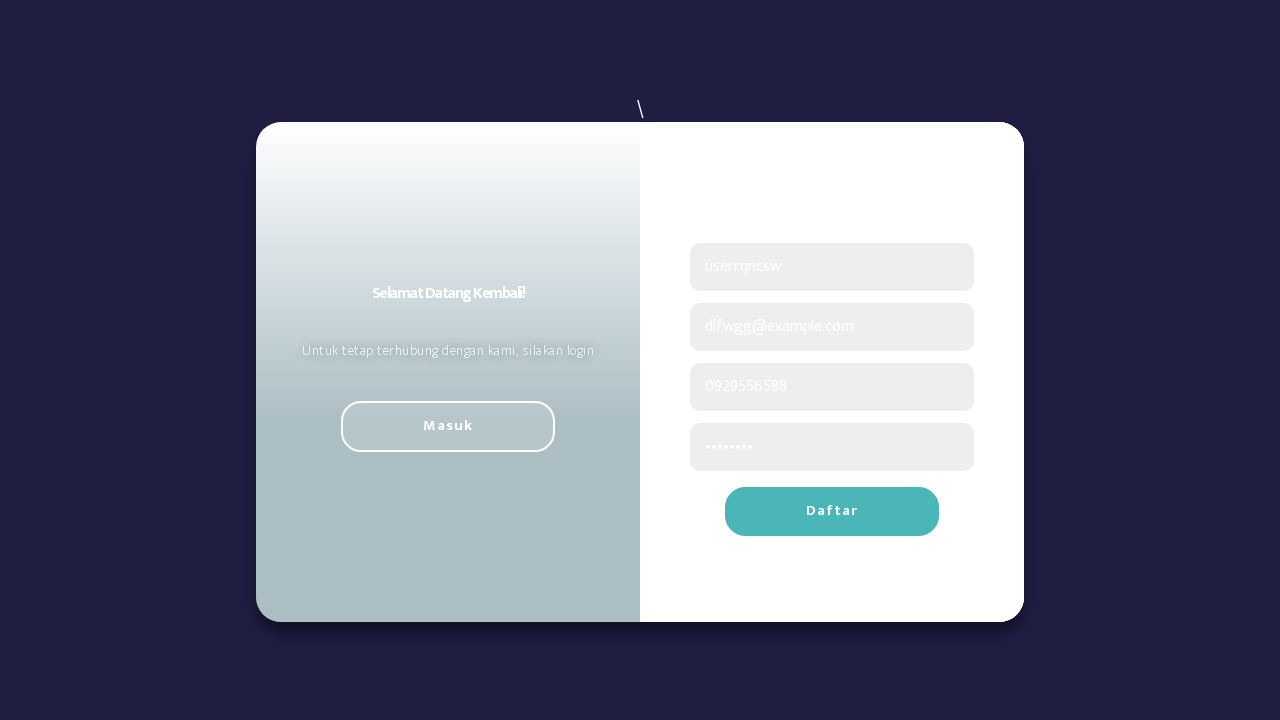

Alert dialog accepted after registration submission
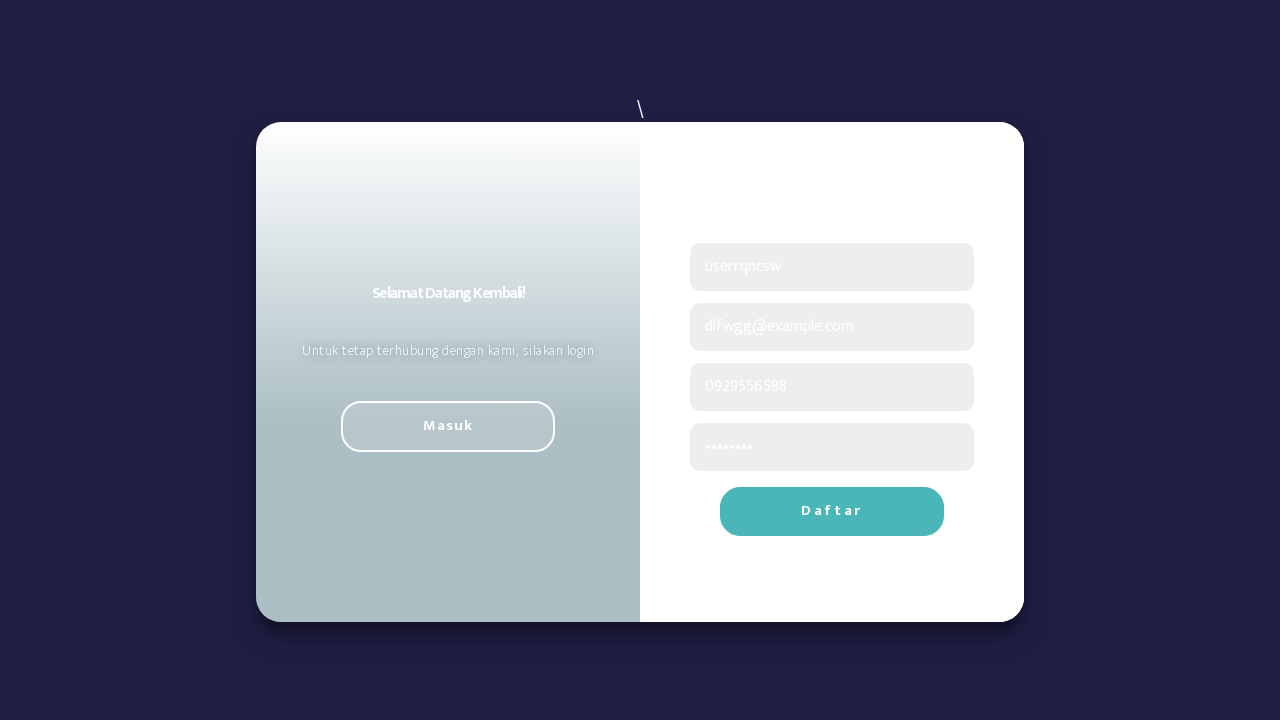

Navigated to login page for registration attempt 2
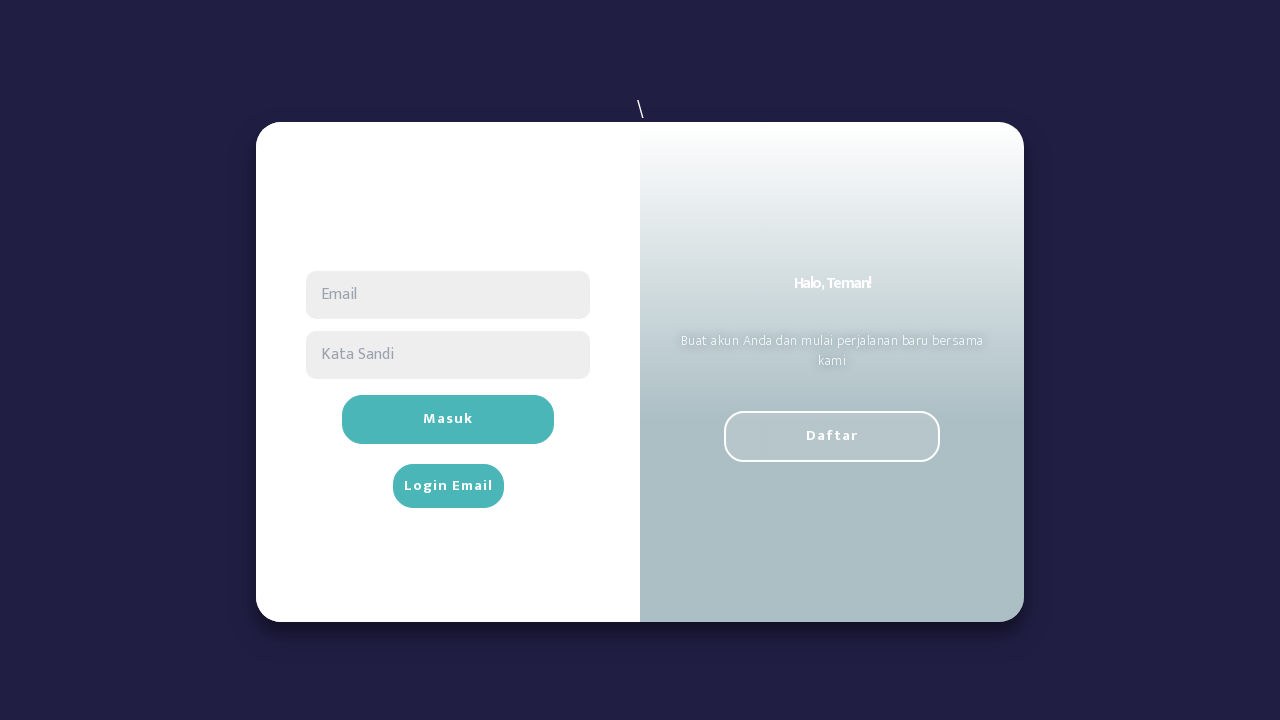

Clicked register button to open registration form at (832, 436) on #register
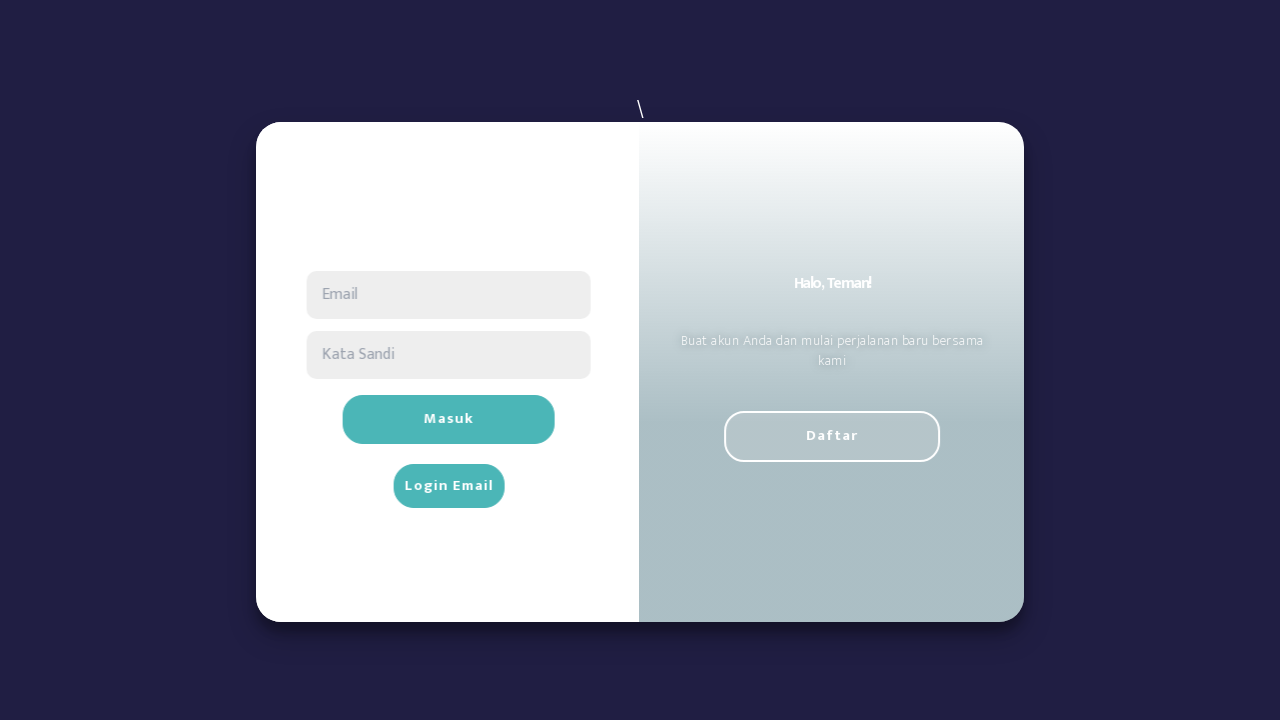

Registration form became visible
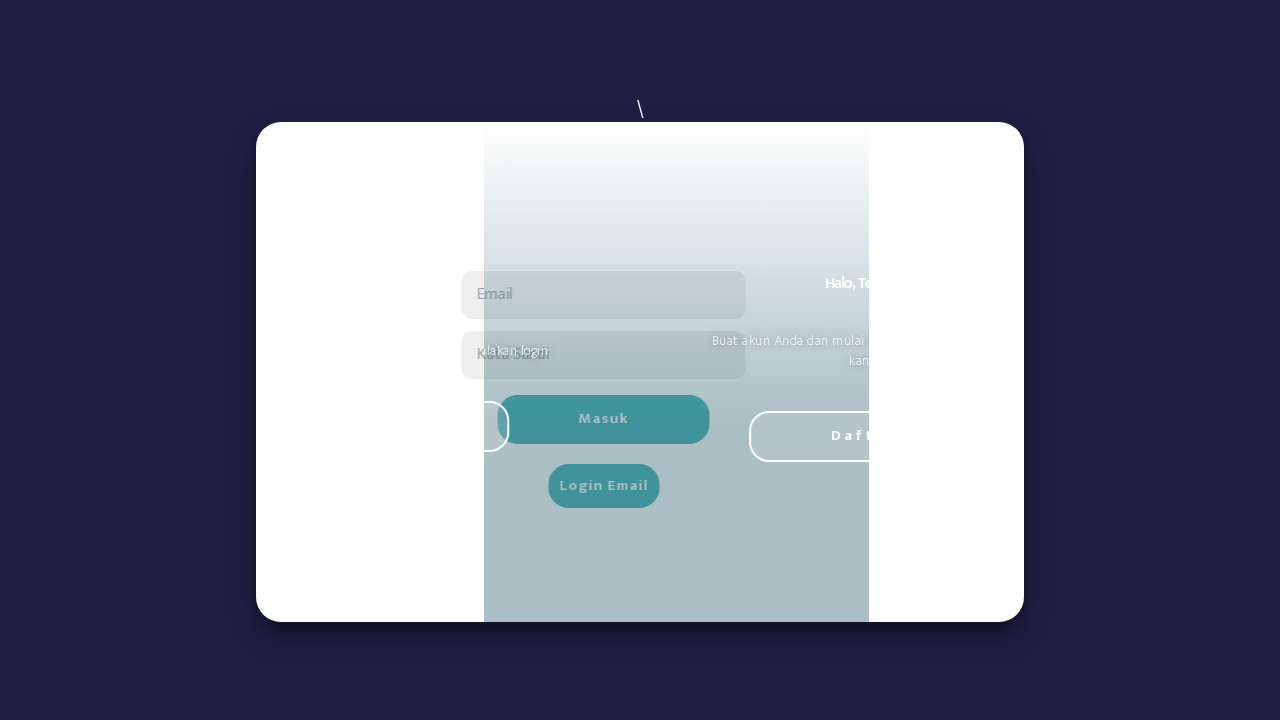

Filled username field with 'usersrgvgw' on #regUsername
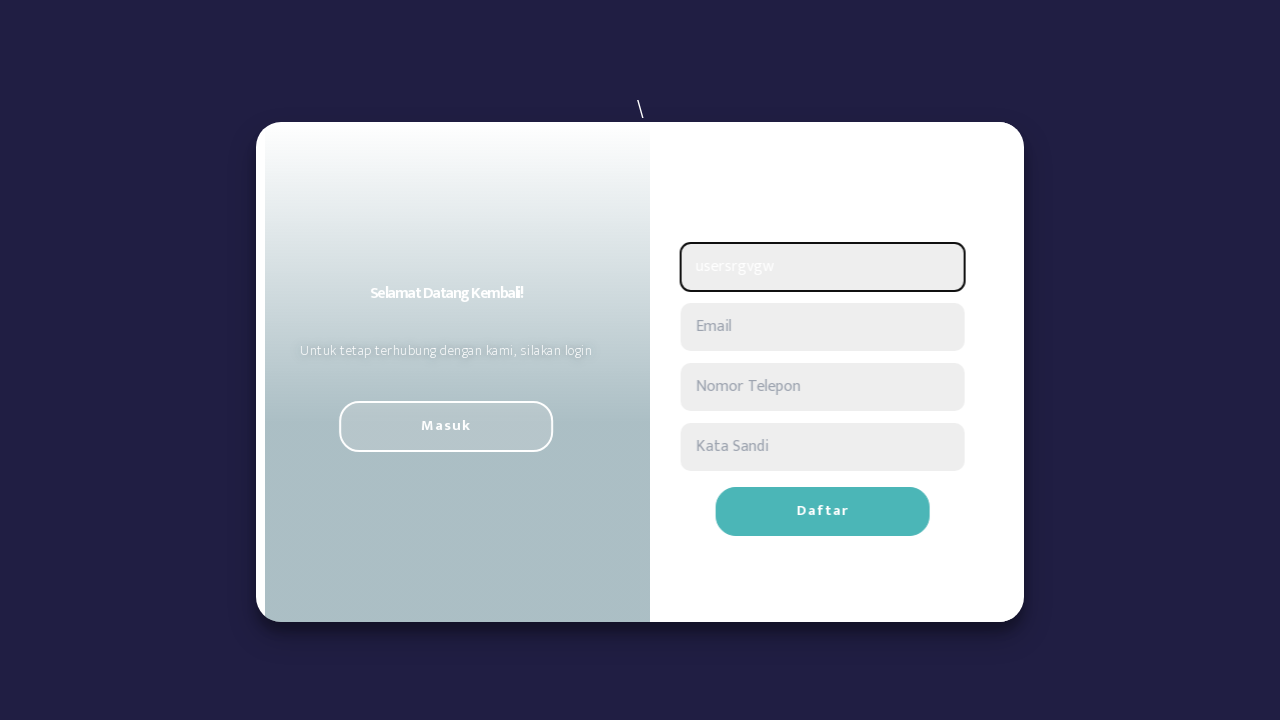

Filled email field with 'vzgpsx@example.com' on #regEmail
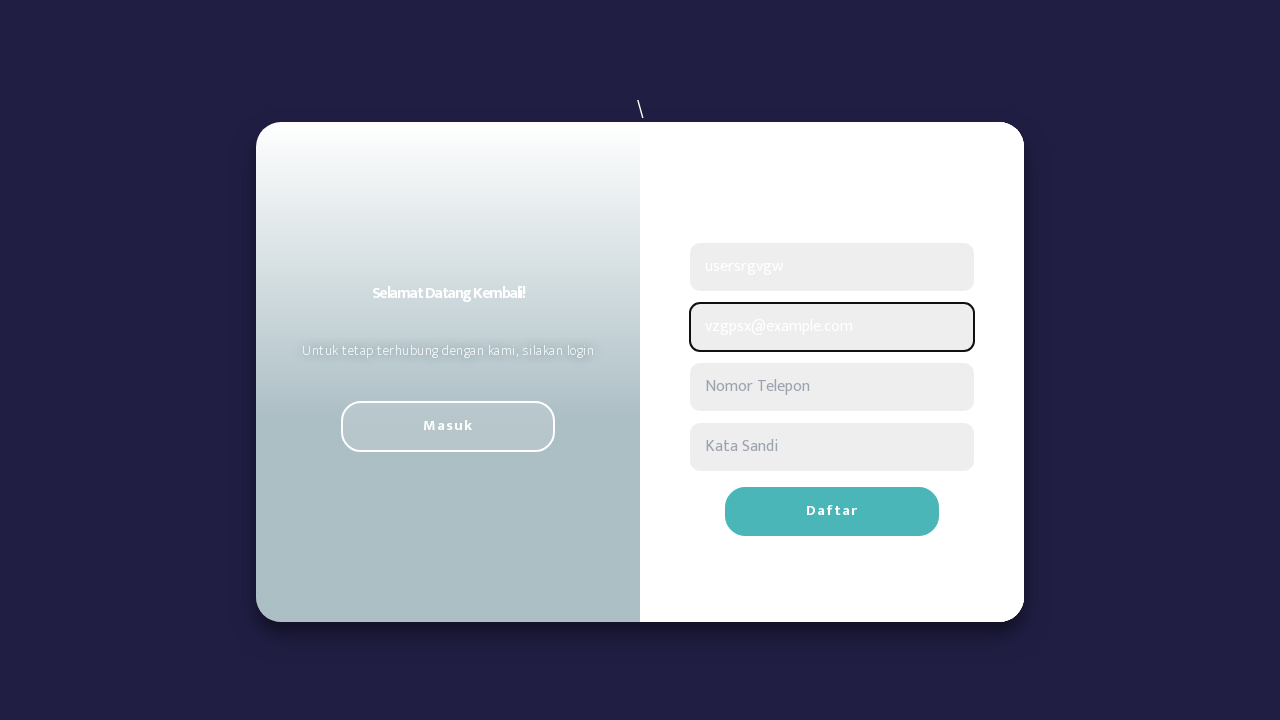

Filled phone field with '6442001529' on #regPhone
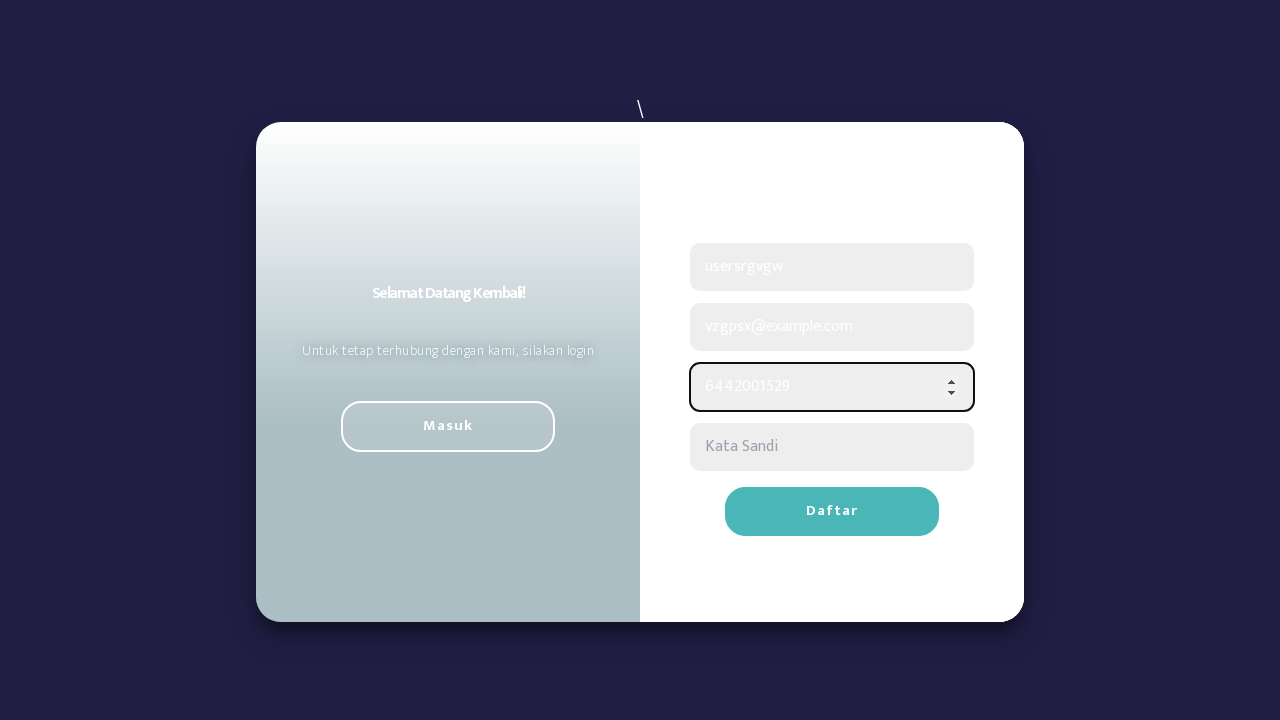

Filled password field with randomly generated password on #regPassword
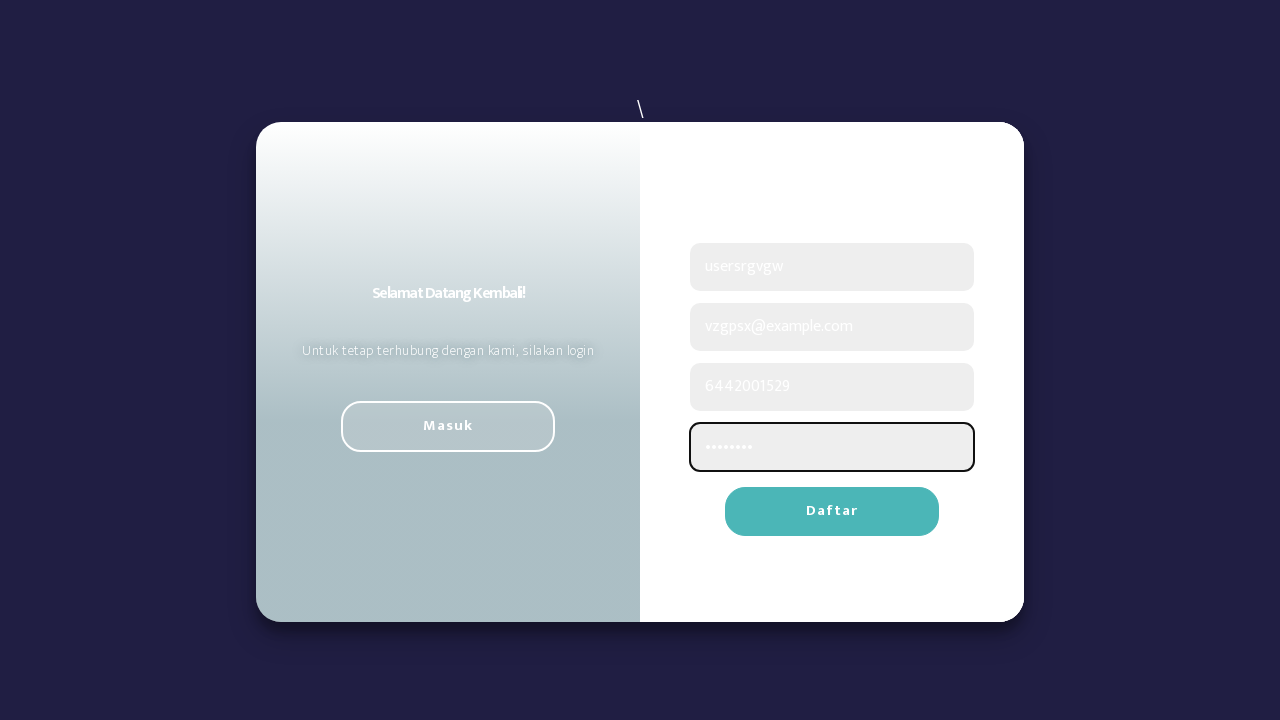

Clicked submit button to register at (832, 512) on .register-container form button[type='submit']
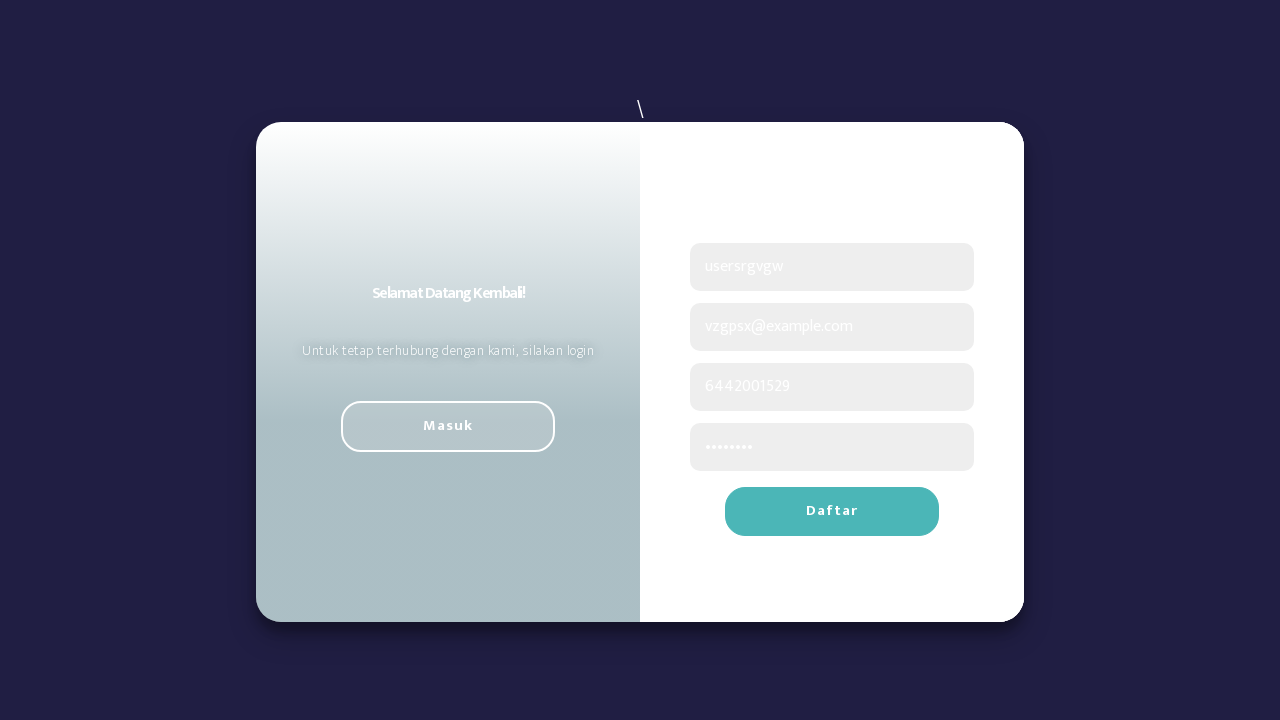

Alert dialog accepted after registration submission
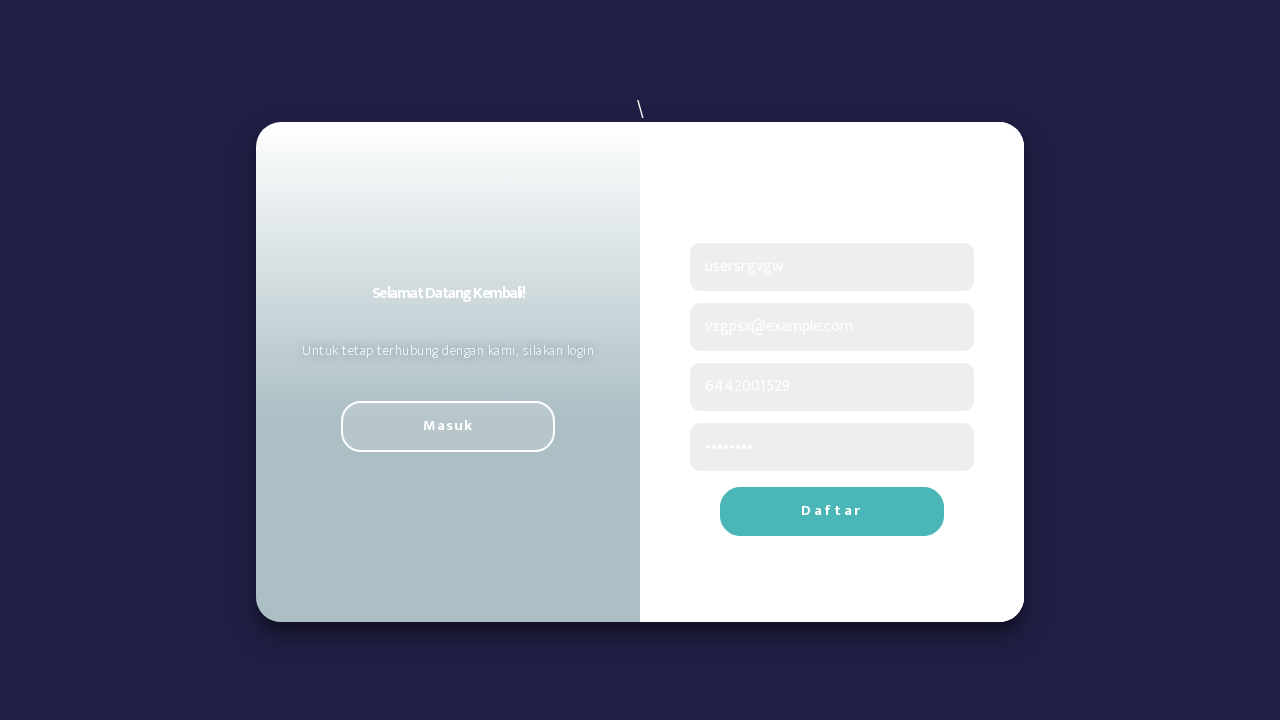

Navigated to login page for registration attempt 3
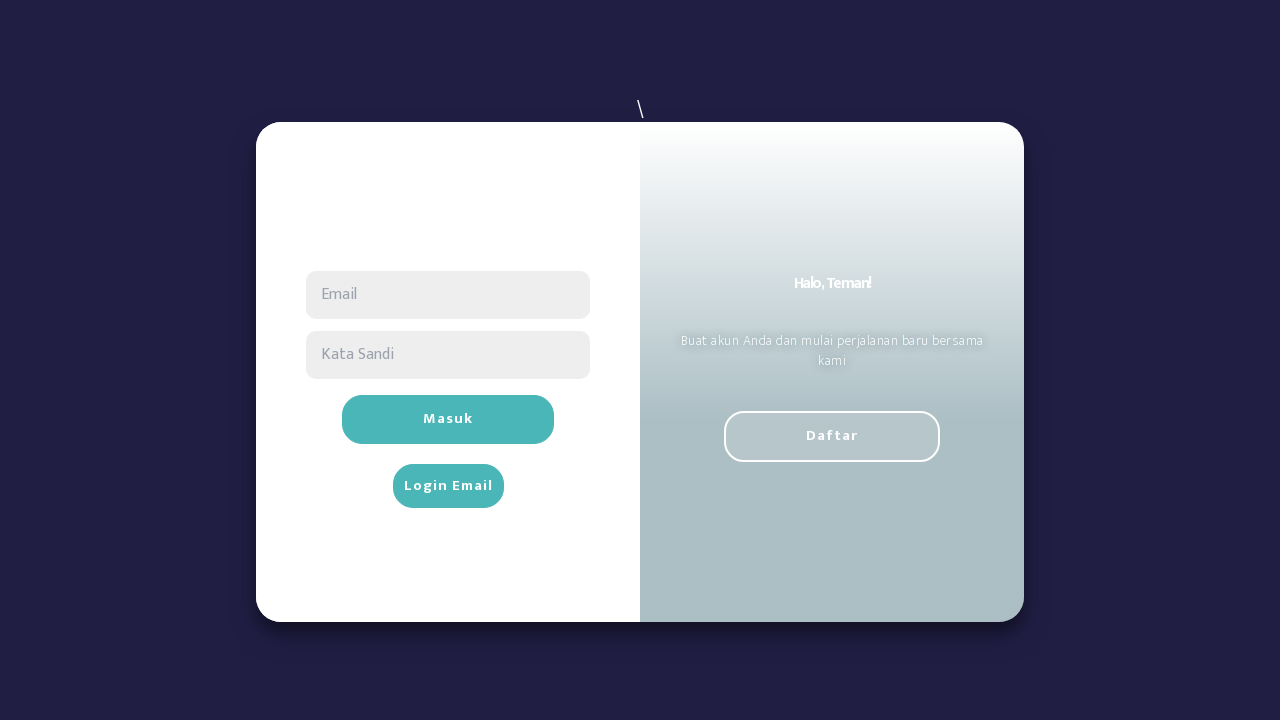

Clicked register button to open registration form at (832, 436) on #register
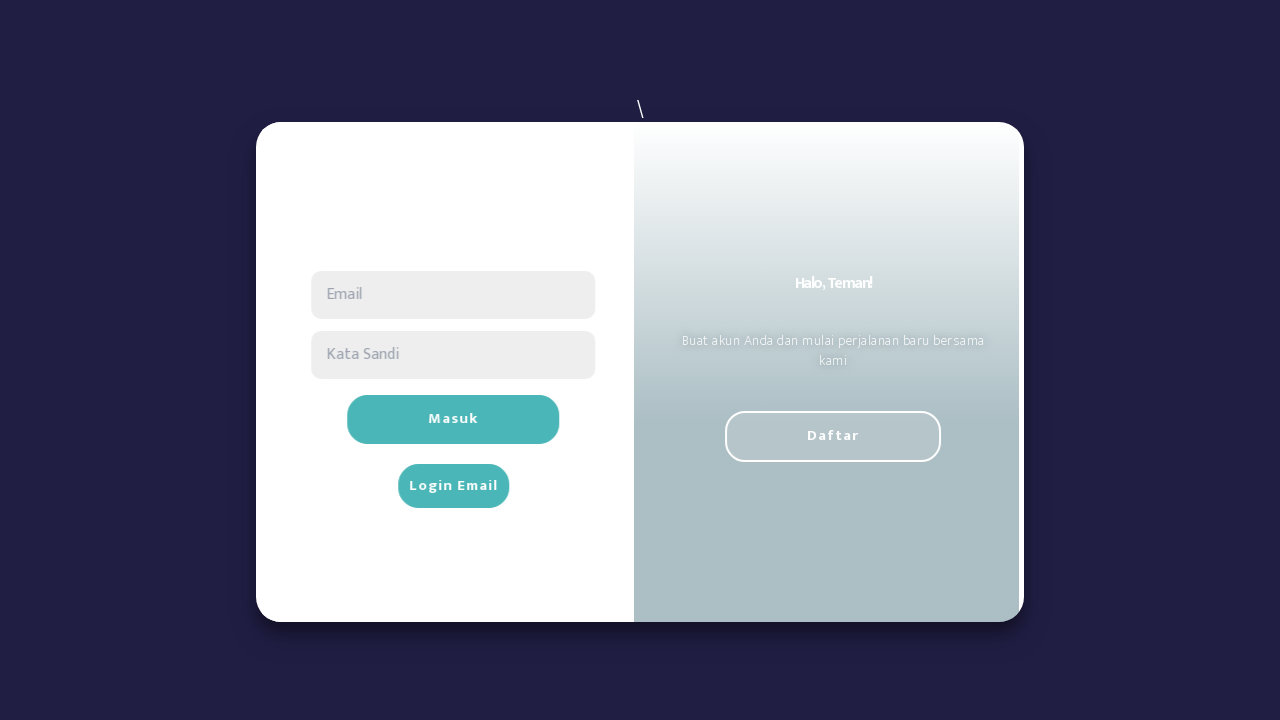

Registration form became visible
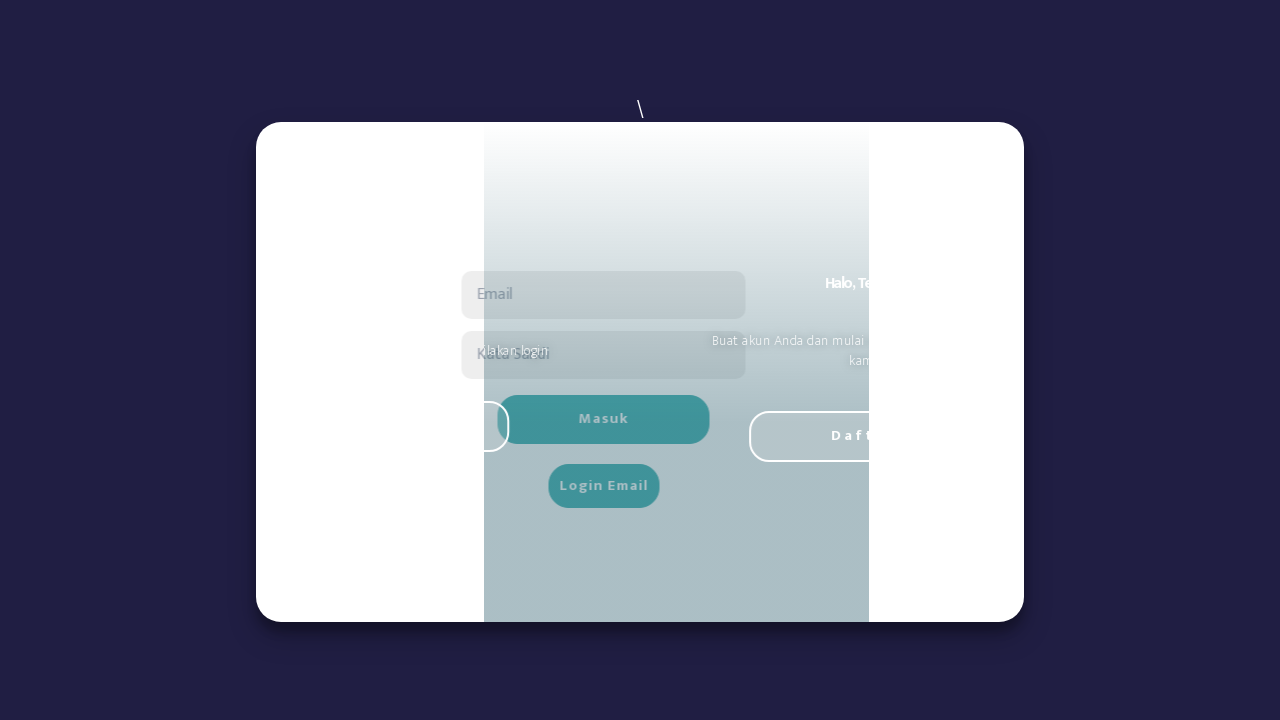

Filled username field with 'userdujfyb' on #regUsername
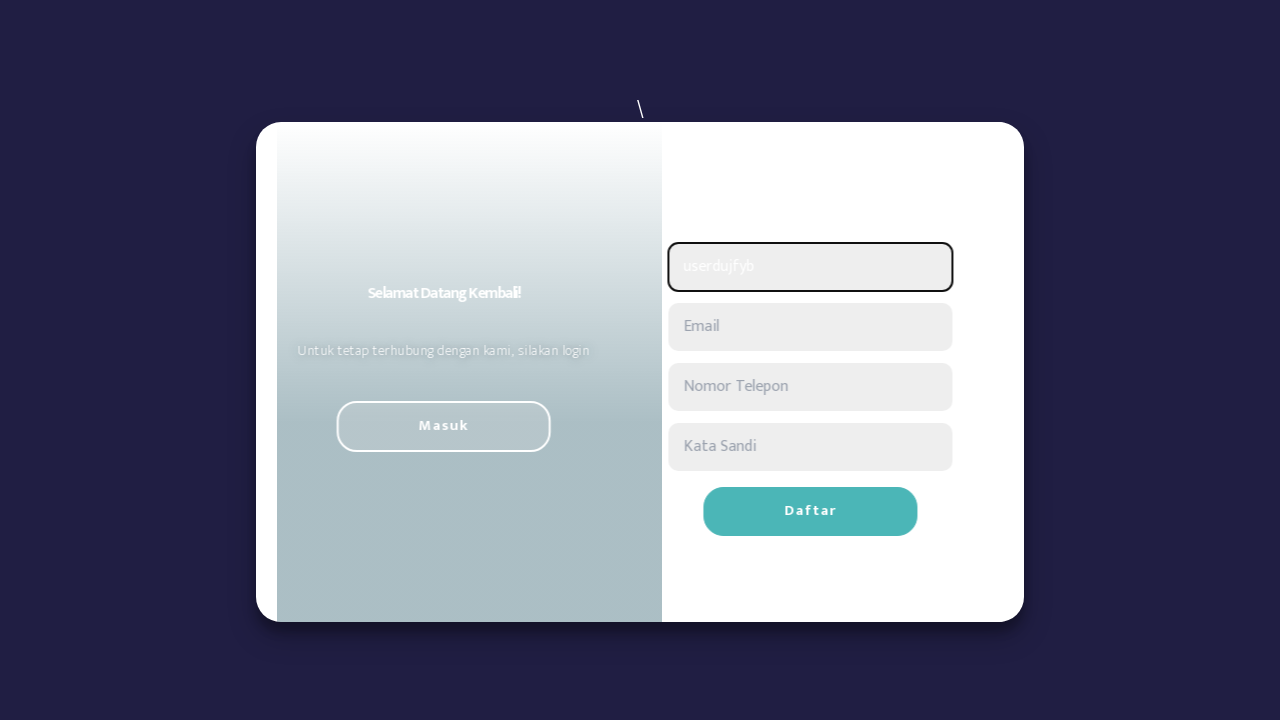

Filled email field with 'equcyy@example.com' on #regEmail
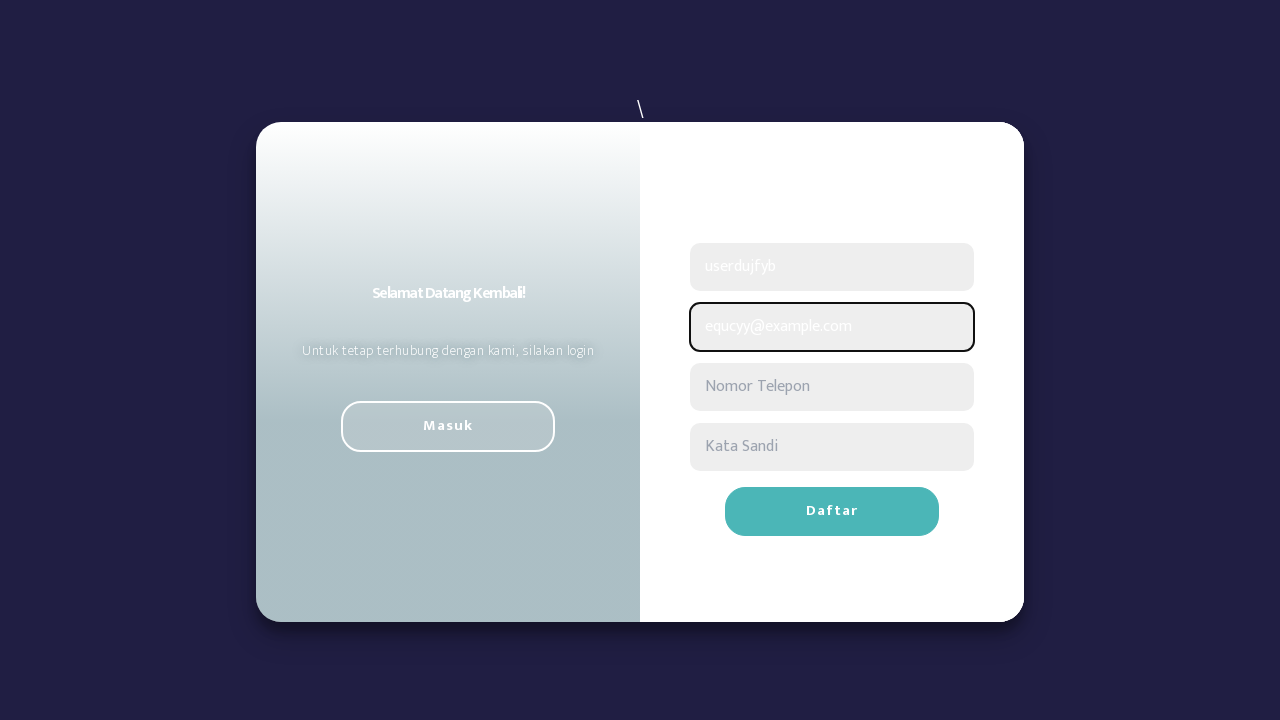

Filled phone field with '0283997770' on #regPhone
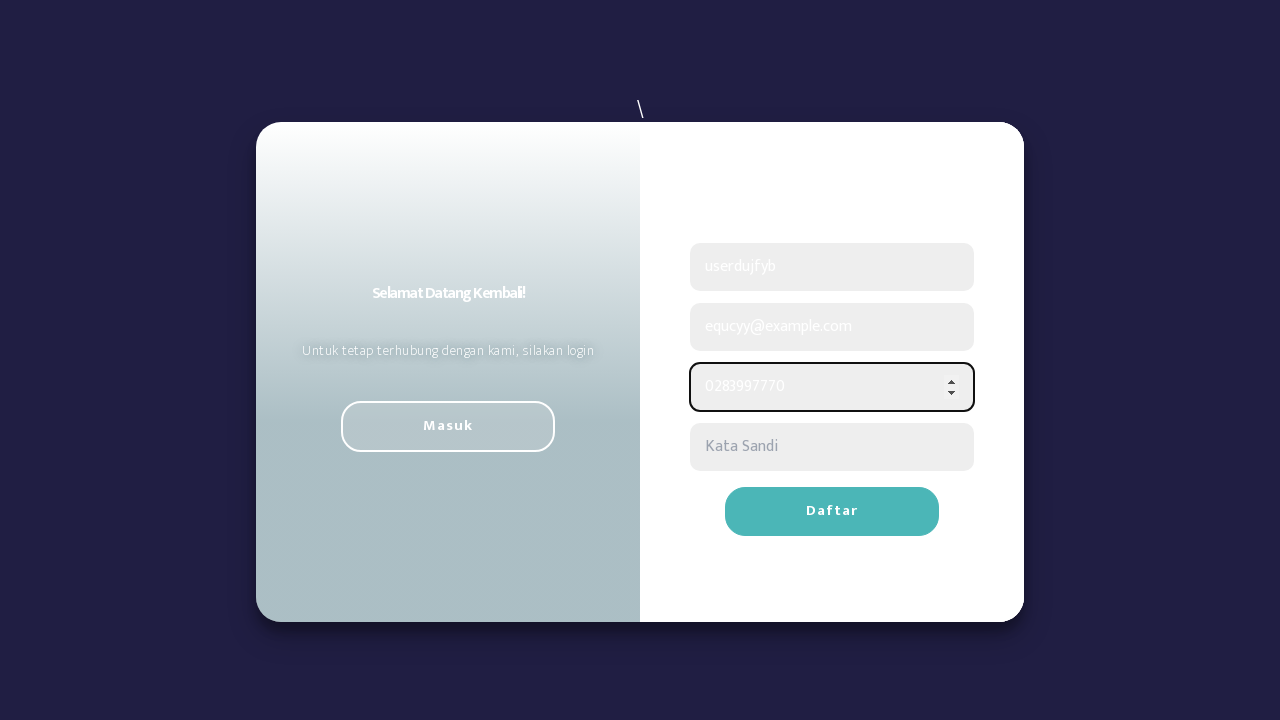

Filled password field with randomly generated password on #regPassword
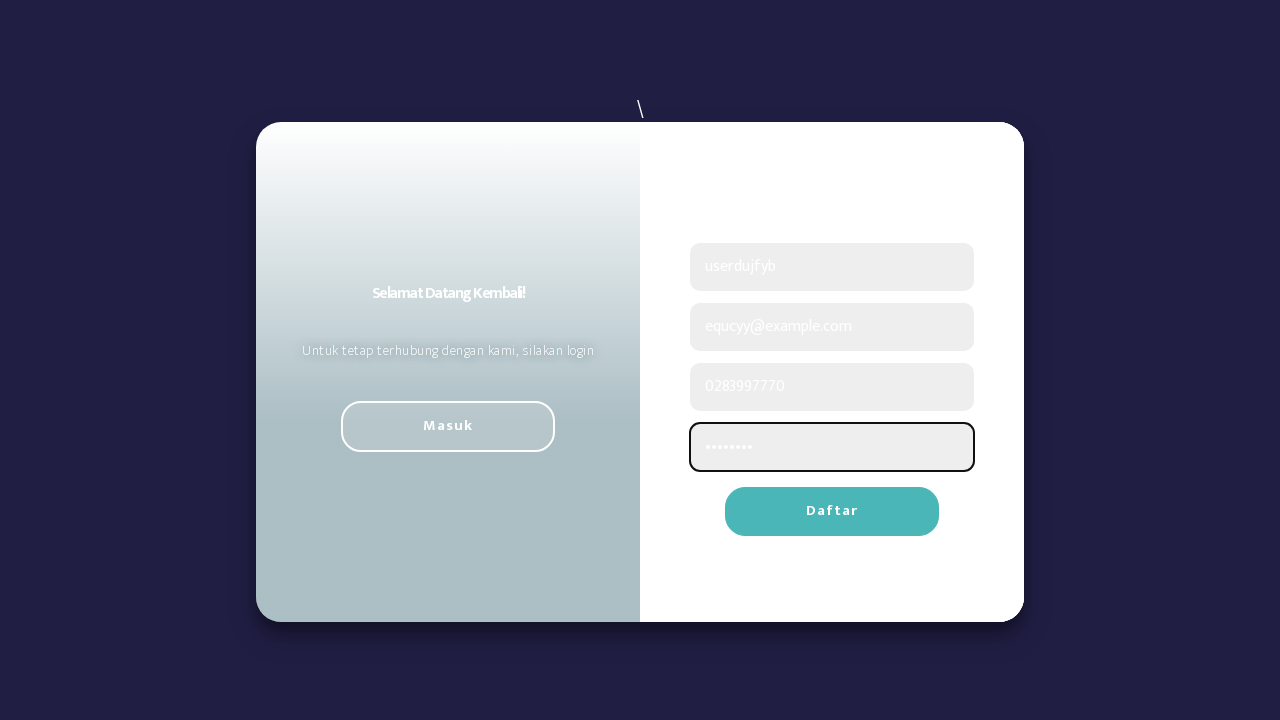

Clicked submit button to register at (832, 512) on .register-container form button[type='submit']
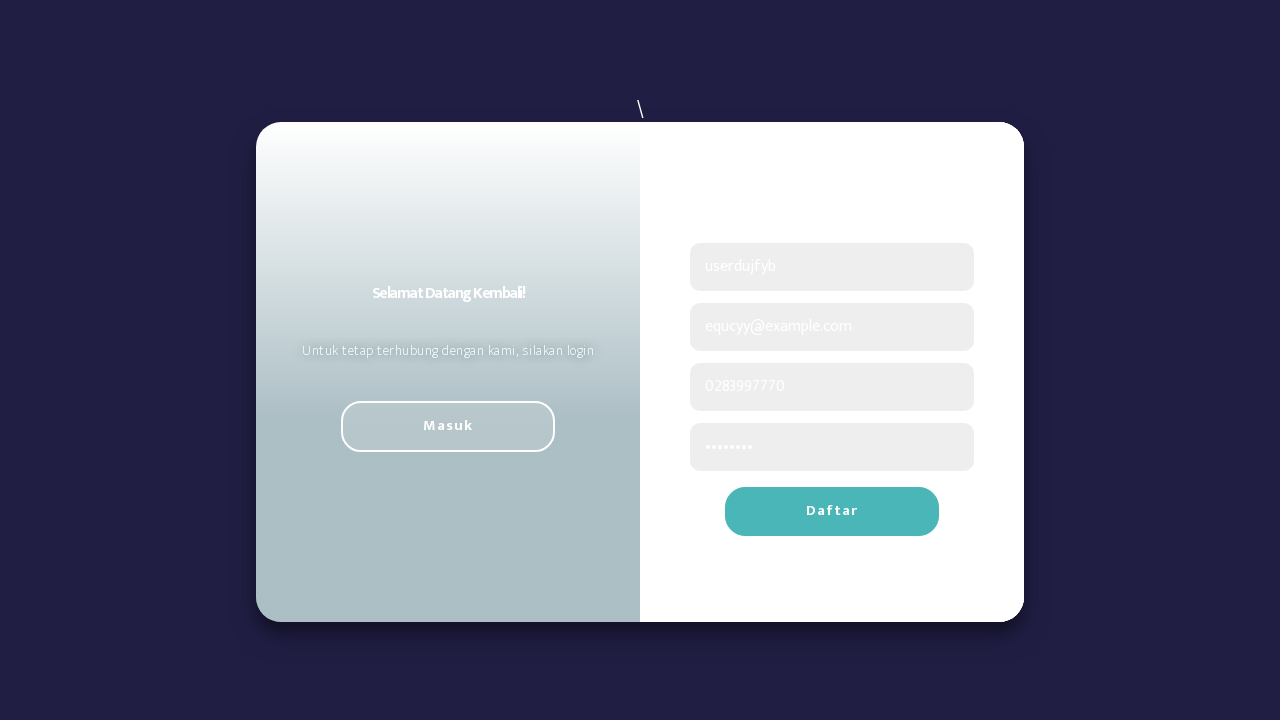

Alert dialog accepted after registration submission
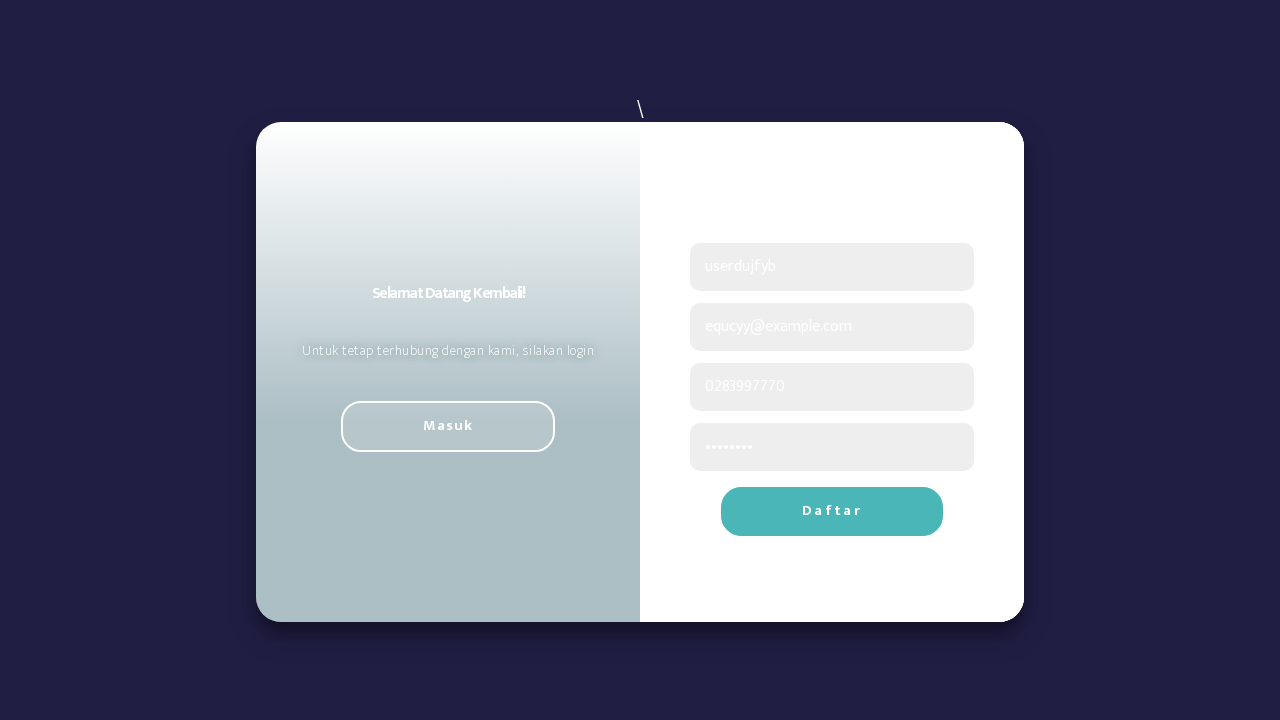

Navigated to login page for registration attempt 4
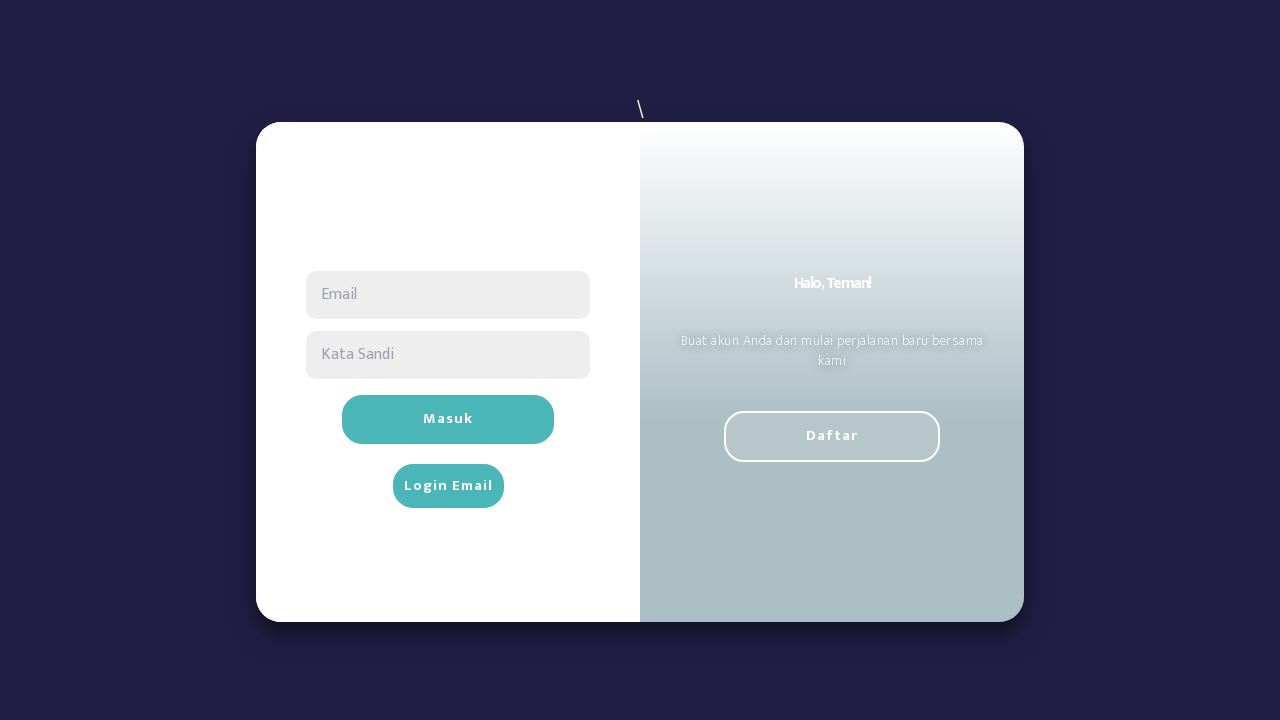

Clicked register button to open registration form at (832, 436) on #register
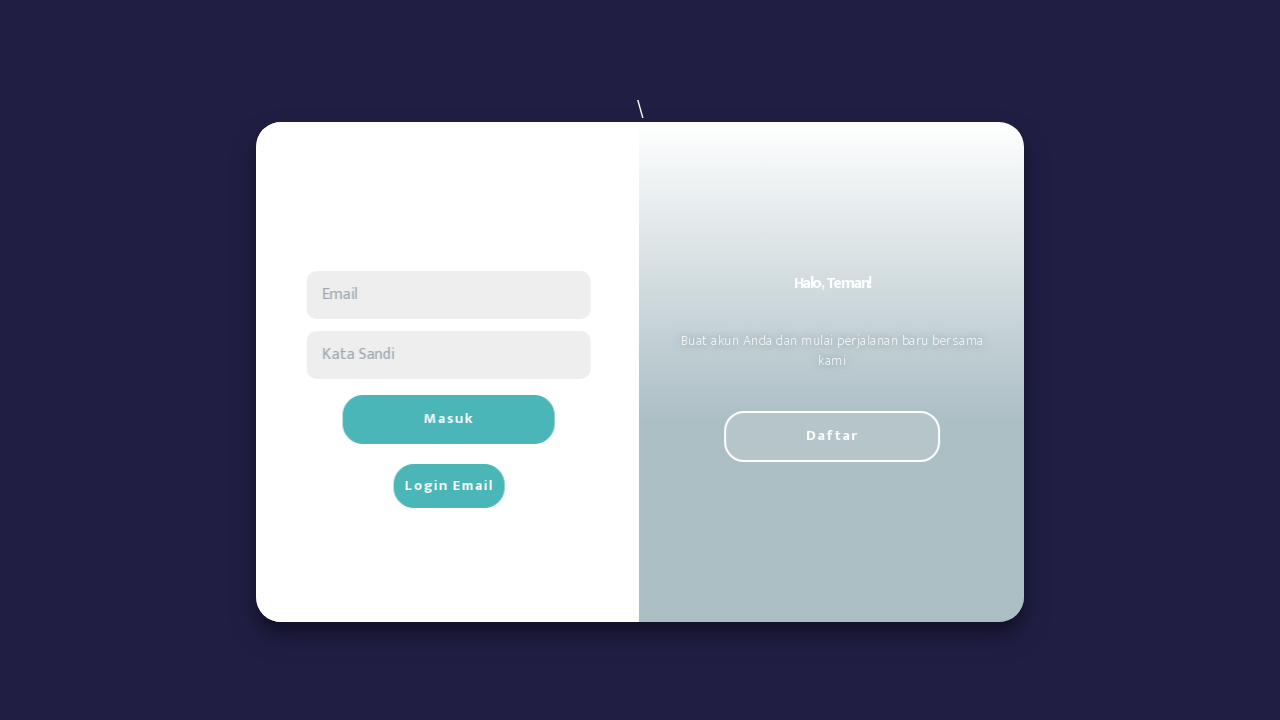

Registration form became visible
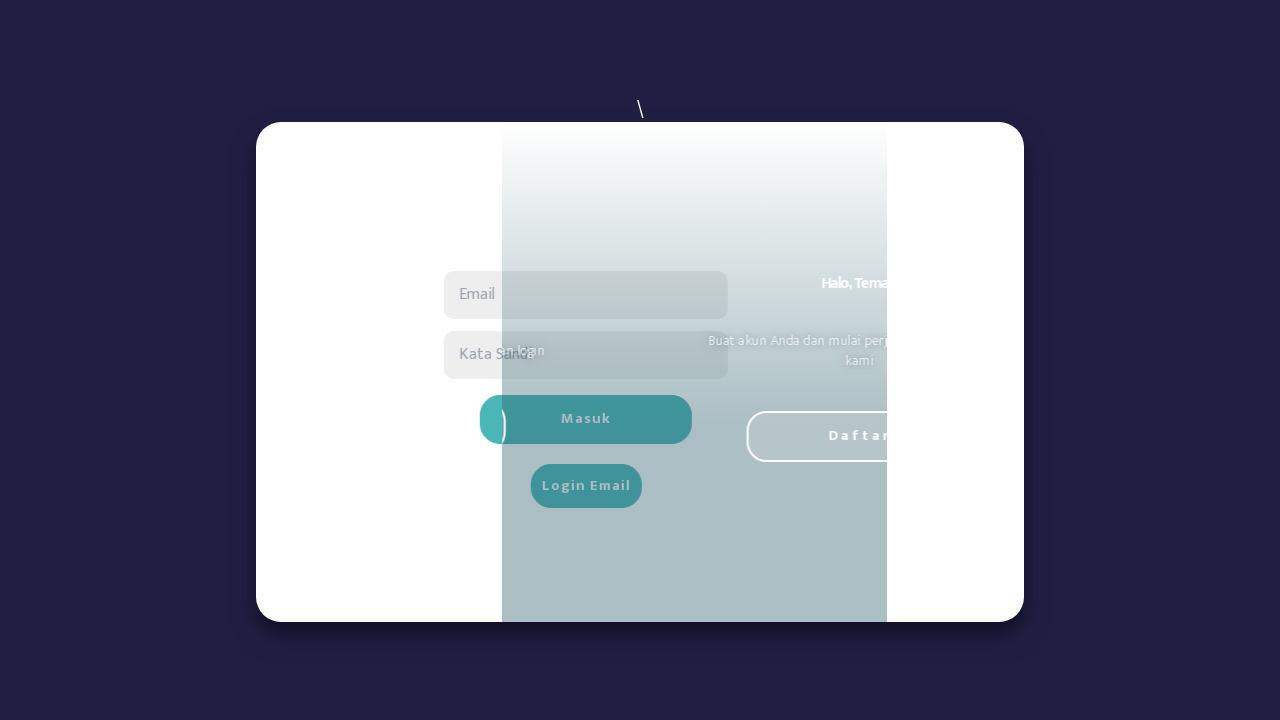

Filled username field with 'userrpcaiv' on #regUsername
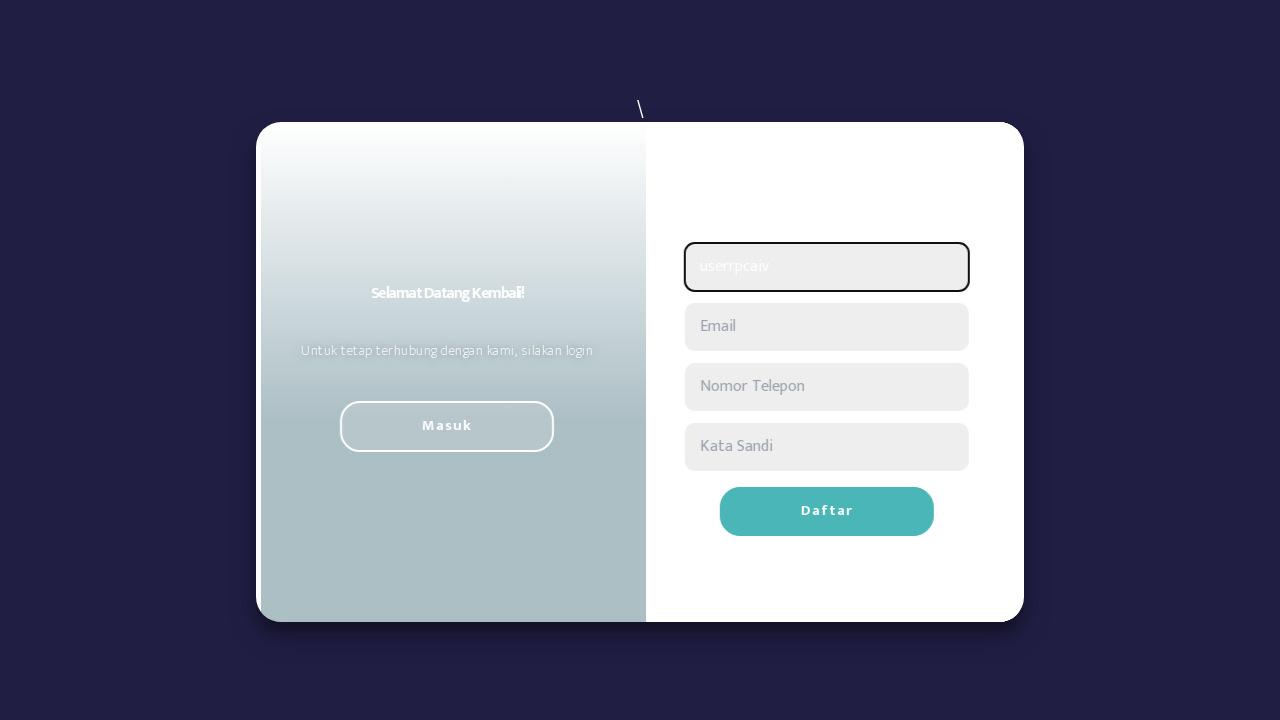

Filled email field with 'deyzlf@example.com' on #regEmail
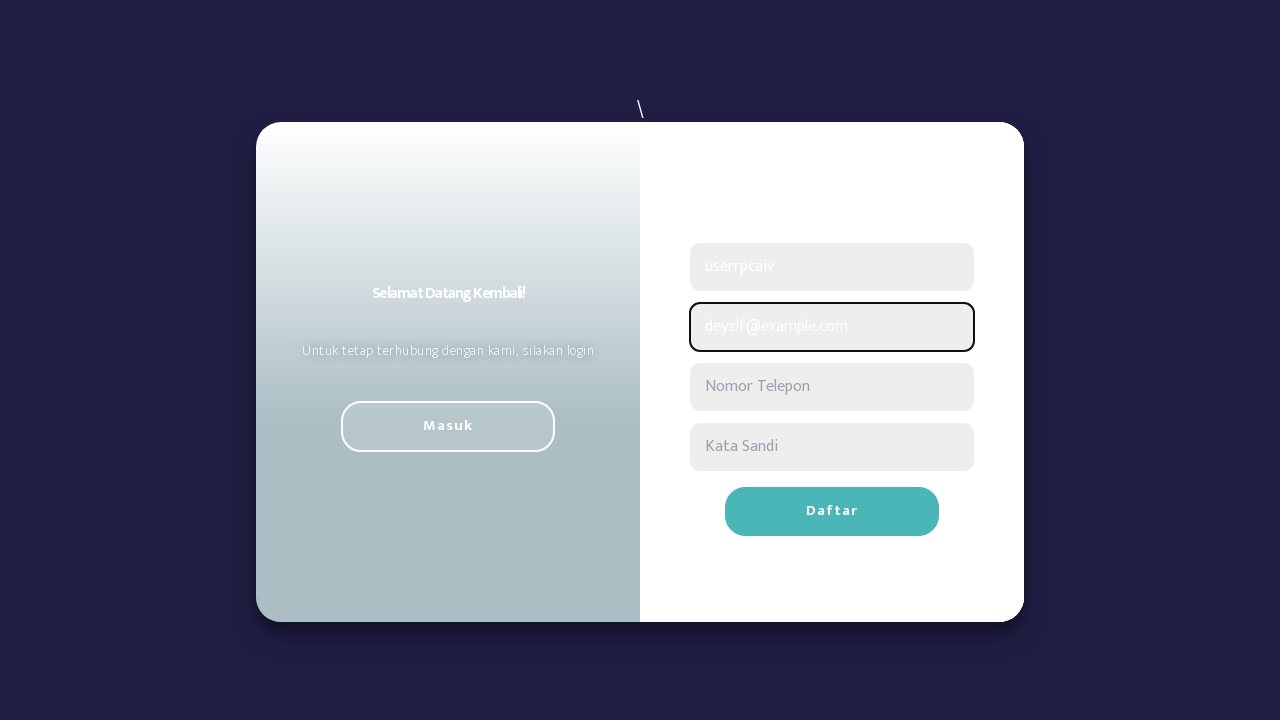

Filled phone field with '5592179178' on #regPhone
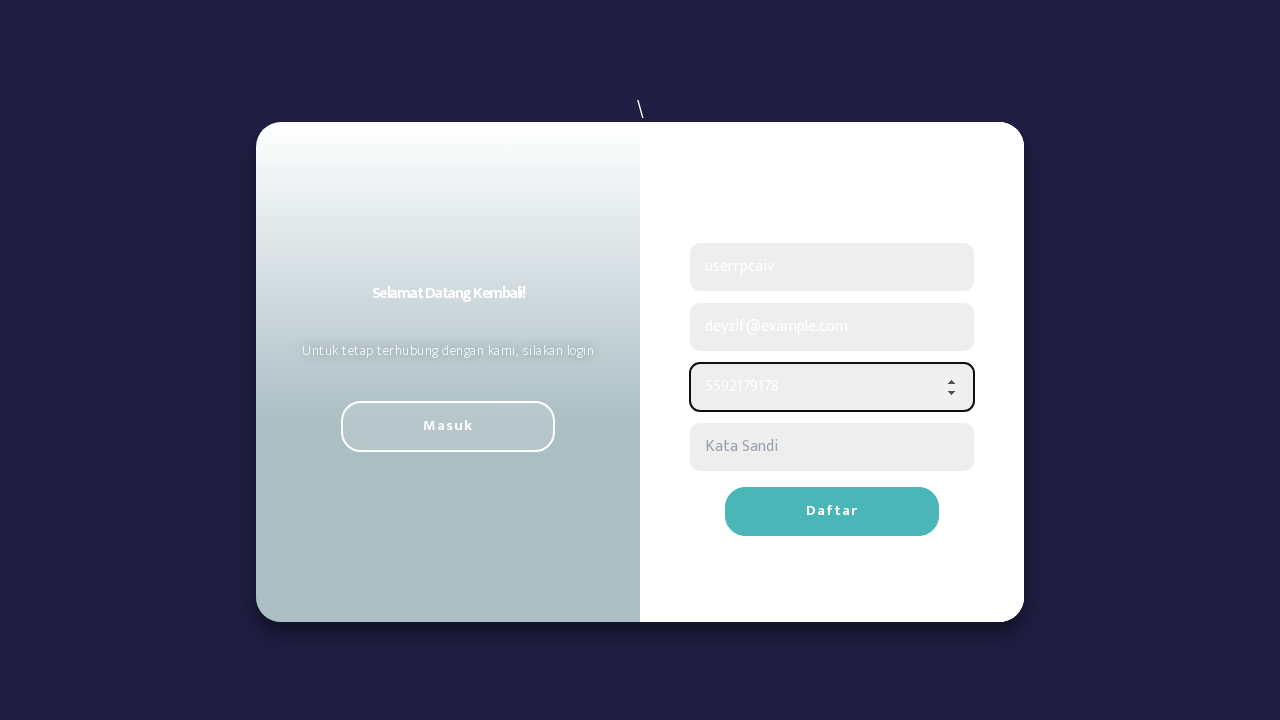

Filled password field with randomly generated password on #regPassword
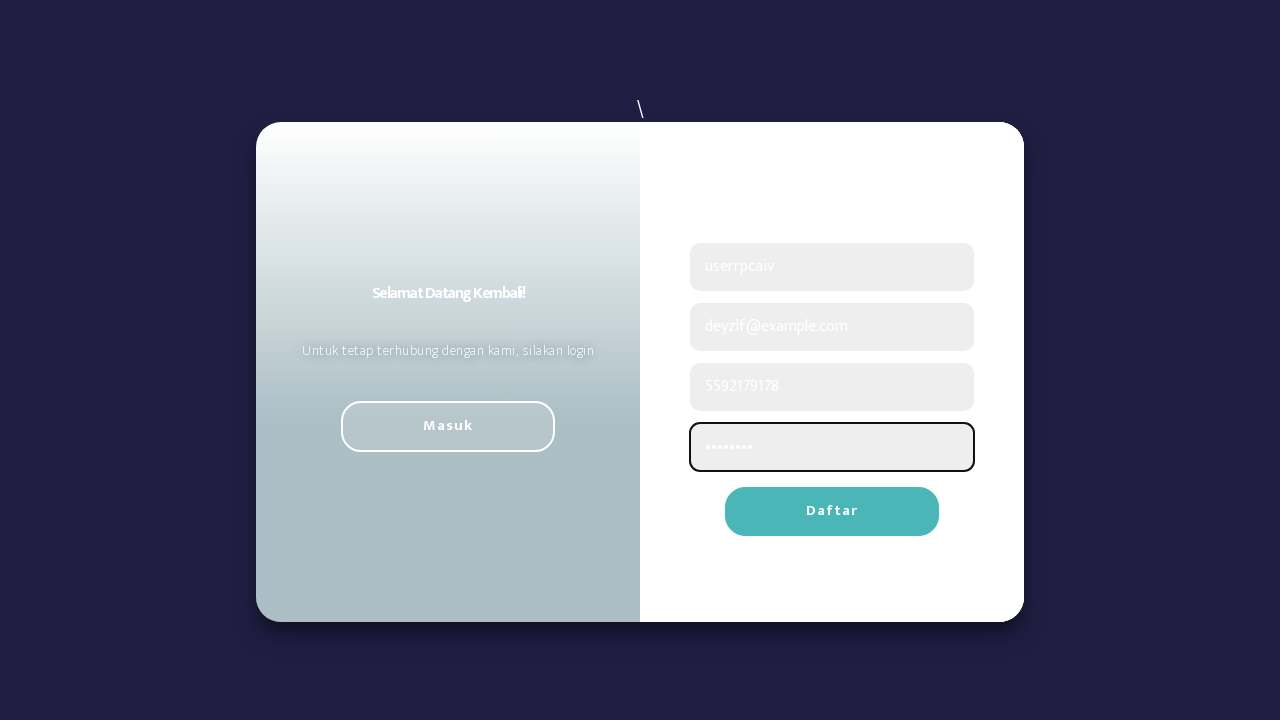

Clicked submit button to register at (832, 512) on .register-container form button[type='submit']
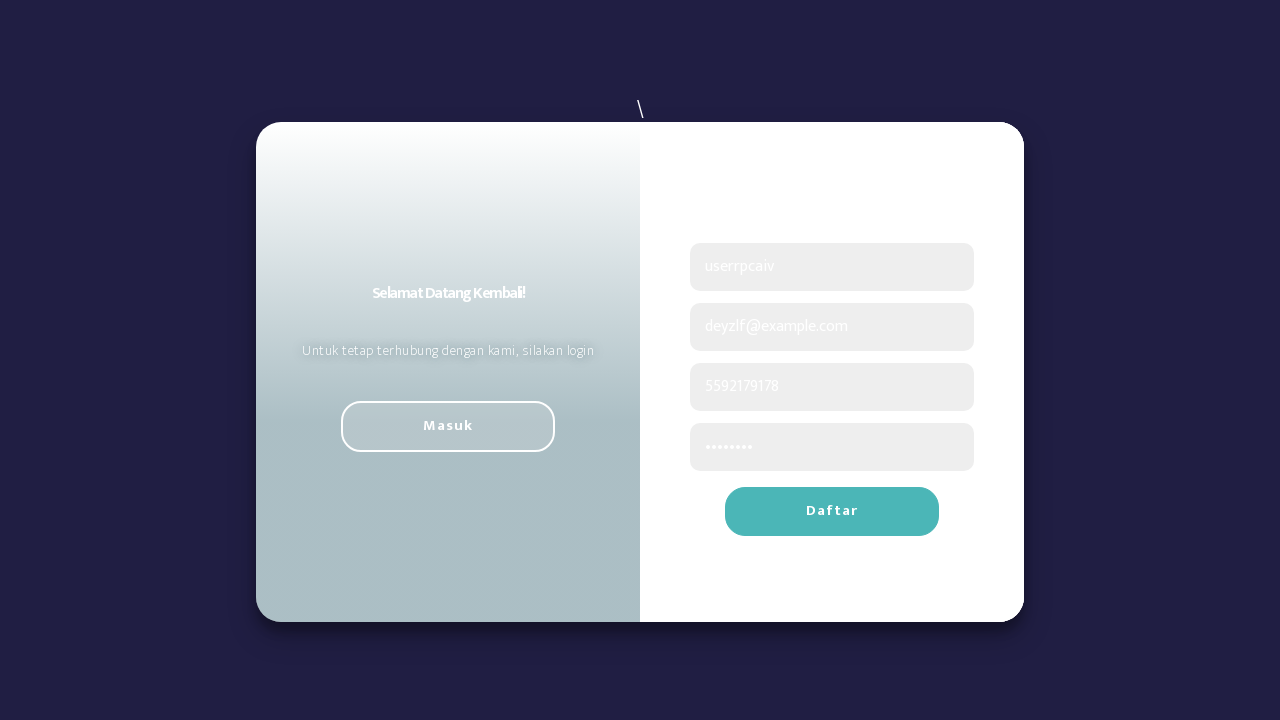

Alert dialog accepted after registration submission
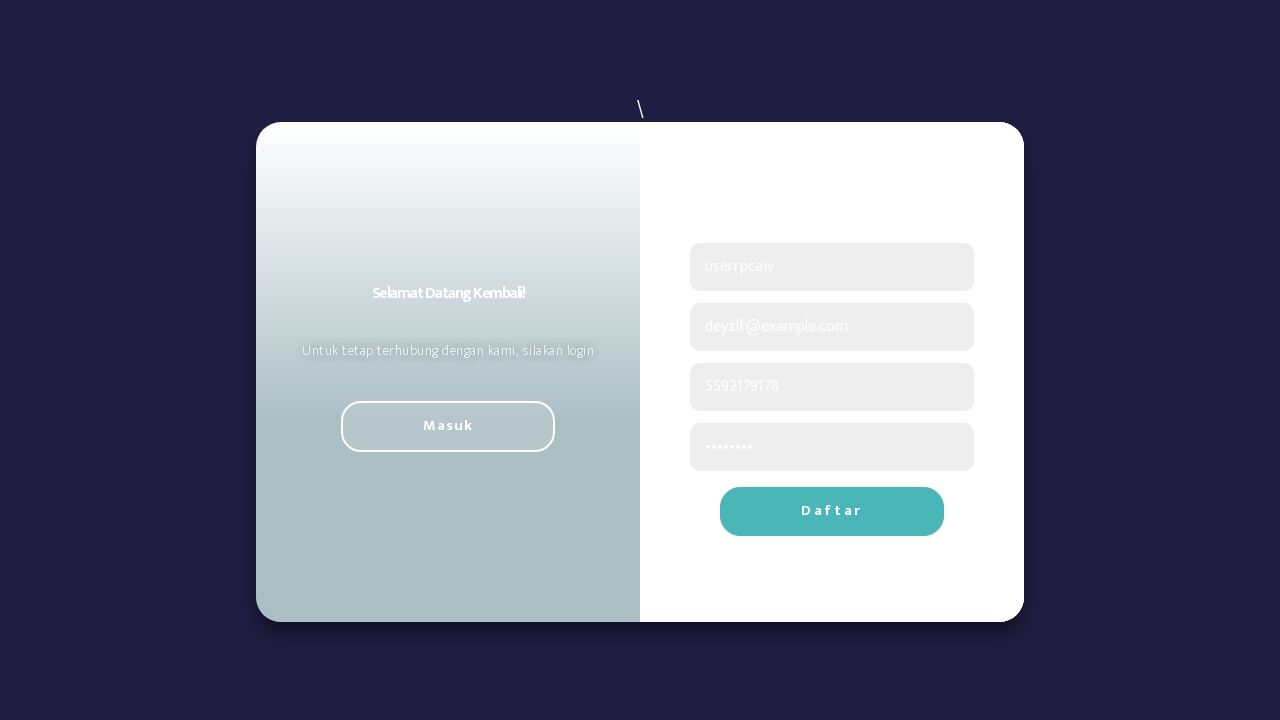

Navigated to login page for registration attempt 5
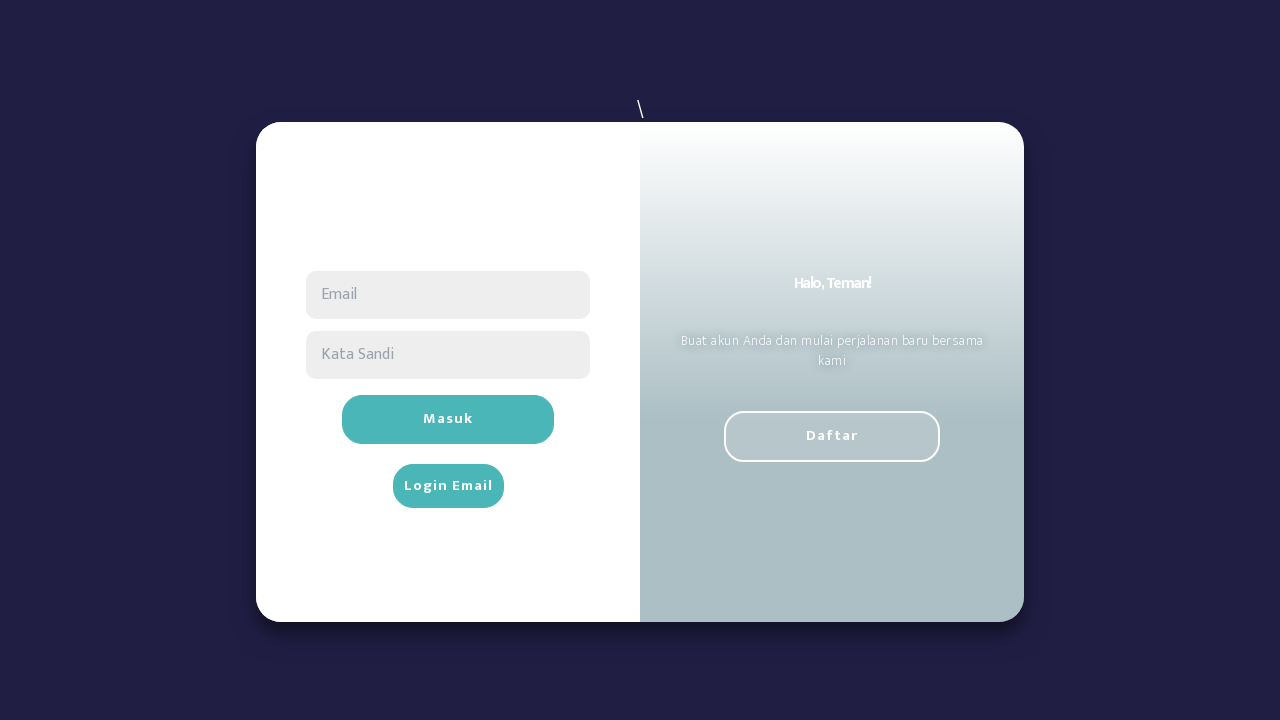

Clicked register button to open registration form at (832, 436) on #register
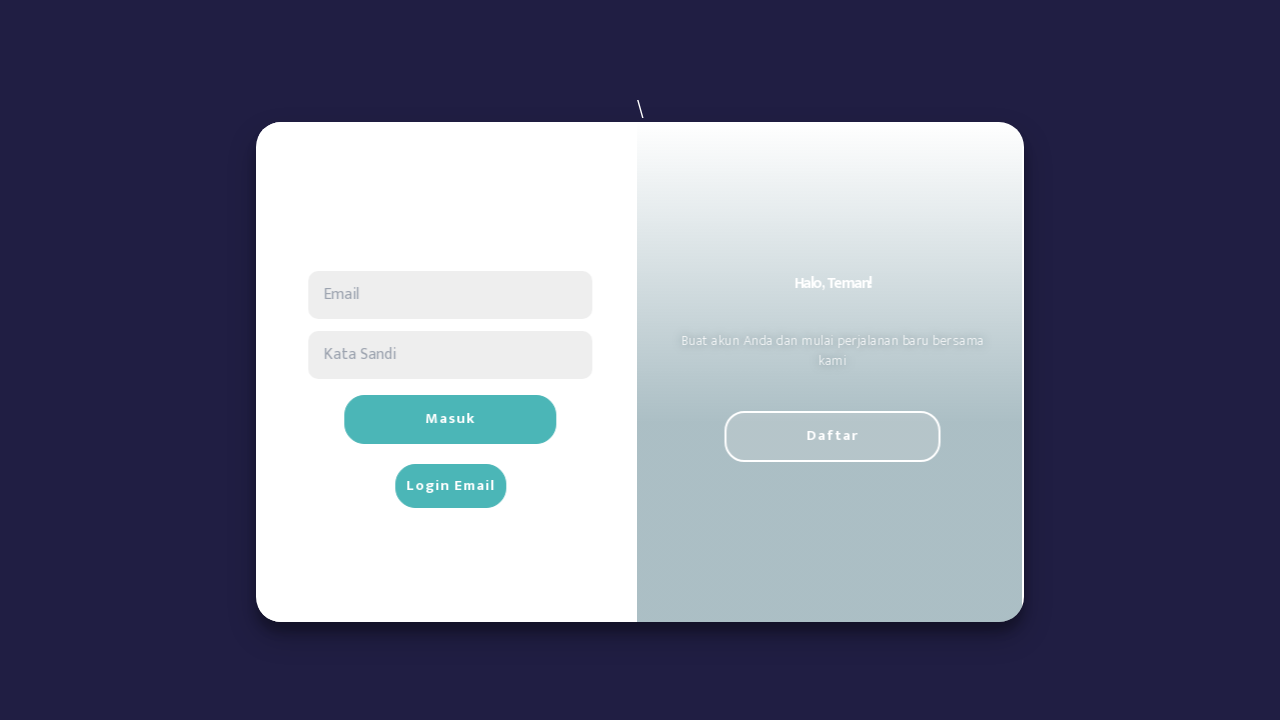

Registration form became visible
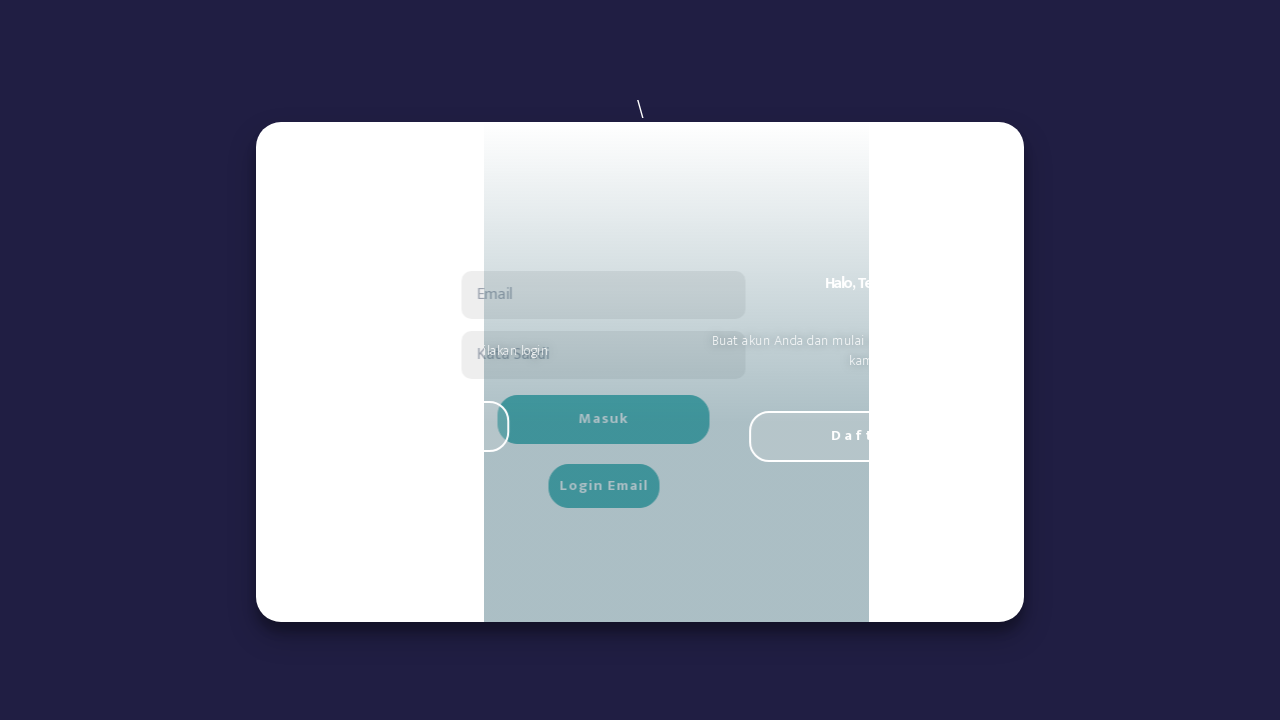

Filled username field with 'userjmoftu' on #regUsername
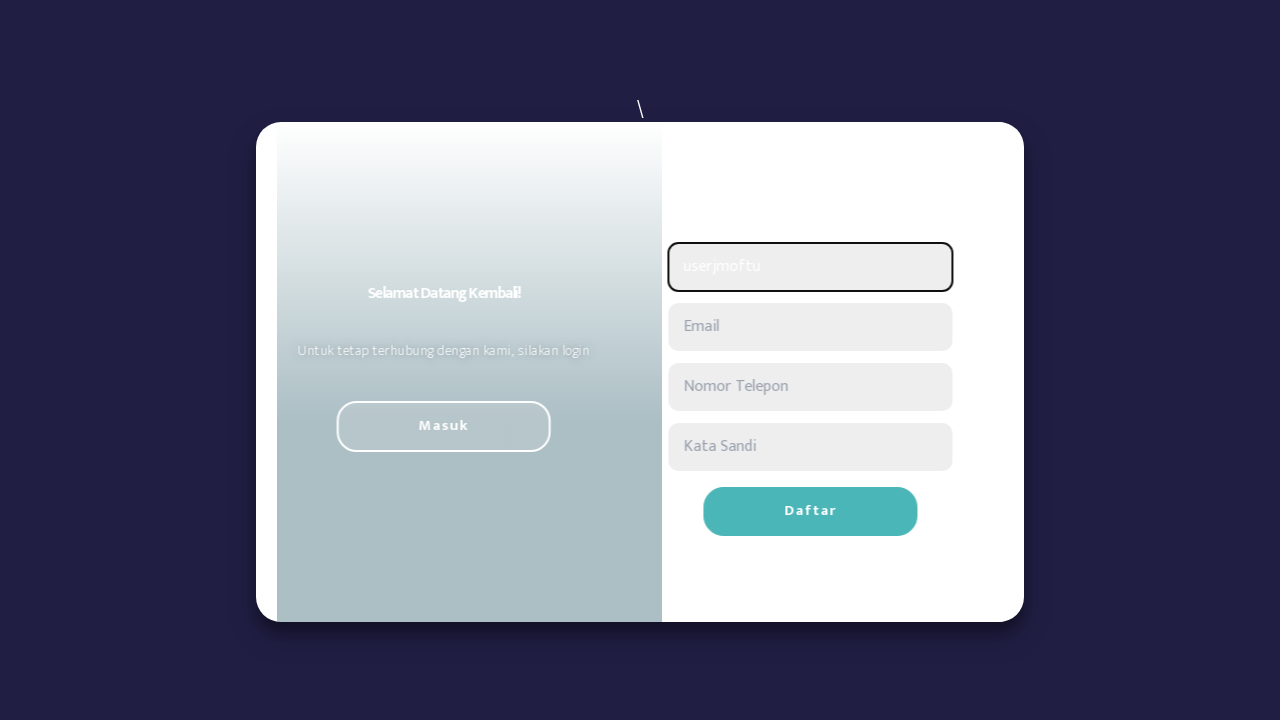

Filled email field with 'pwllfv@example.com' on #regEmail
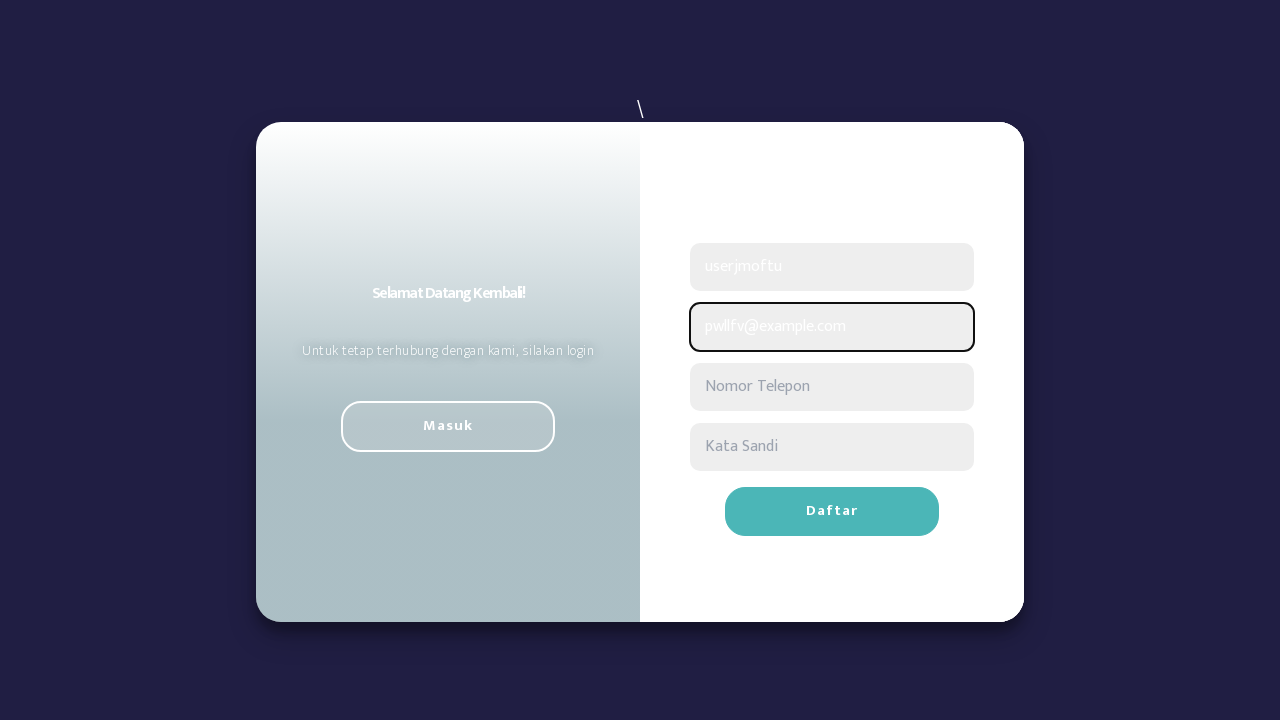

Filled phone field with '3421816869' on #regPhone
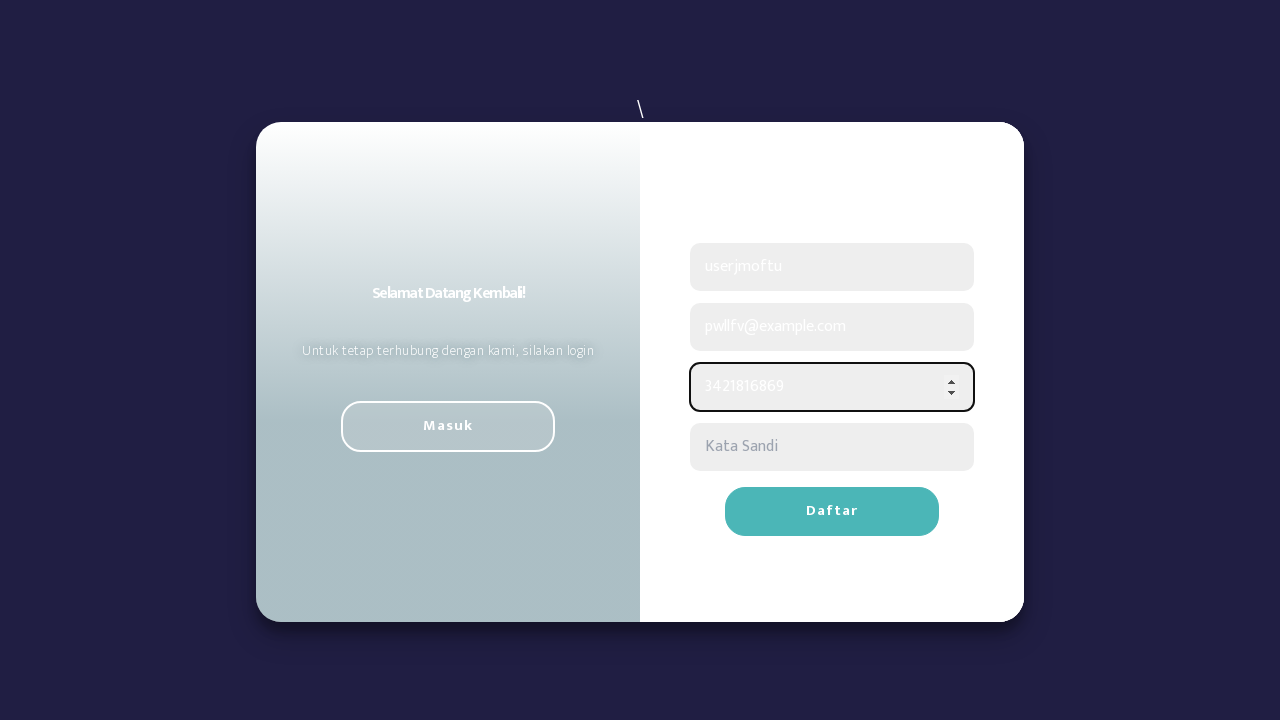

Filled password field with randomly generated password on #regPassword
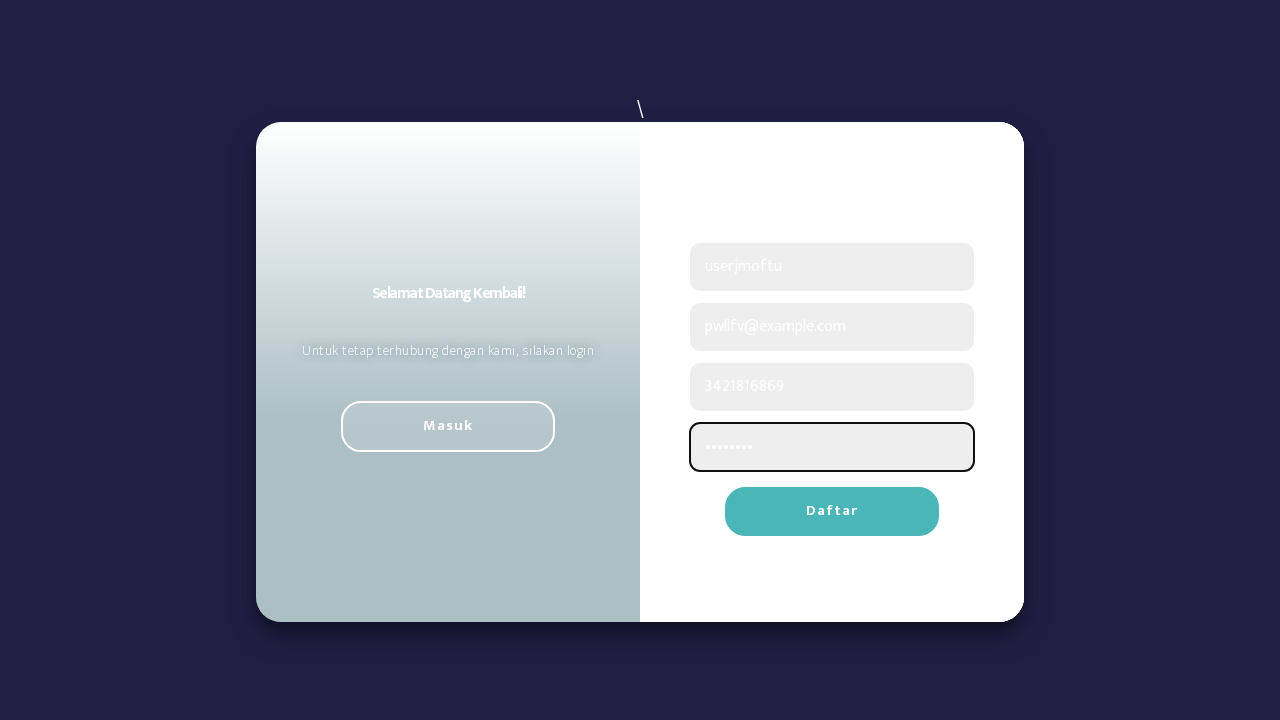

Clicked submit button to register at (832, 512) on .register-container form button[type='submit']
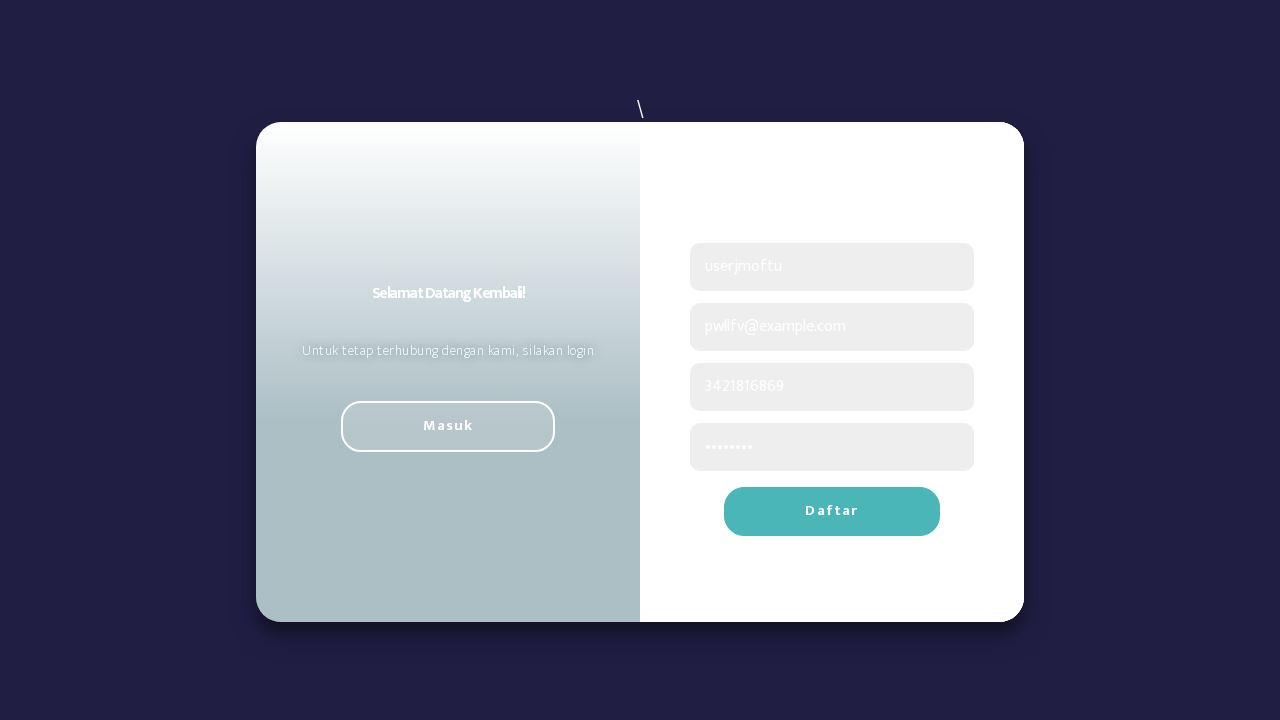

Alert dialog accepted after registration submission
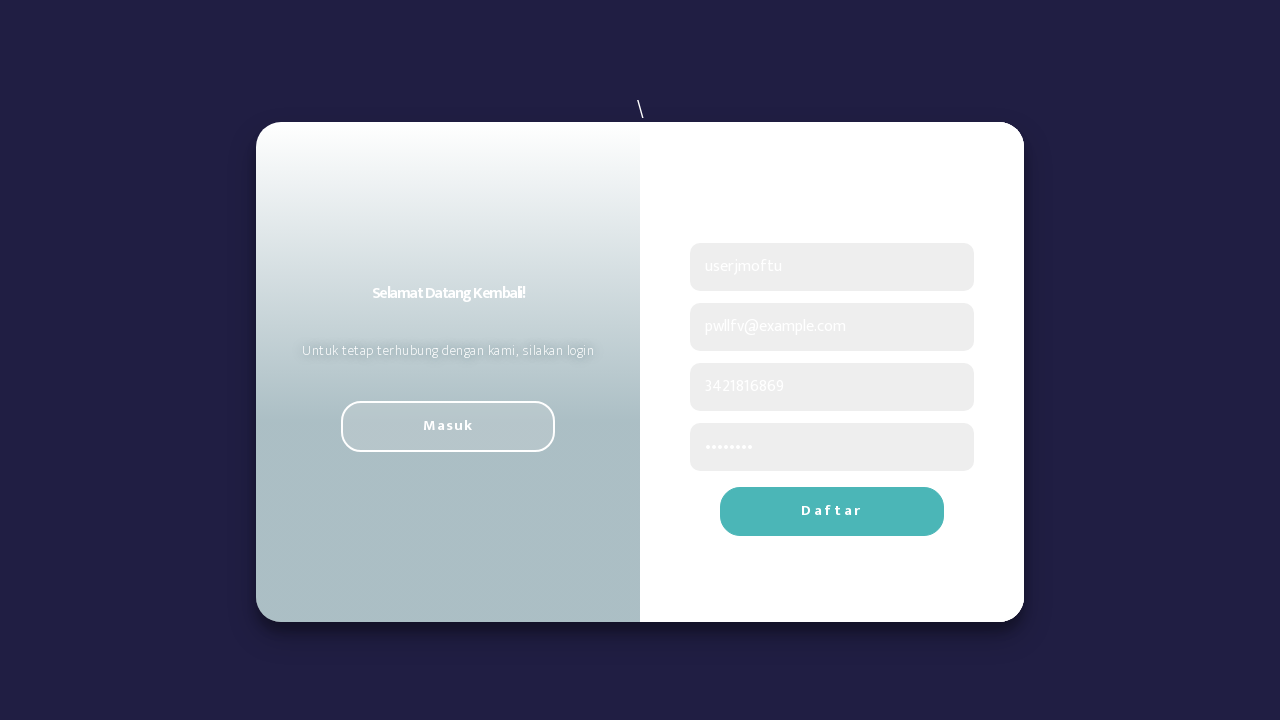

Navigated to login page for registration attempt 6
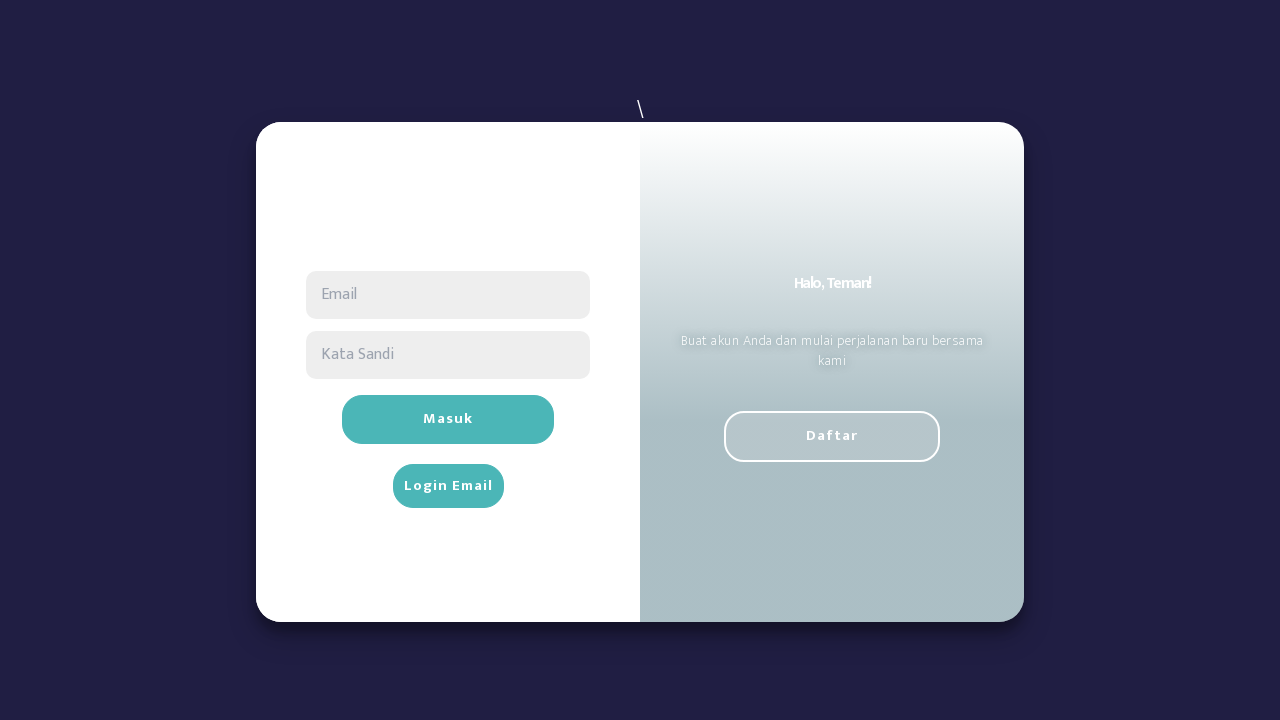

Clicked register button to open registration form at (832, 436) on #register
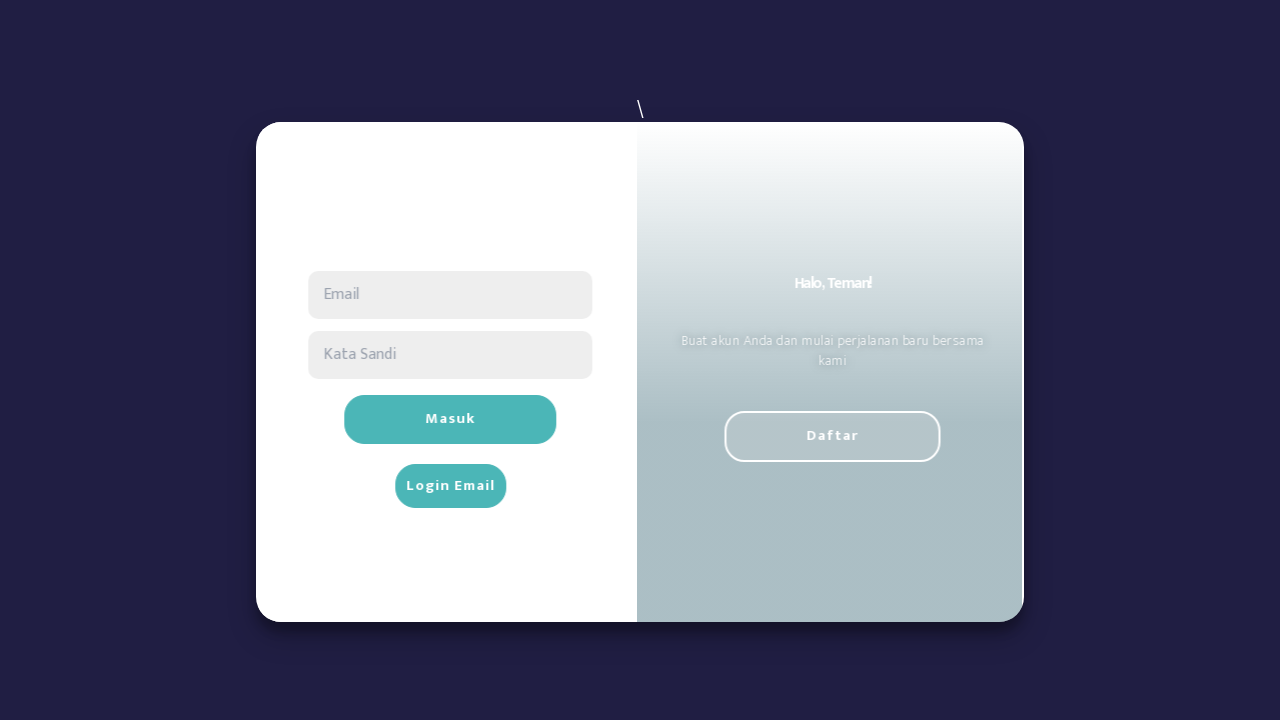

Registration form became visible
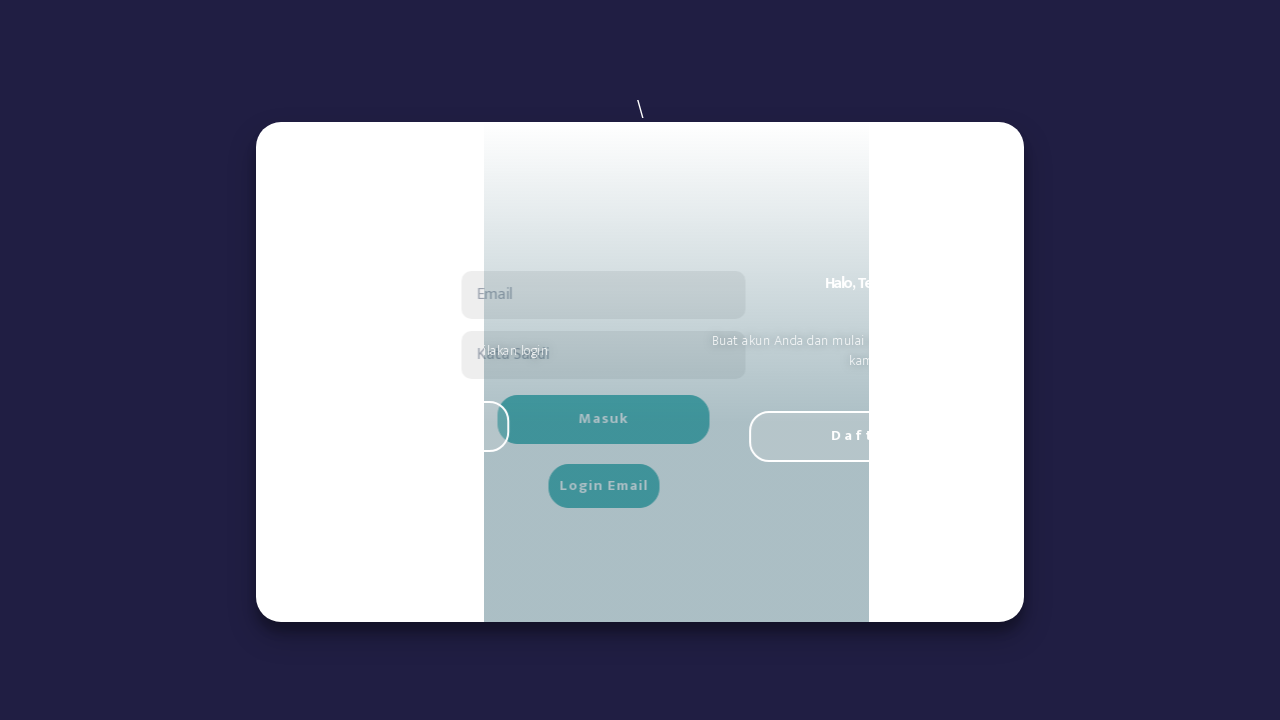

Filled username field with 'userhirdtz' on #regUsername
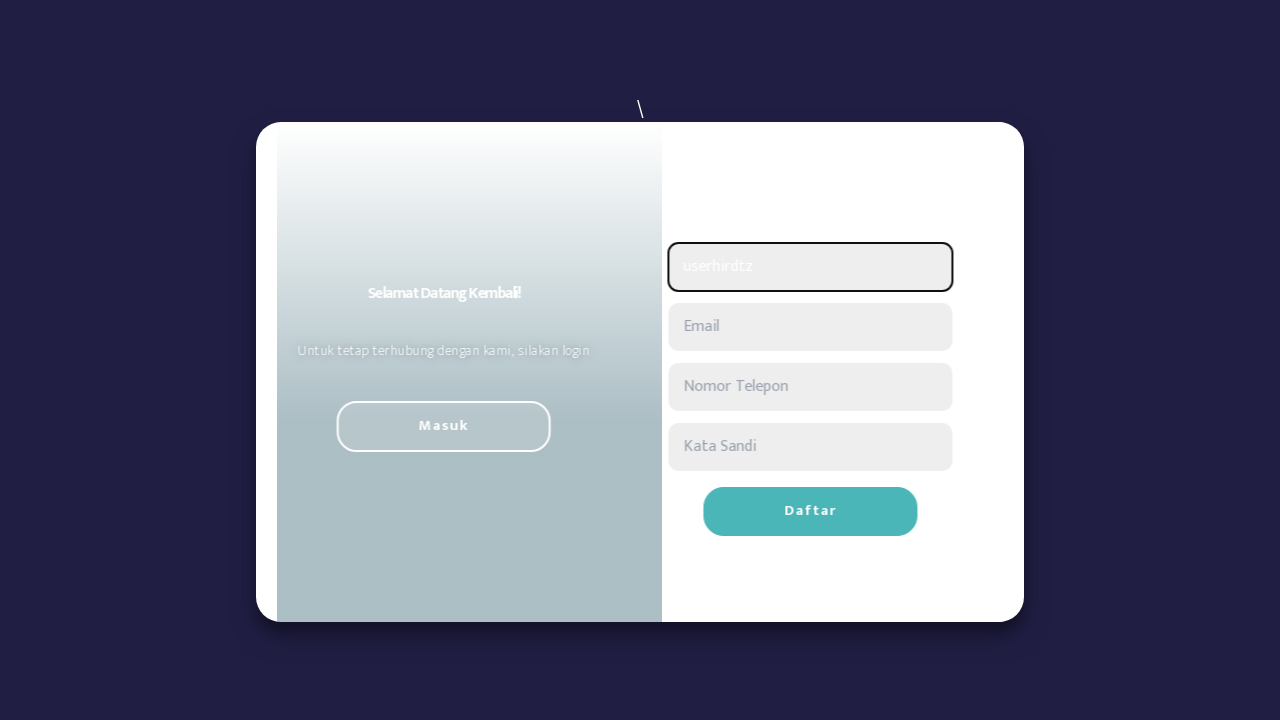

Filled email field with 'kjstrw@example.com' on #regEmail
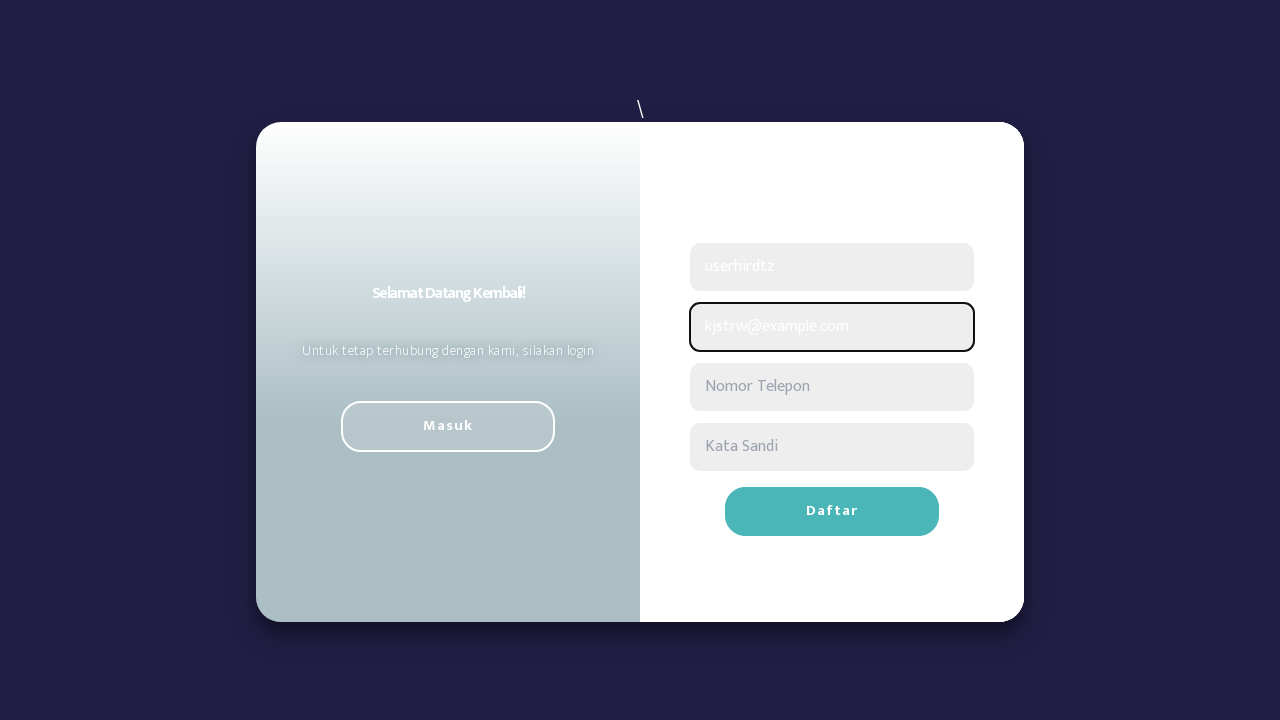

Filled phone field with '5682833727' on #regPhone
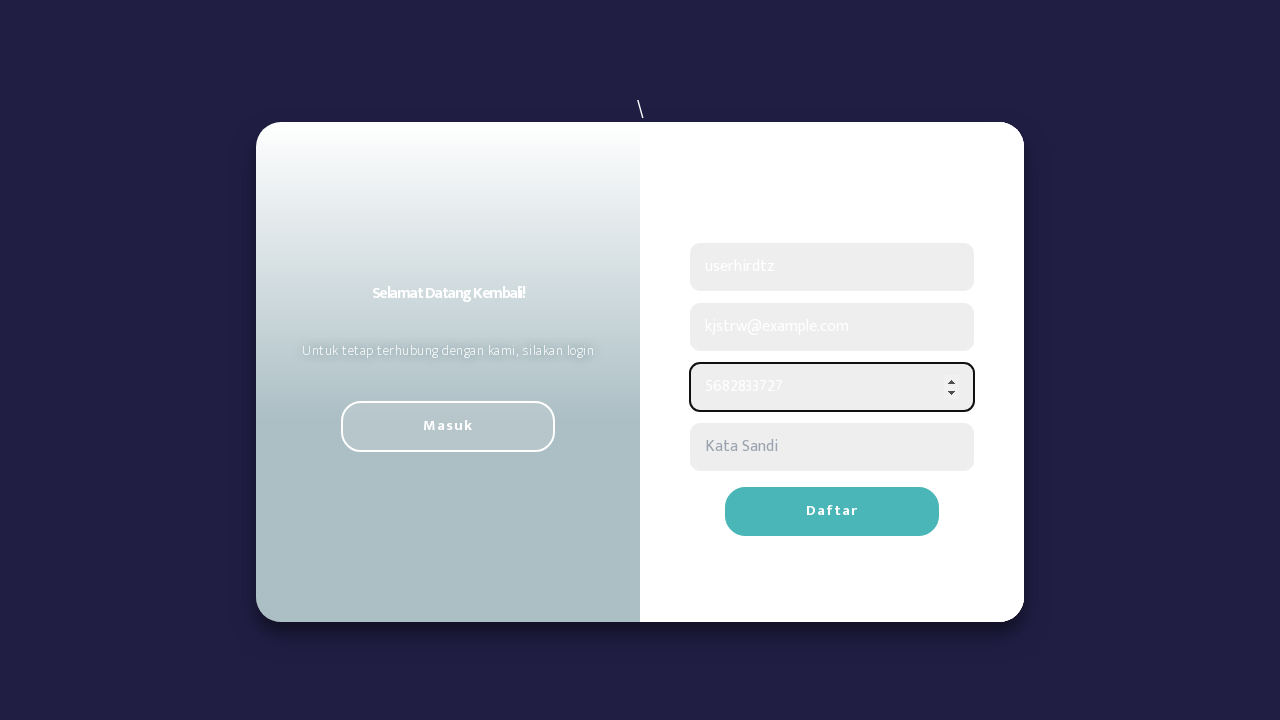

Filled password field with randomly generated password on #regPassword
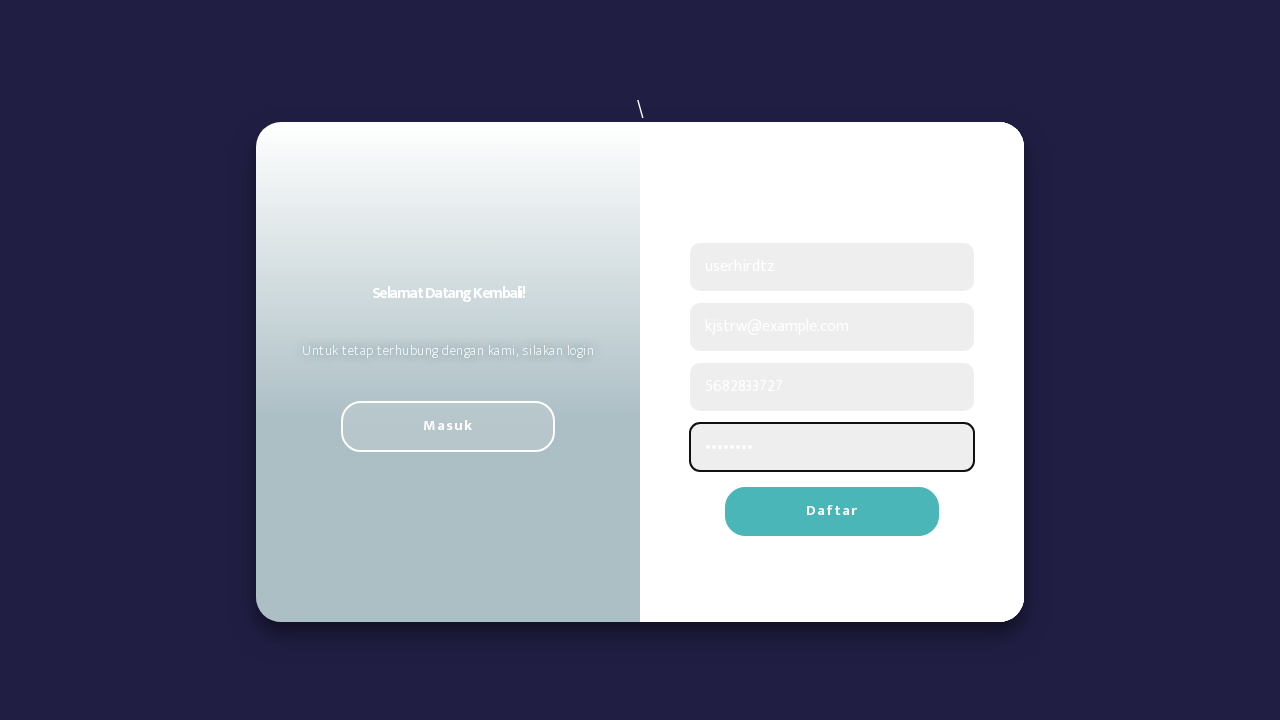

Clicked submit button to register at (832, 512) on .register-container form button[type='submit']
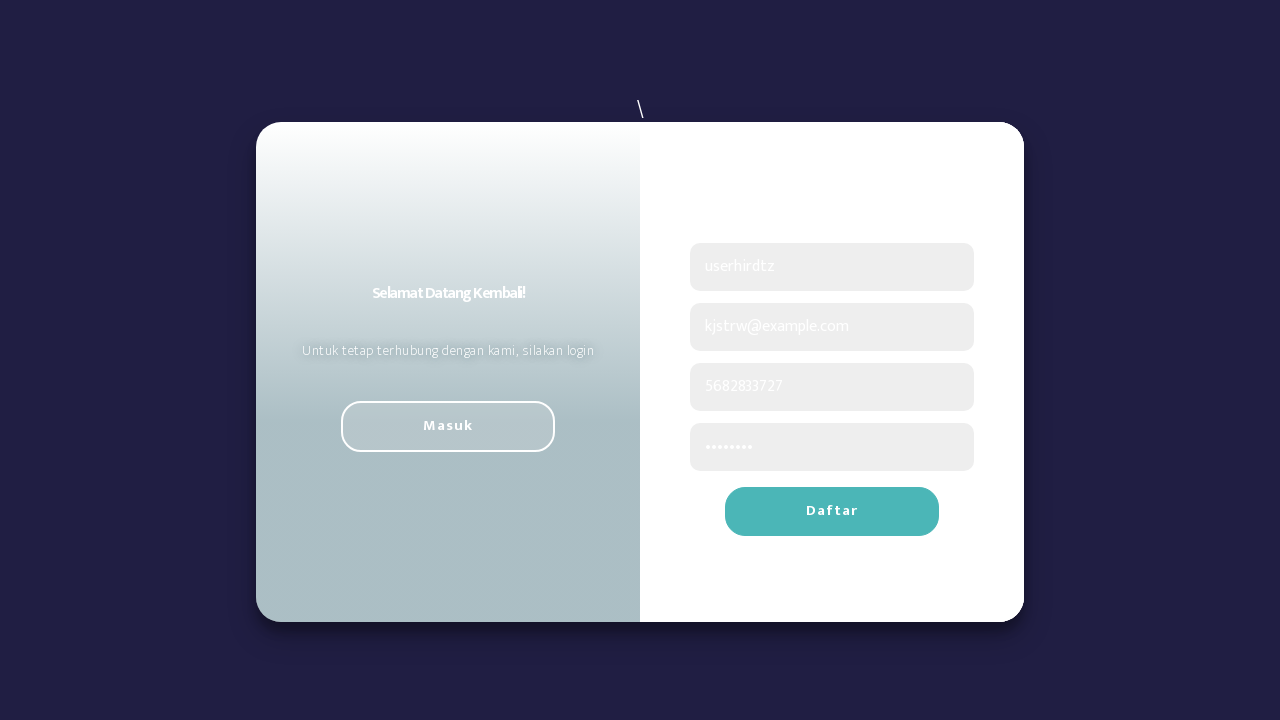

Alert dialog accepted after registration submission
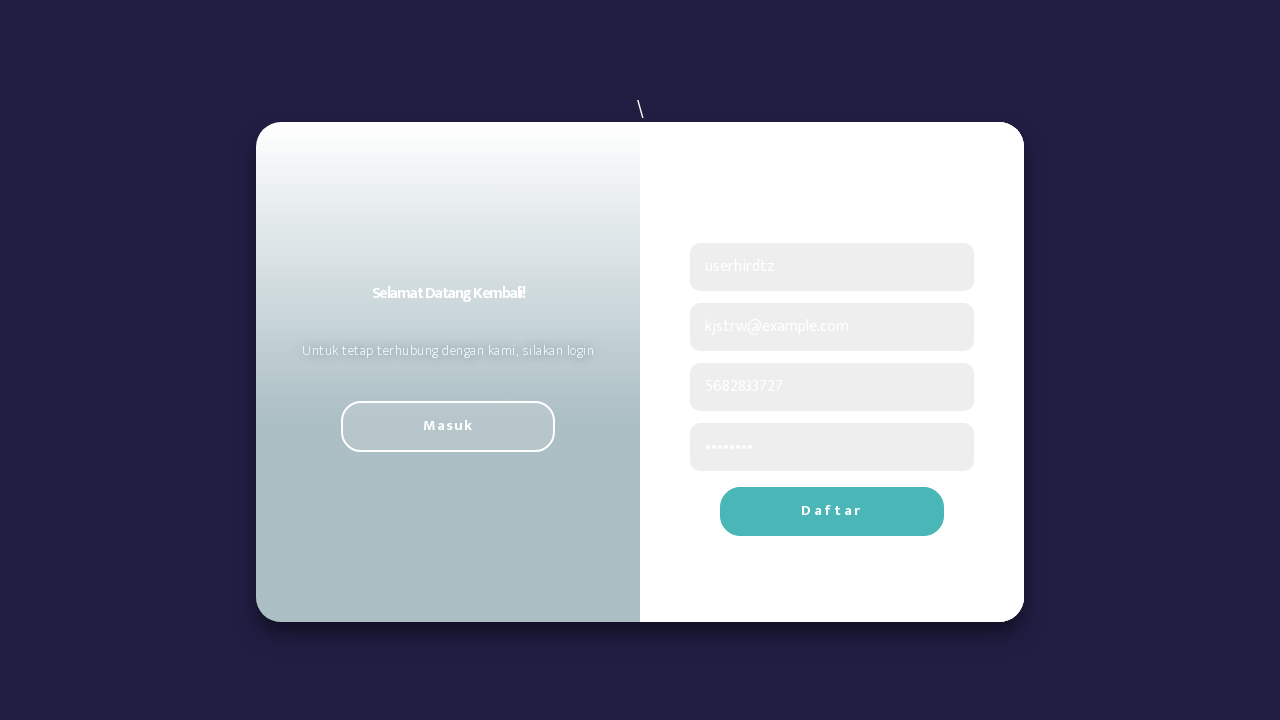

Navigated to login page for registration attempt 7
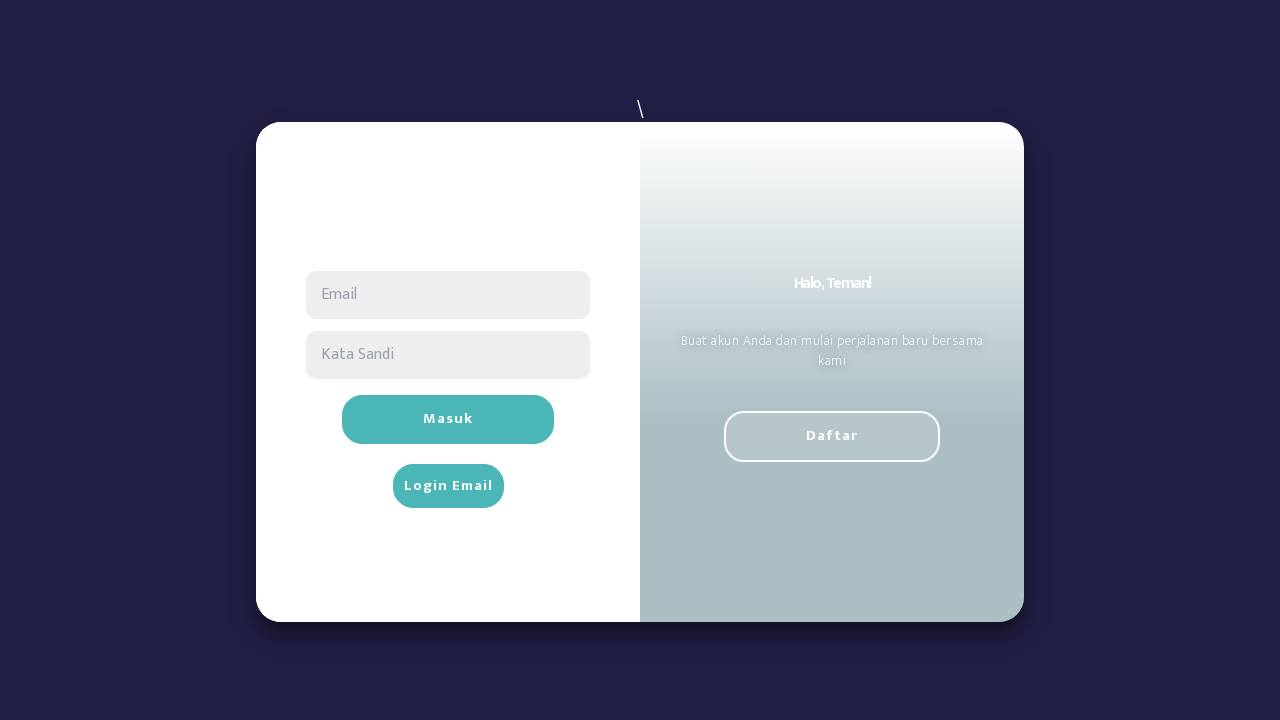

Clicked register button to open registration form at (832, 436) on #register
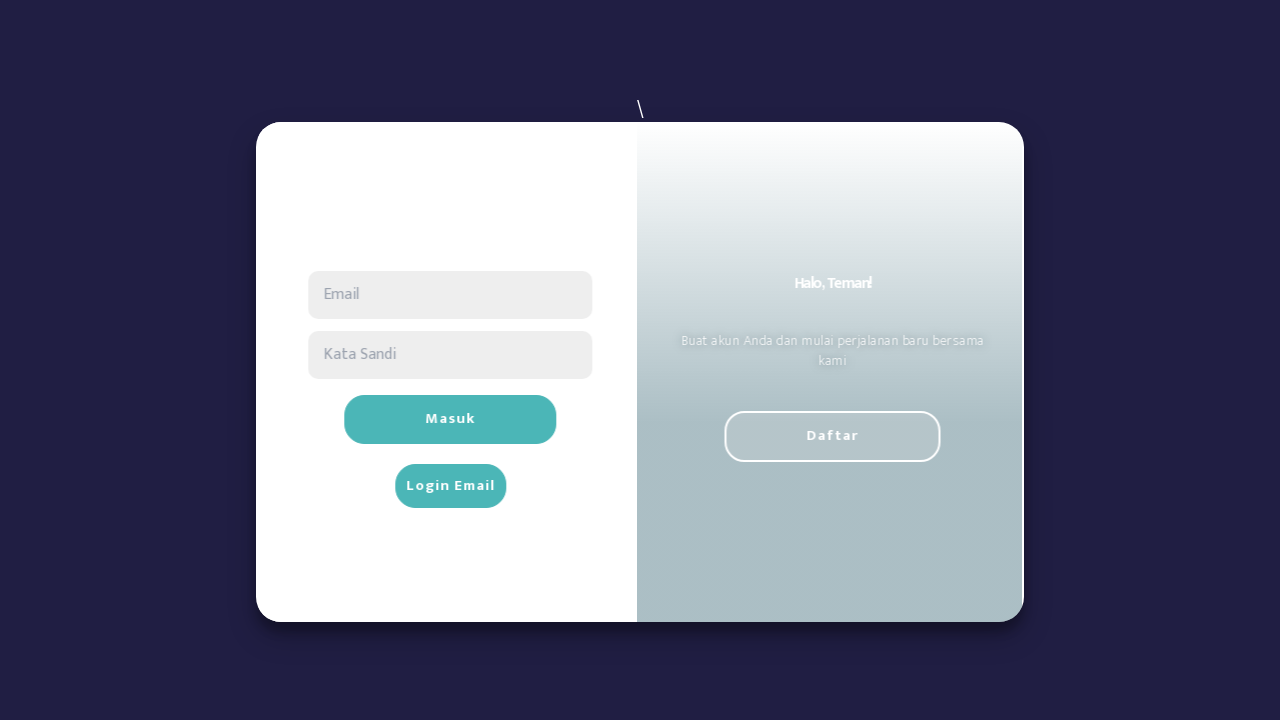

Registration form became visible
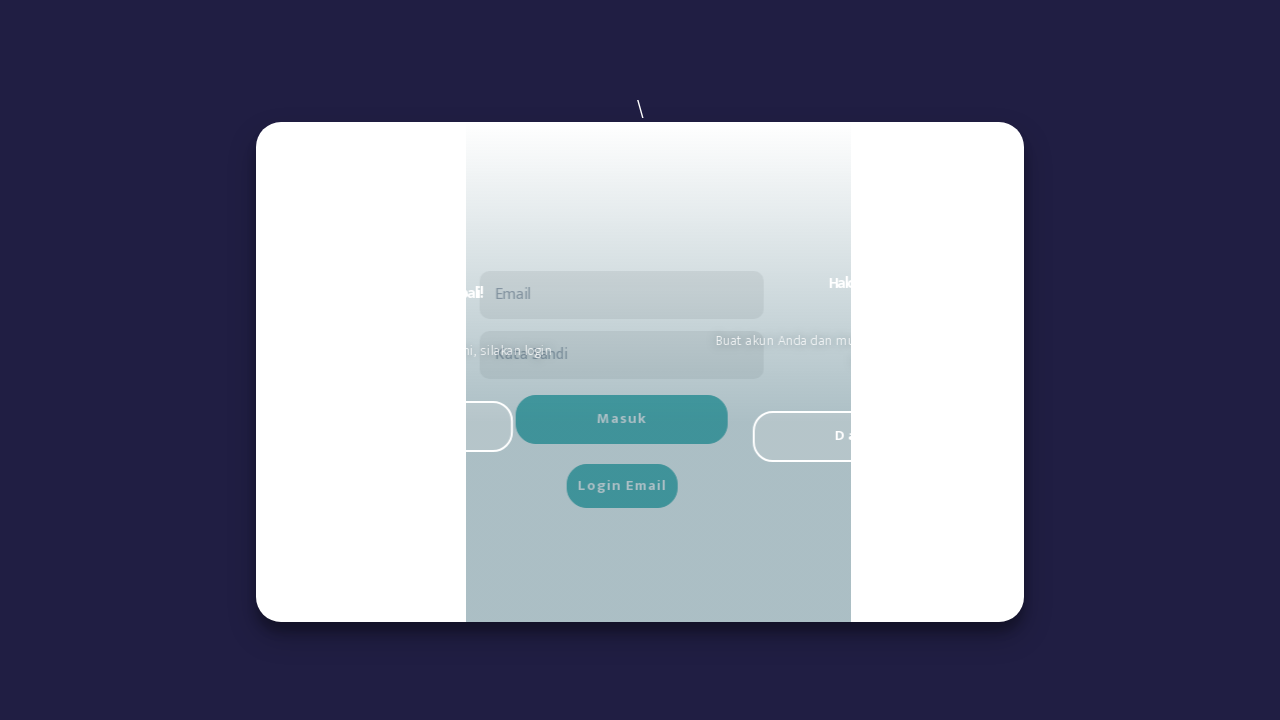

Filled username field with 'useredmcxy' on #regUsername
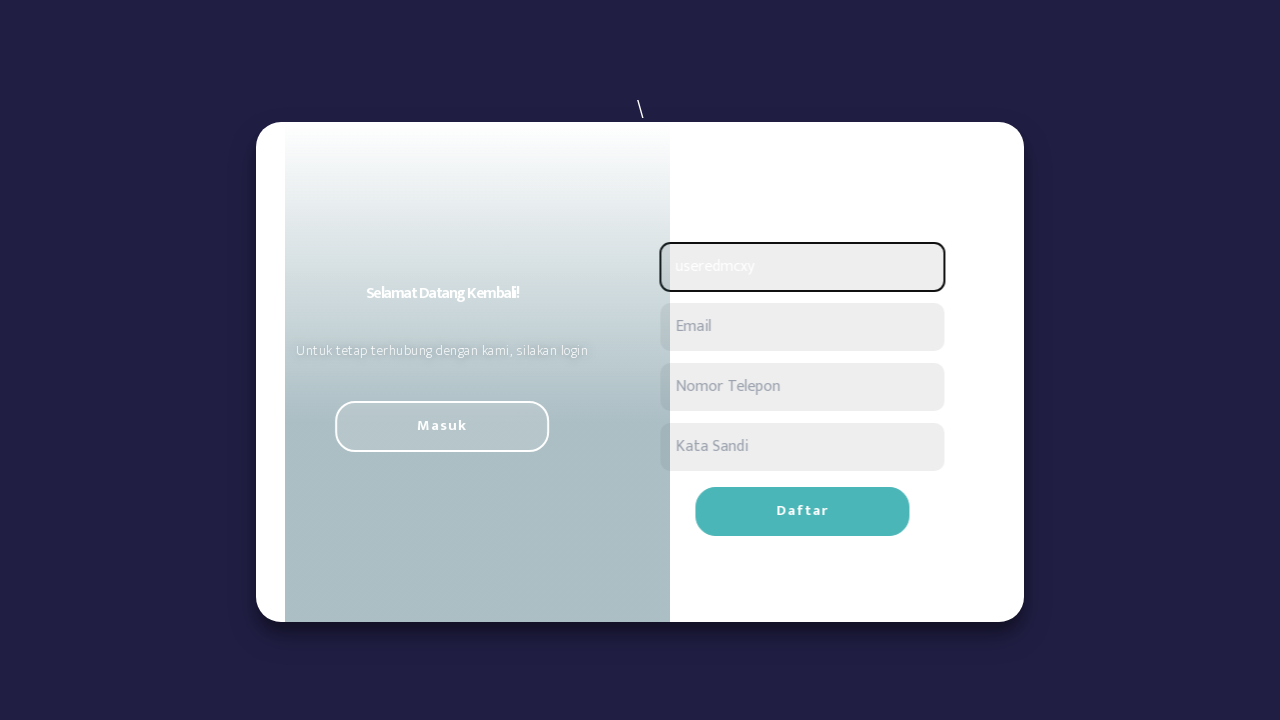

Filled email field with 'frfqcg@example.com' on #regEmail
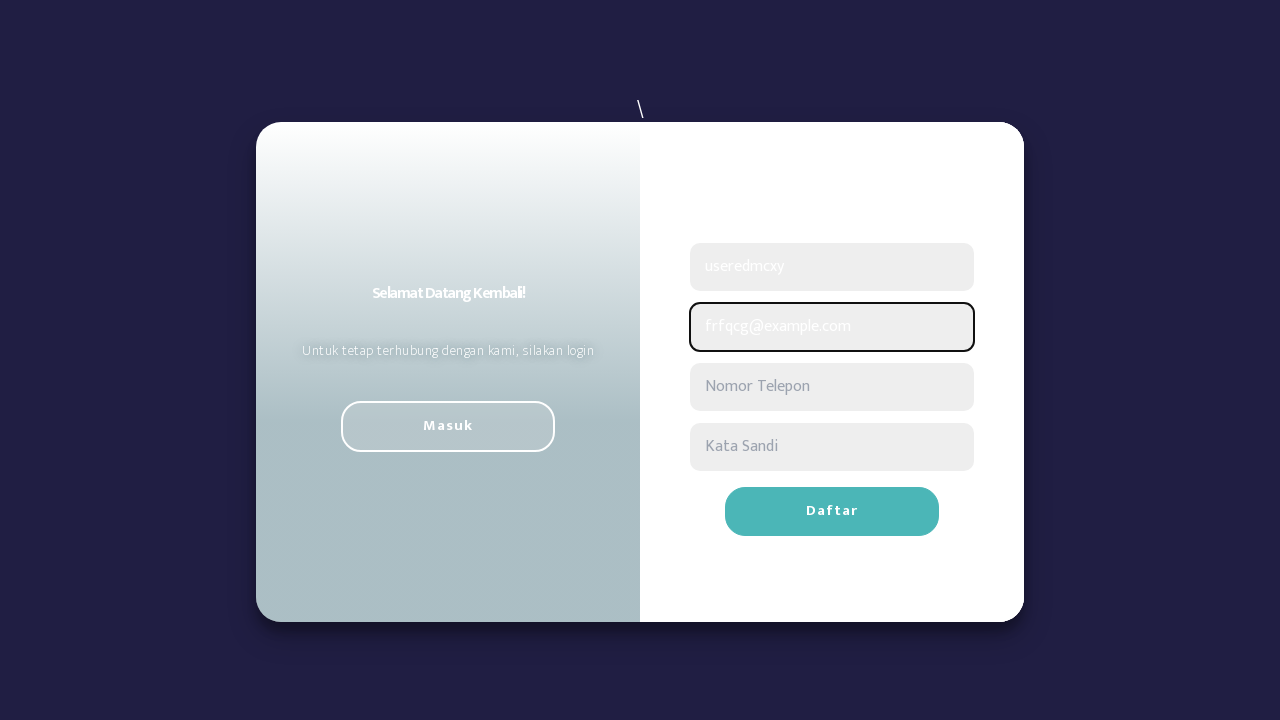

Filled phone field with '0009995644' on #regPhone
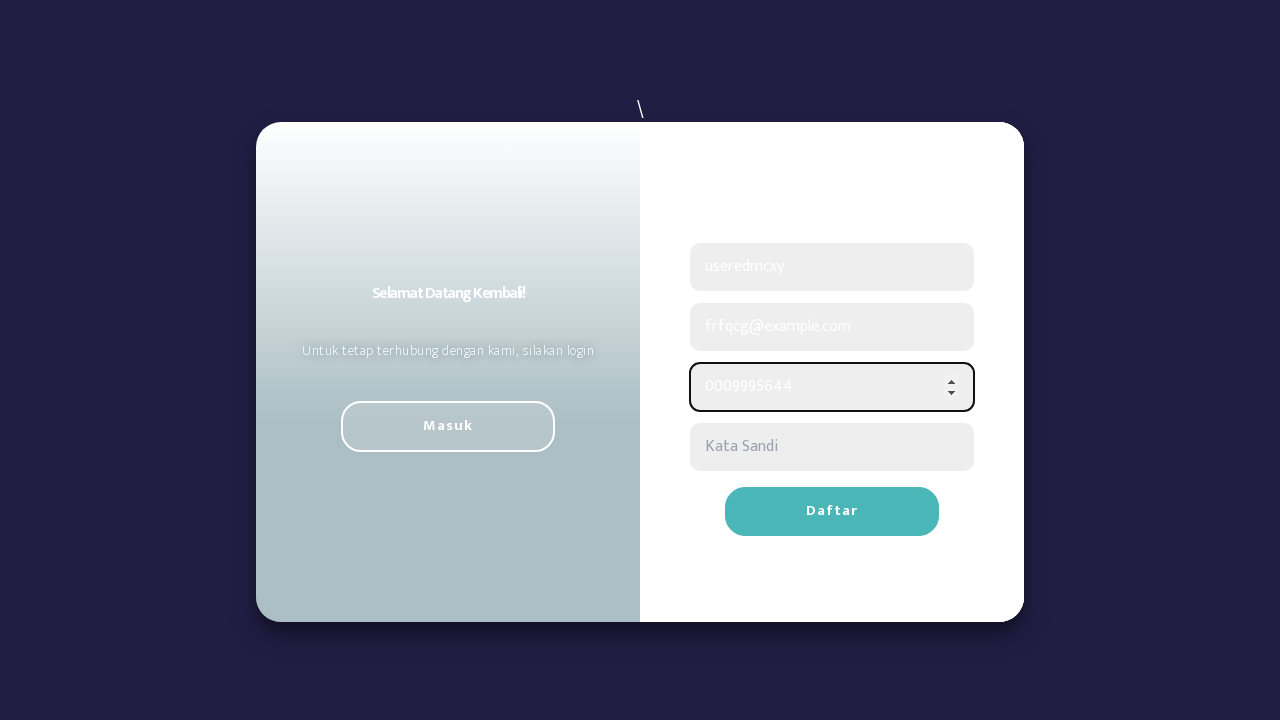

Filled password field with randomly generated password on #regPassword
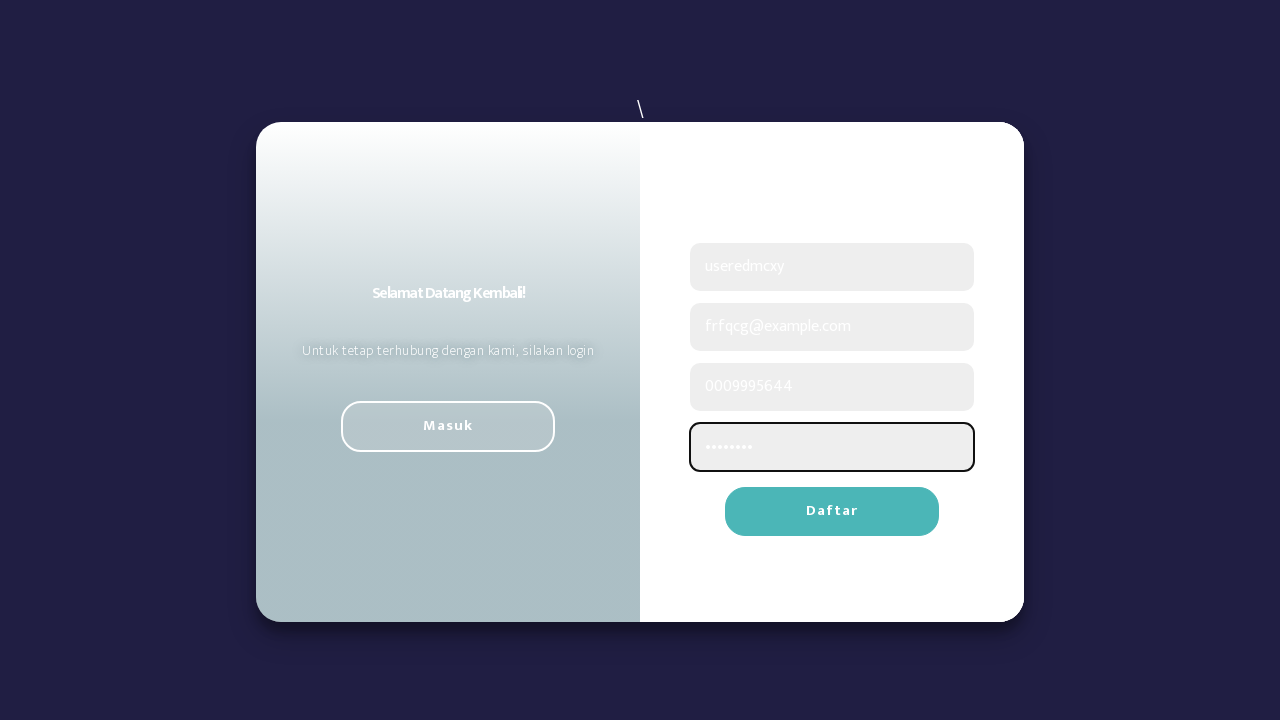

Clicked submit button to register at (832, 512) on .register-container form button[type='submit']
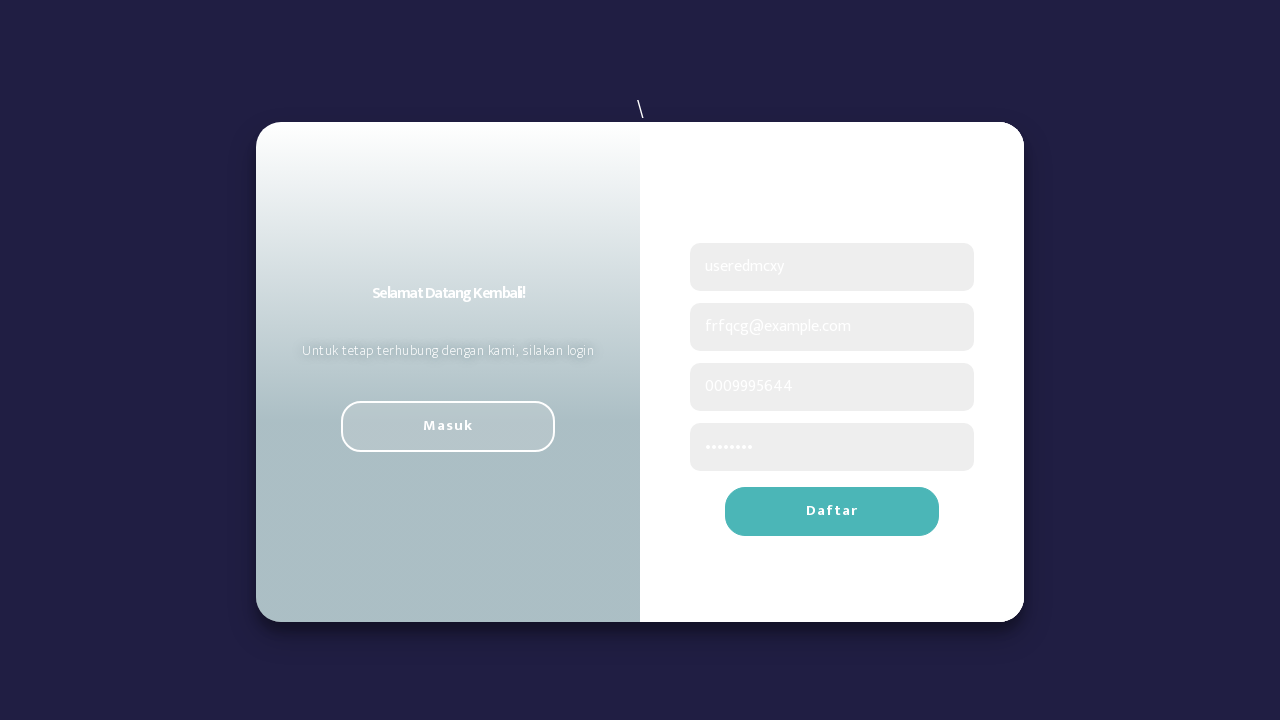

Alert dialog accepted after registration submission
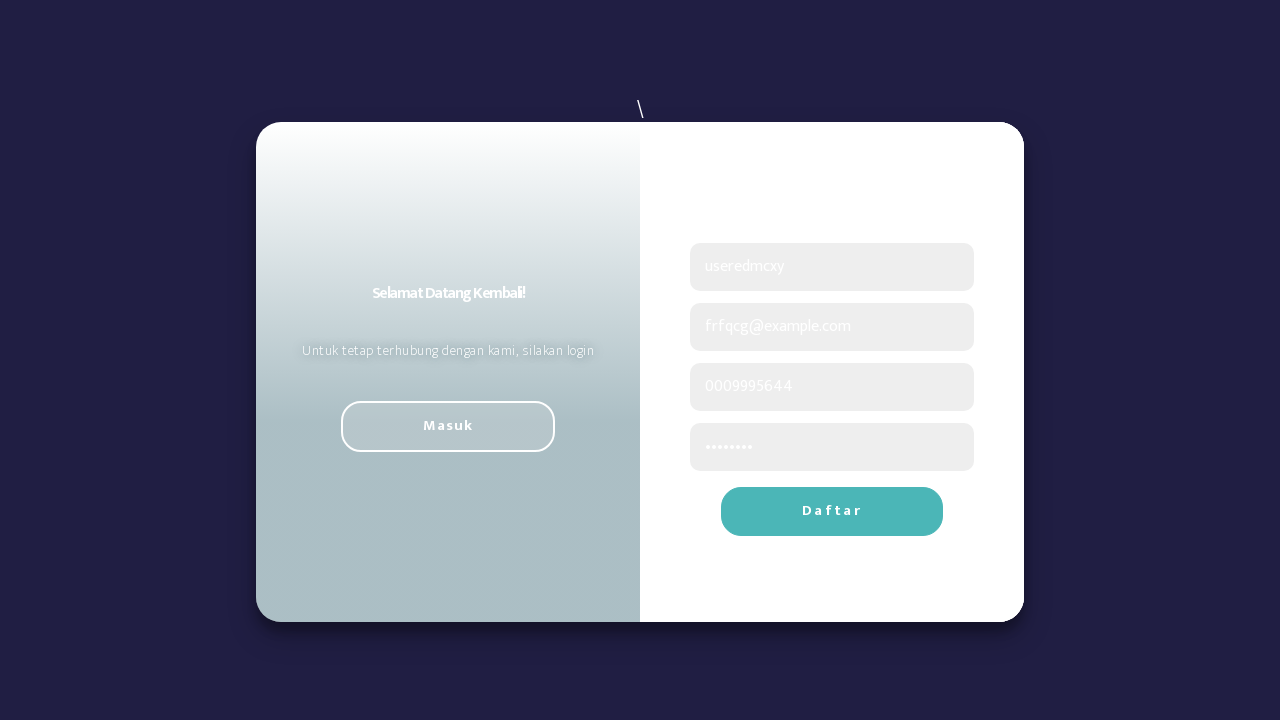

Navigated to login page for registration attempt 8
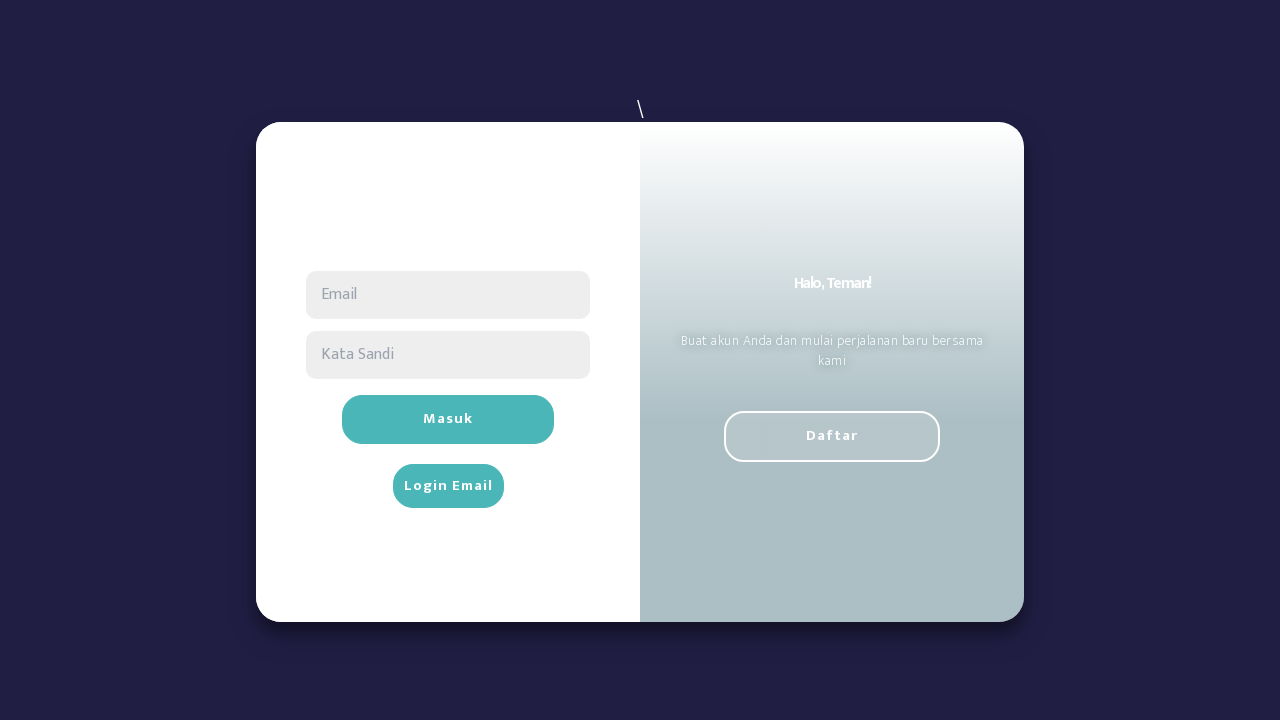

Clicked register button to open registration form at (832, 436) on #register
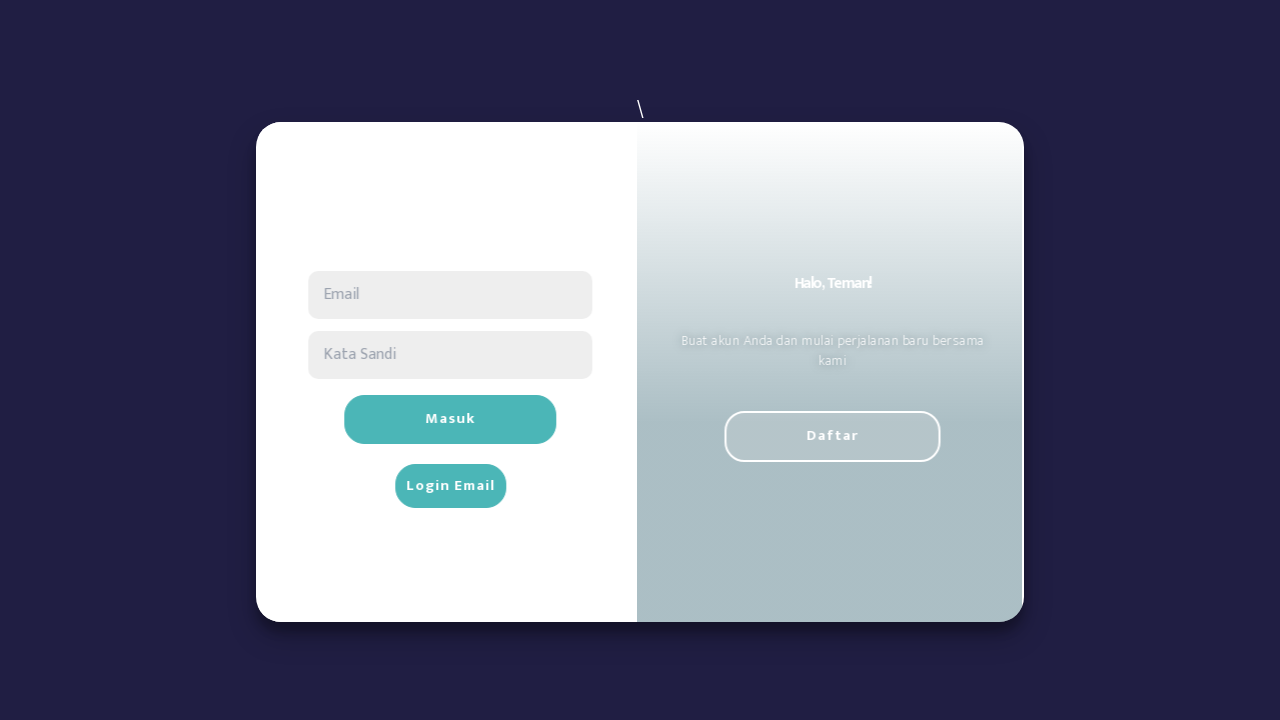

Registration form became visible
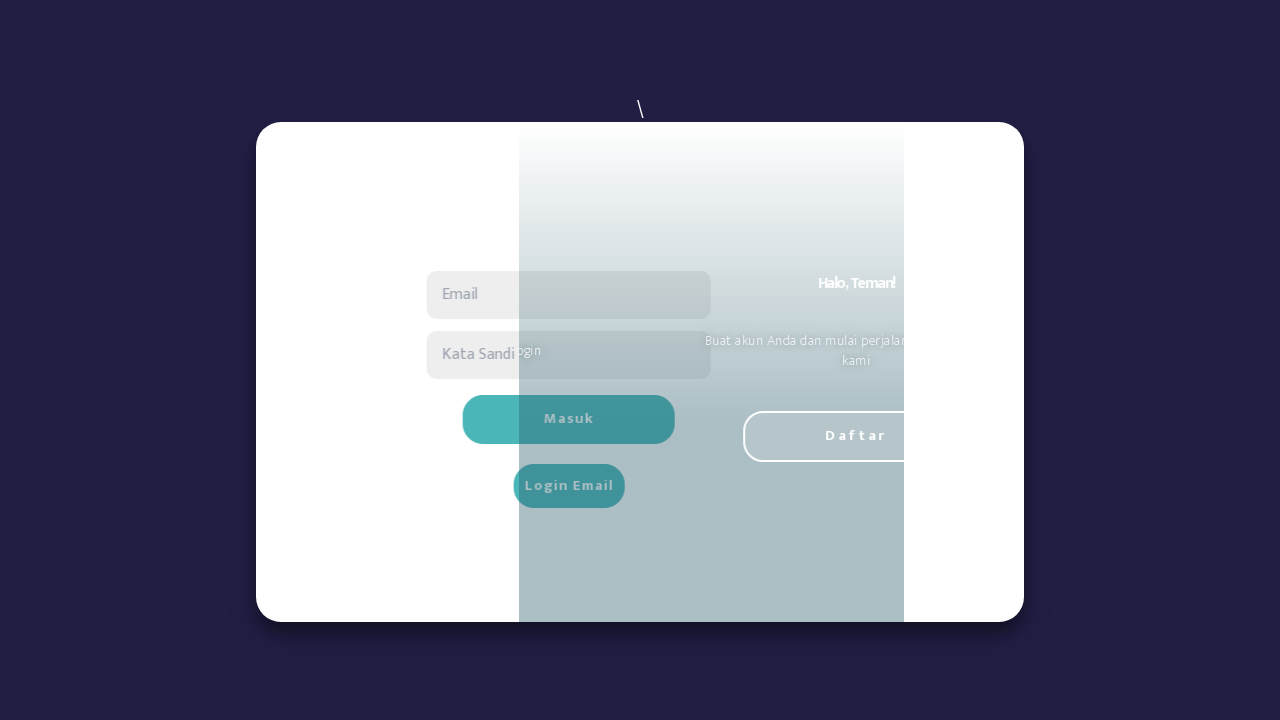

Filled username field with 'userhsukdo' on #regUsername
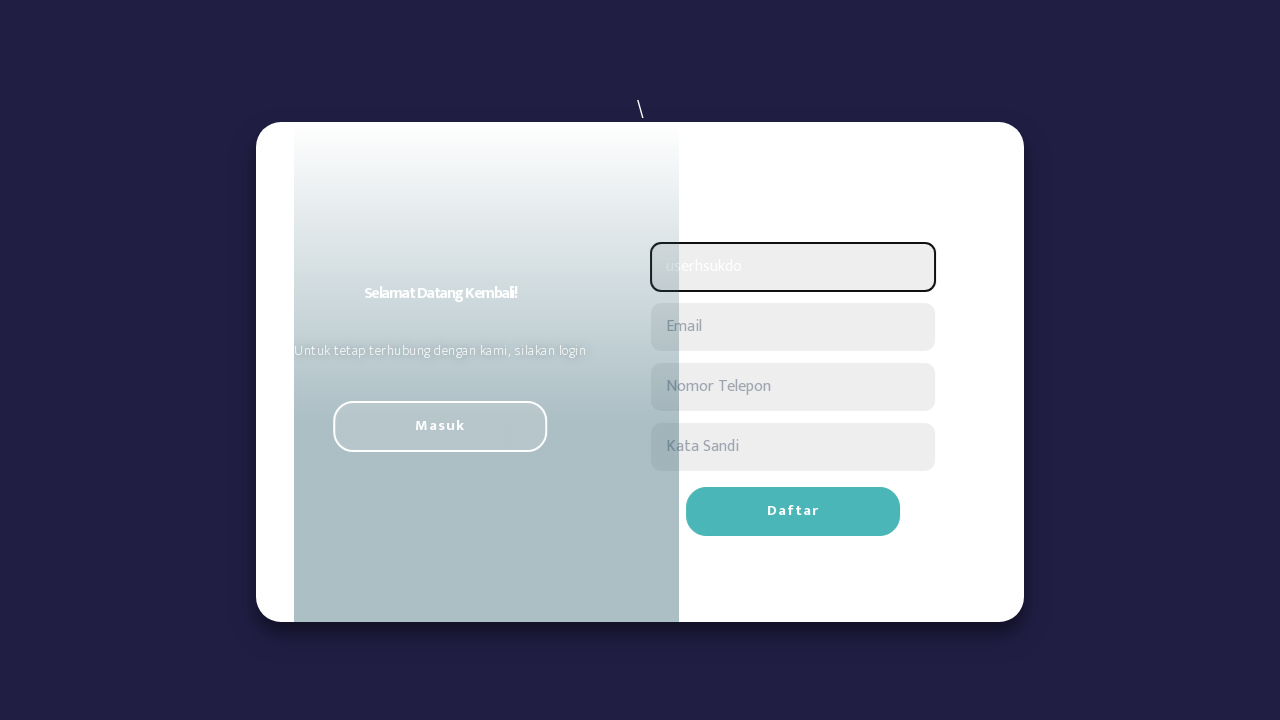

Filled email field with 'ffmoav@example.com' on #regEmail
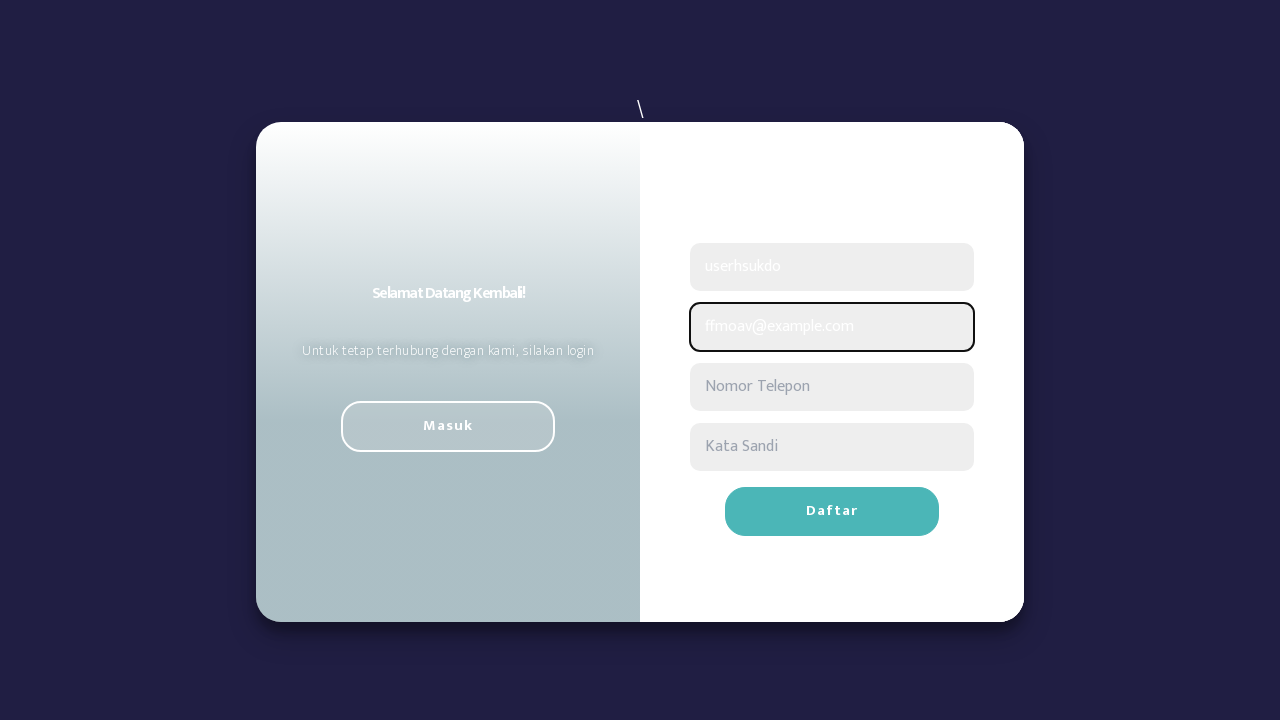

Filled phone field with '8130780896' on #regPhone
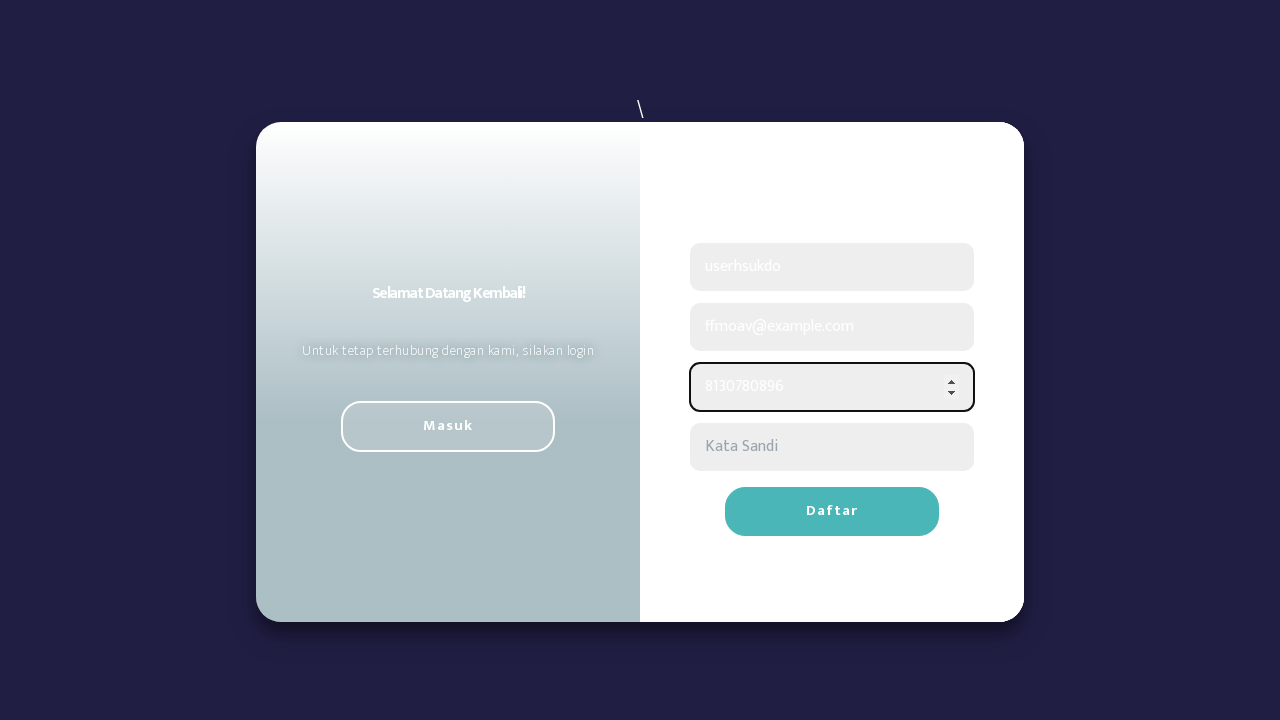

Filled password field with randomly generated password on #regPassword
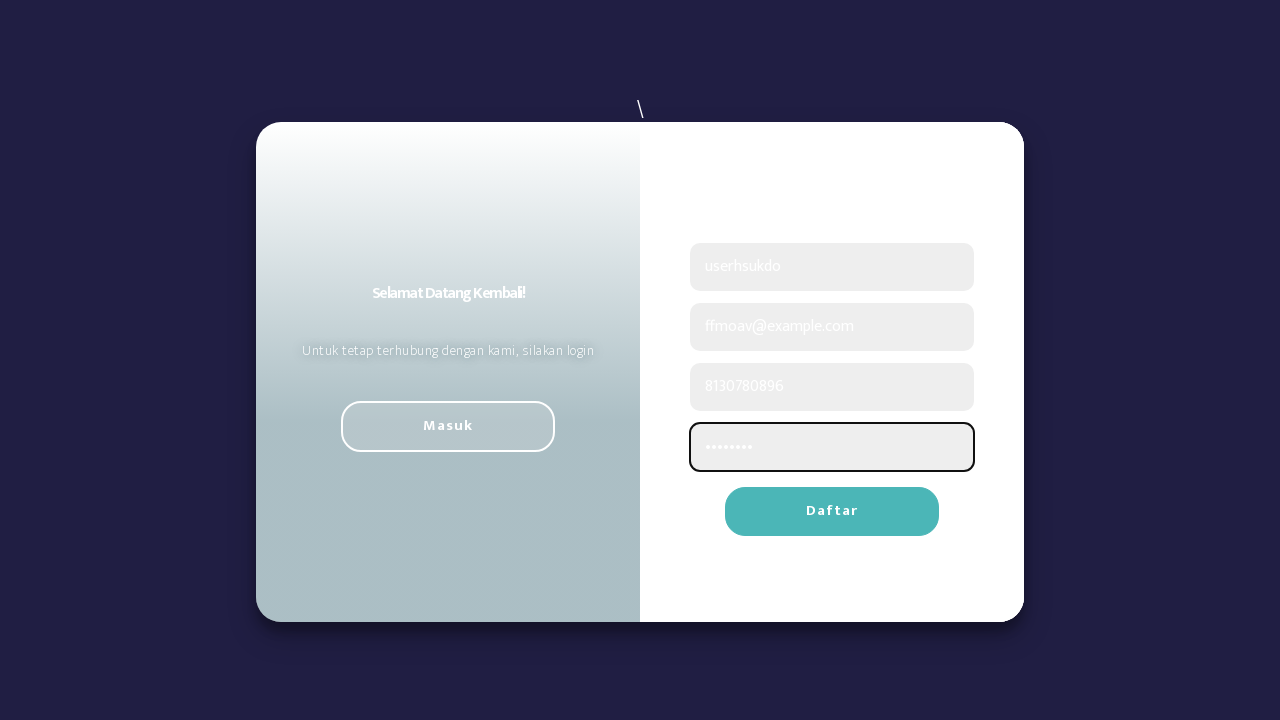

Clicked submit button to register at (832, 512) on .register-container form button[type='submit']
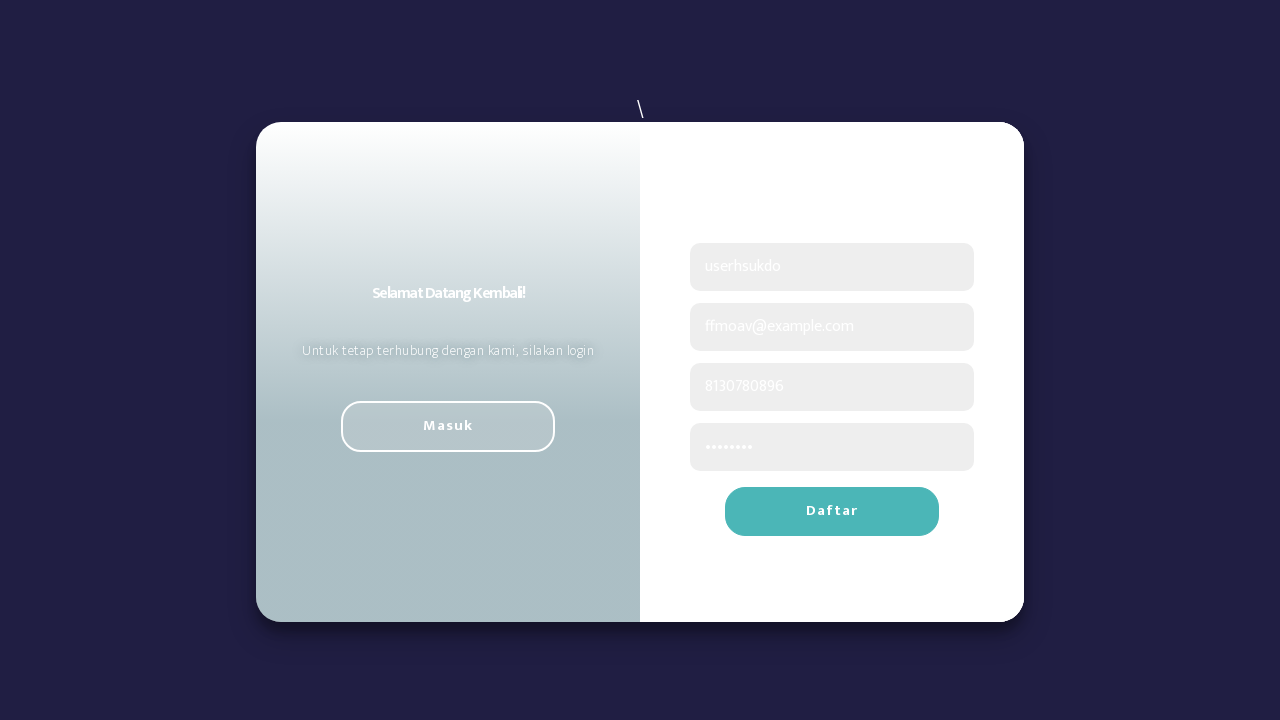

Alert dialog accepted after registration submission
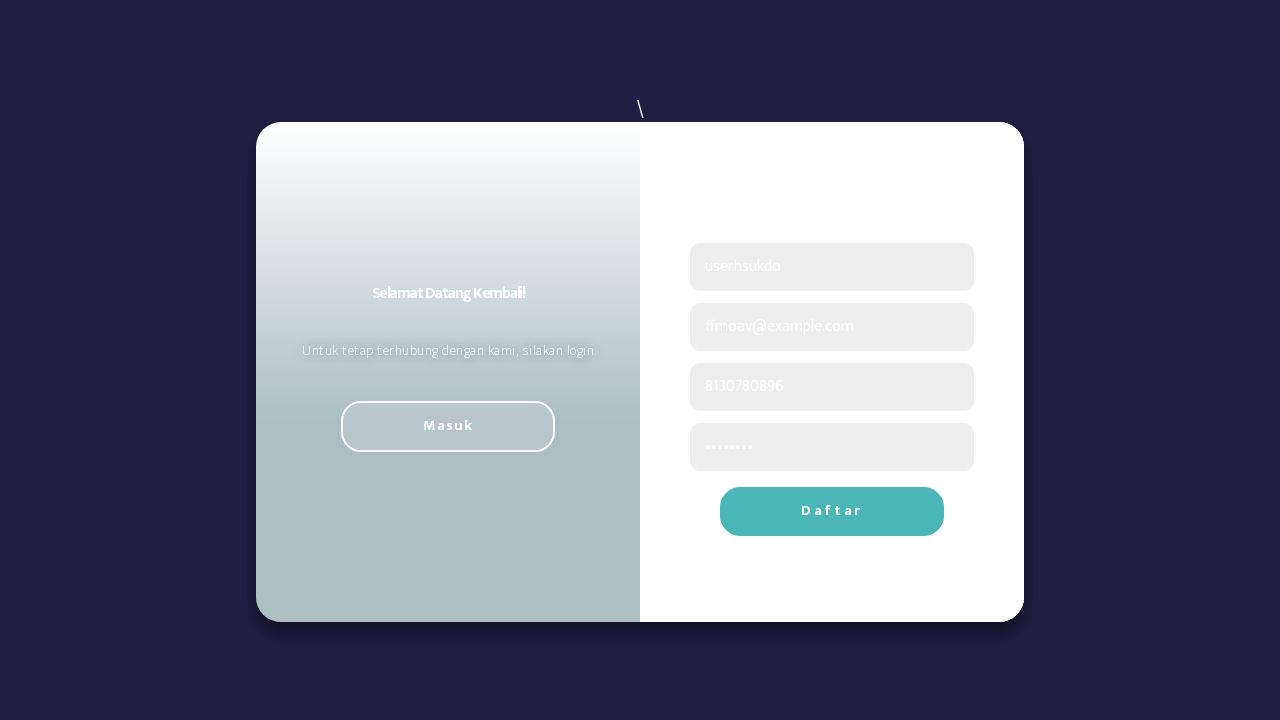

Navigated to login page for registration attempt 9
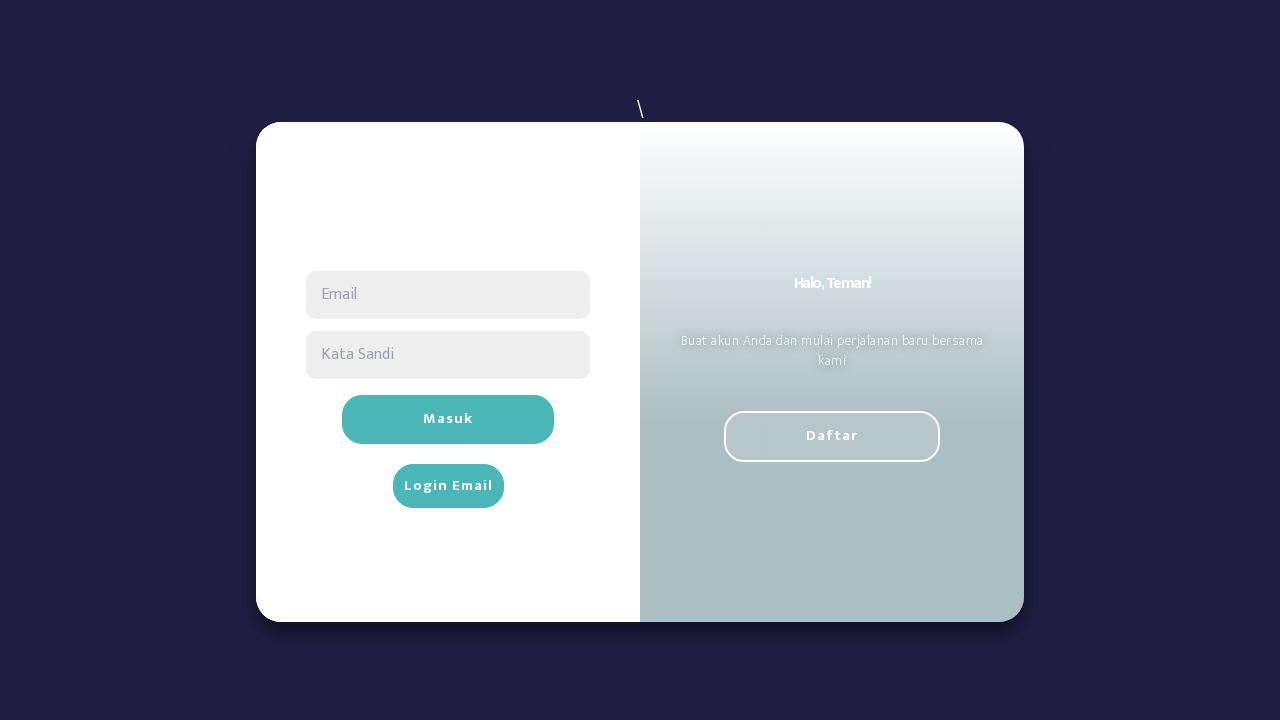

Clicked register button to open registration form at (832, 436) on #register
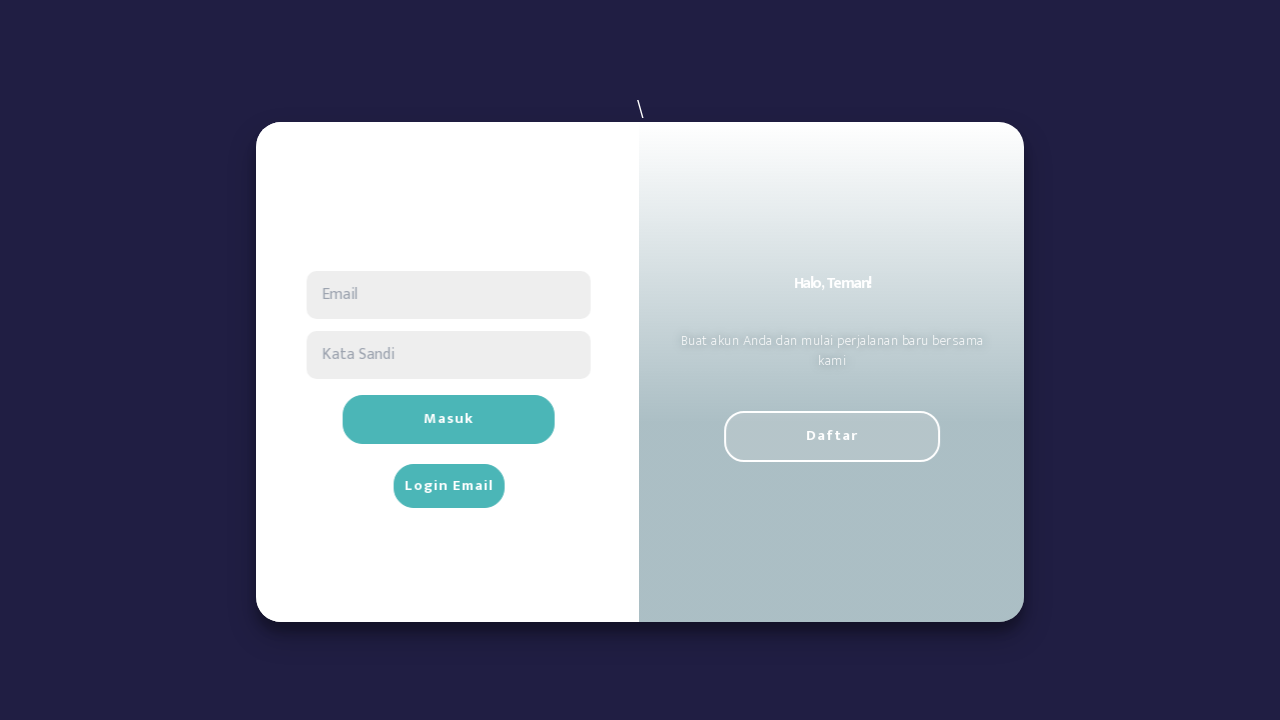

Registration form became visible
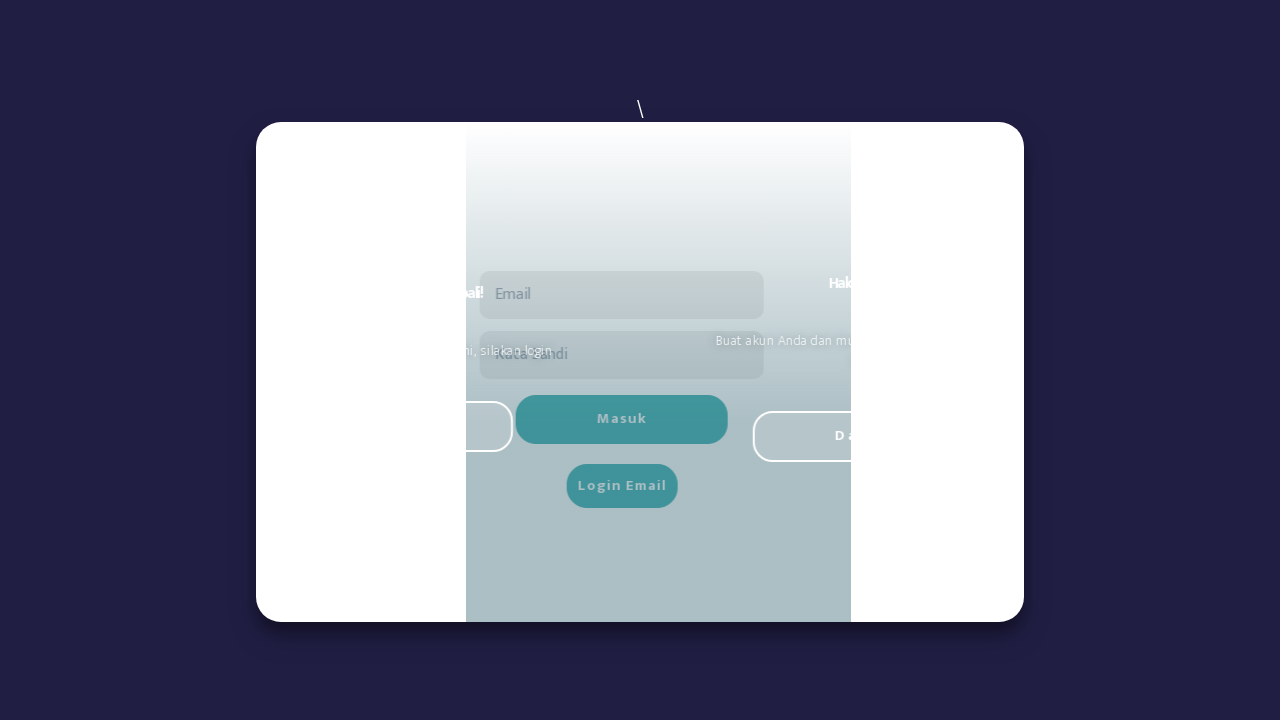

Filled username field with 'useribccgx' on #regUsername
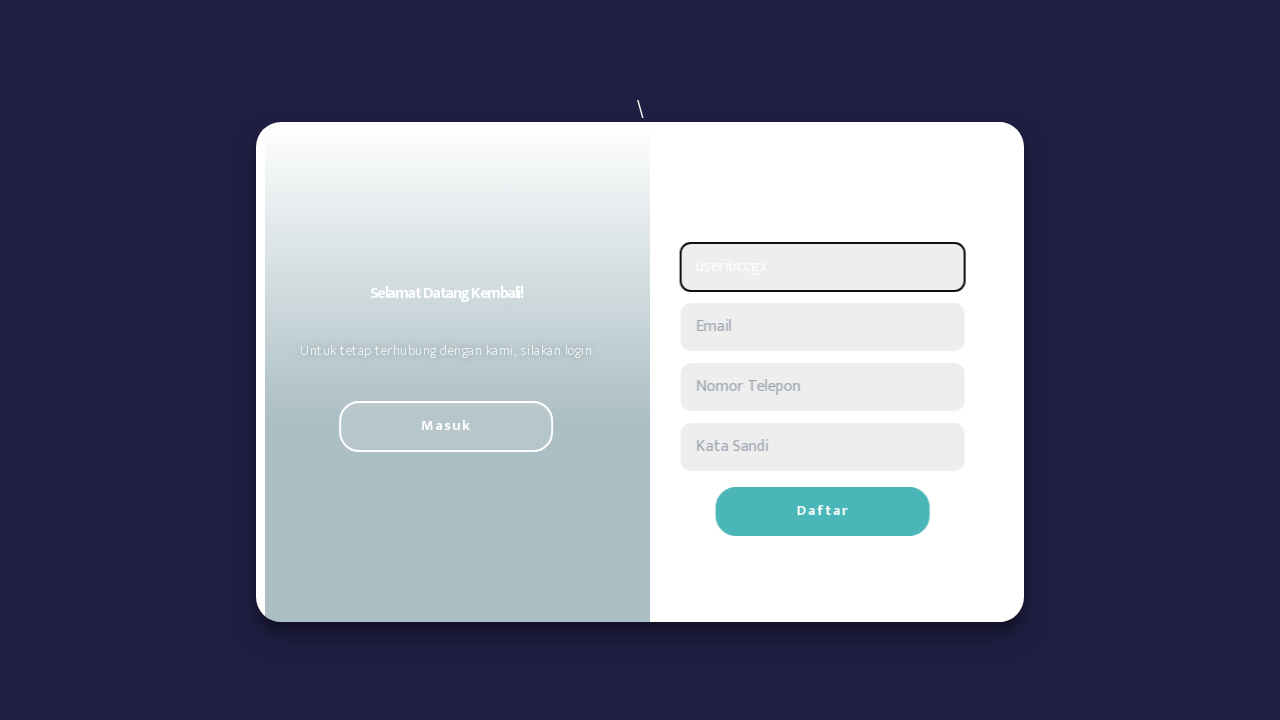

Filled email field with 'hqctsk@example.com' on #regEmail
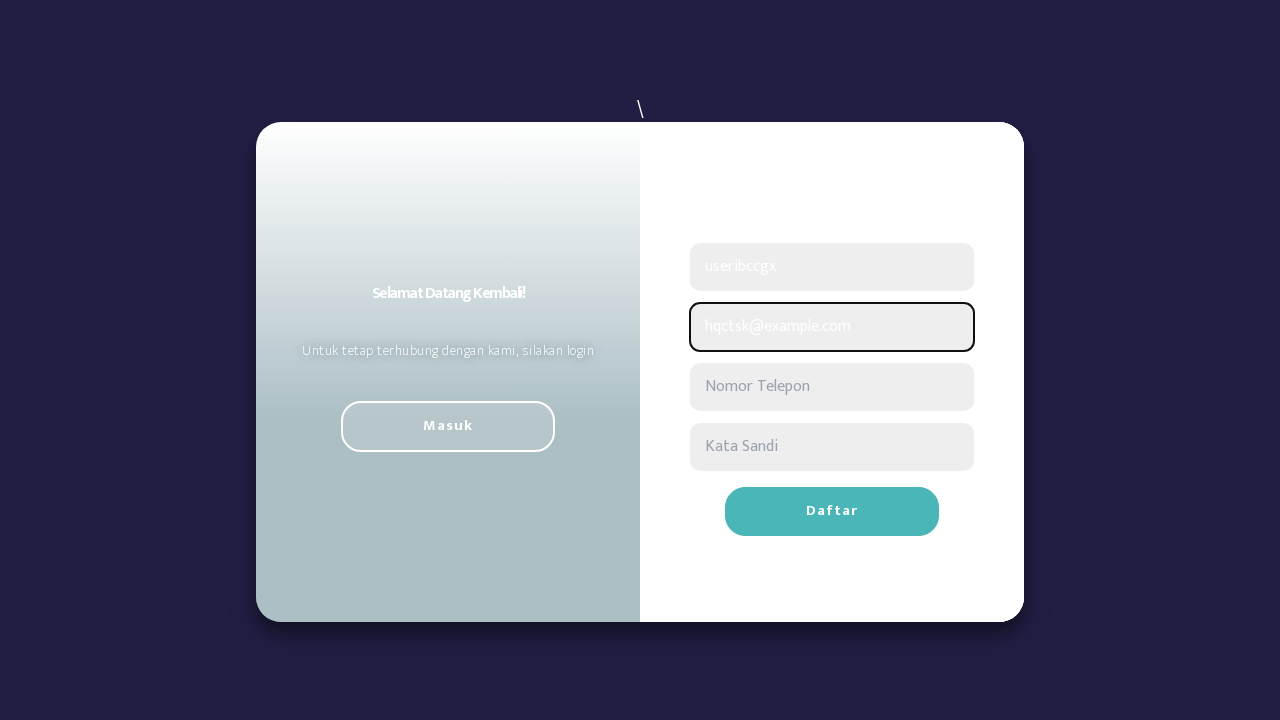

Filled phone field with '8220327497' on #regPhone
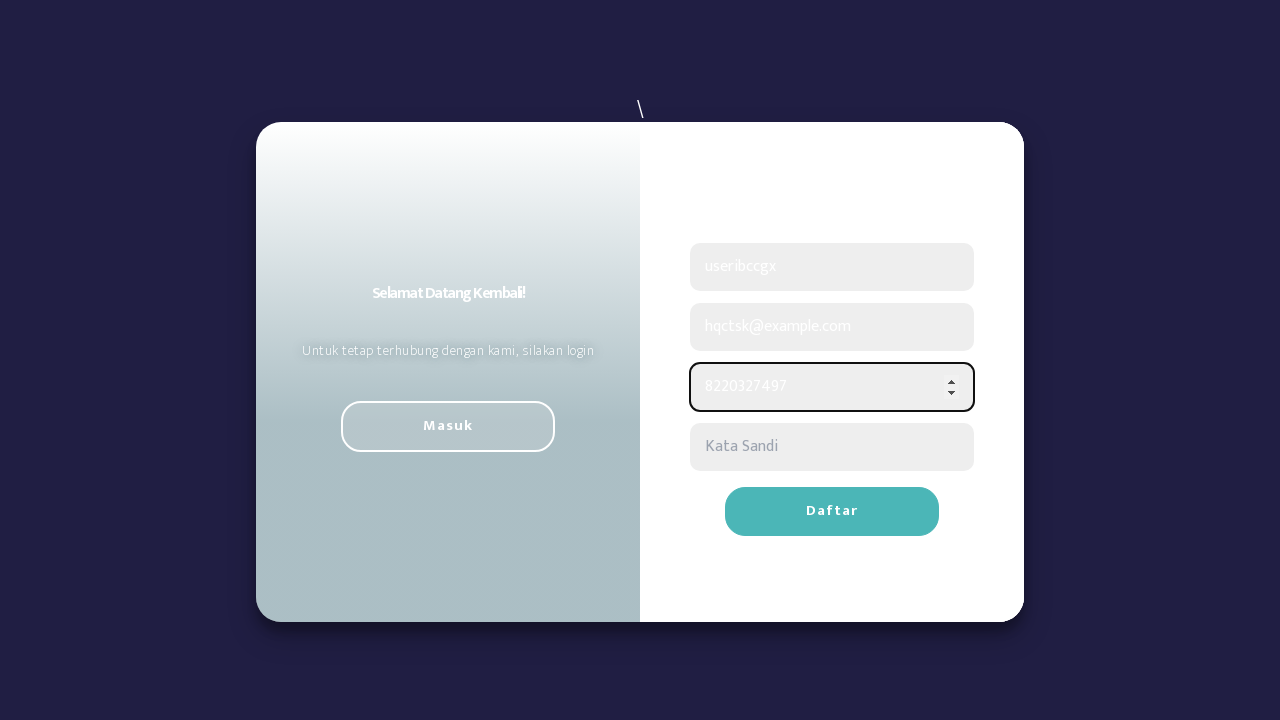

Filled password field with randomly generated password on #regPassword
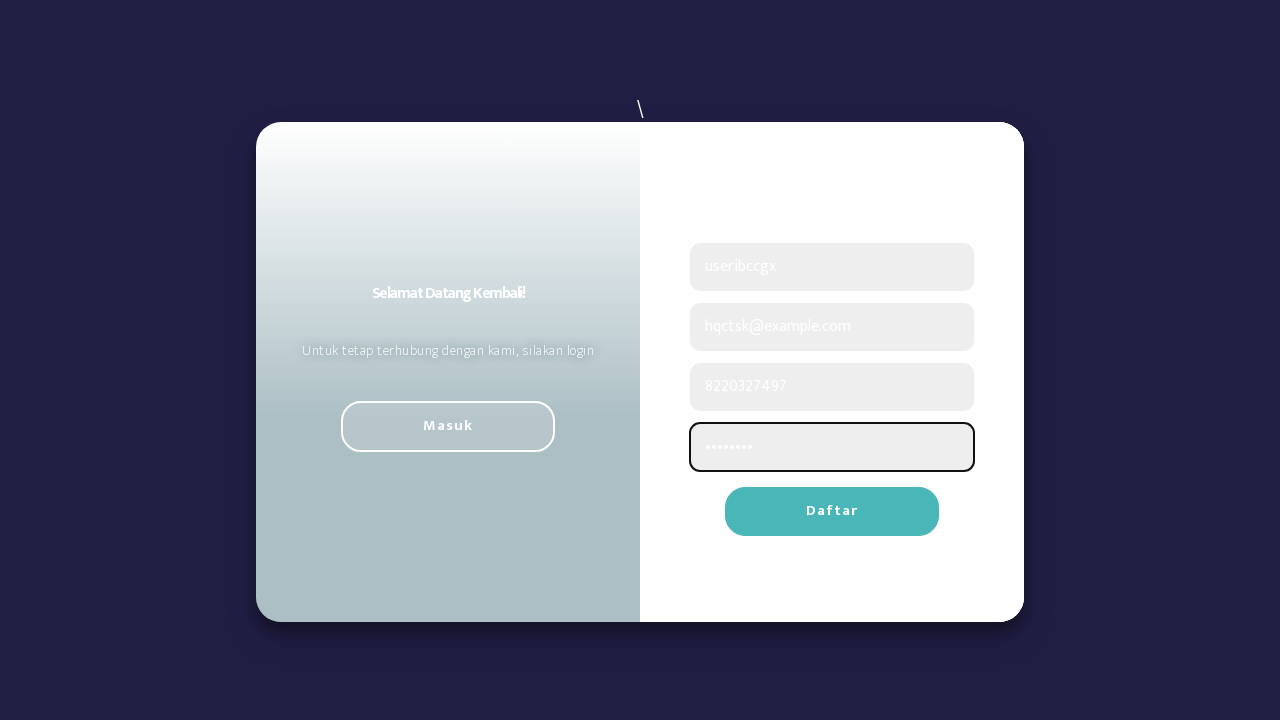

Clicked submit button to register at (832, 512) on .register-container form button[type='submit']
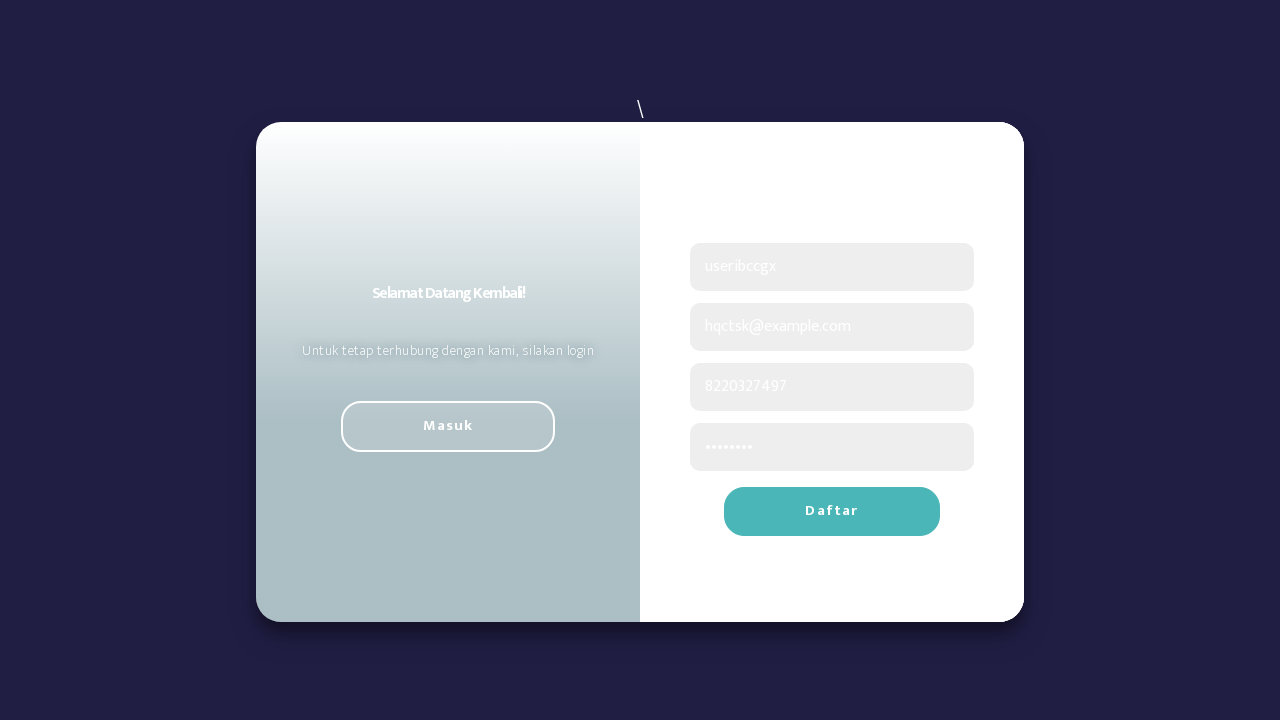

Alert dialog accepted after registration submission
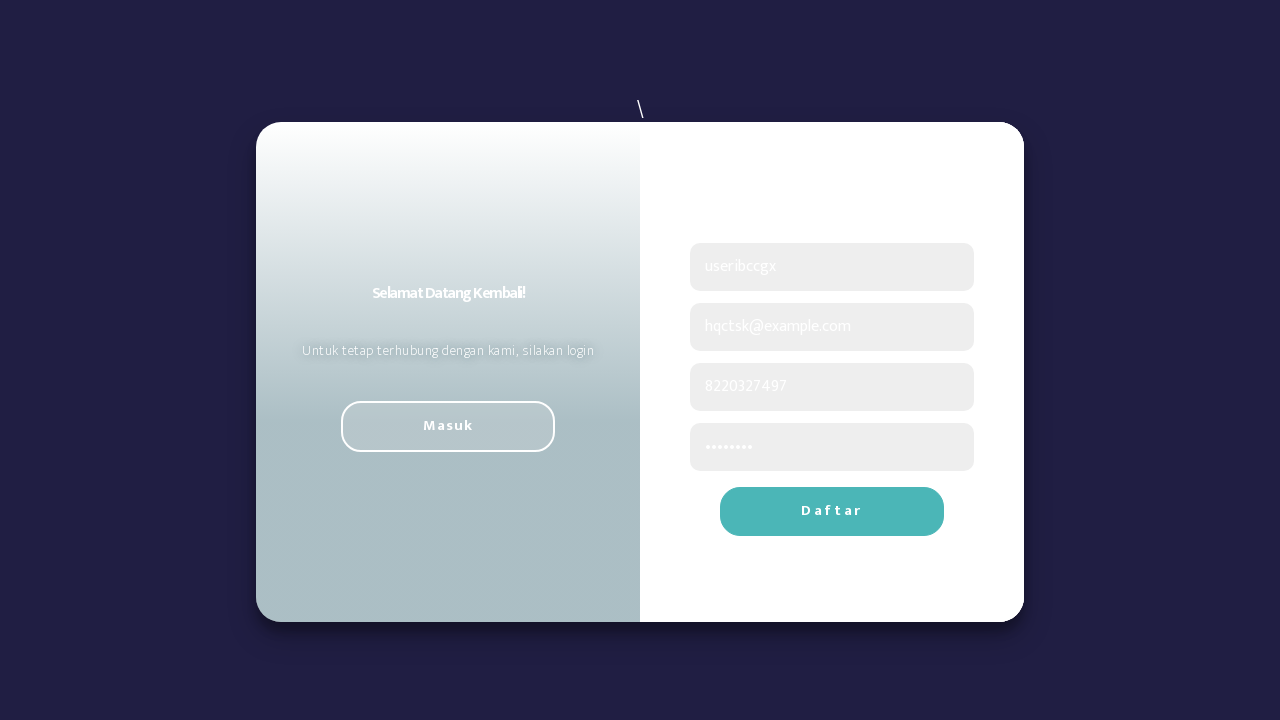

Navigated to login page for registration attempt 10
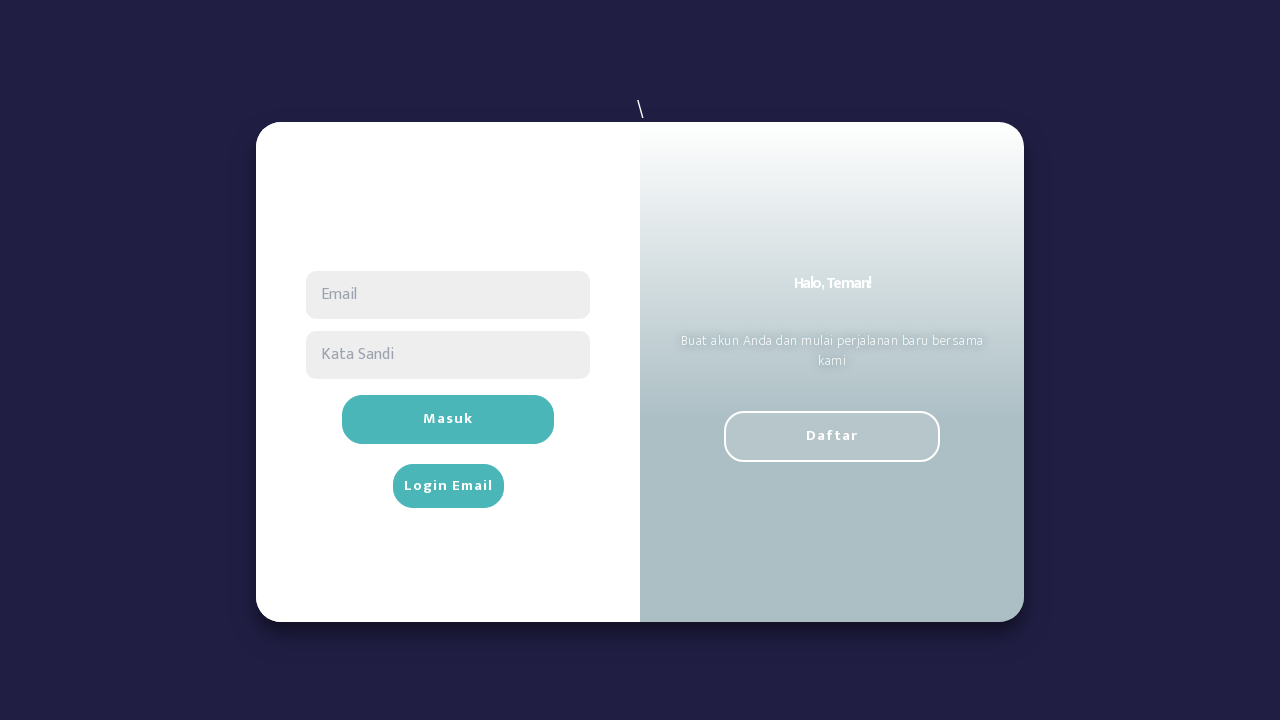

Clicked register button to open registration form at (832, 436) on #register
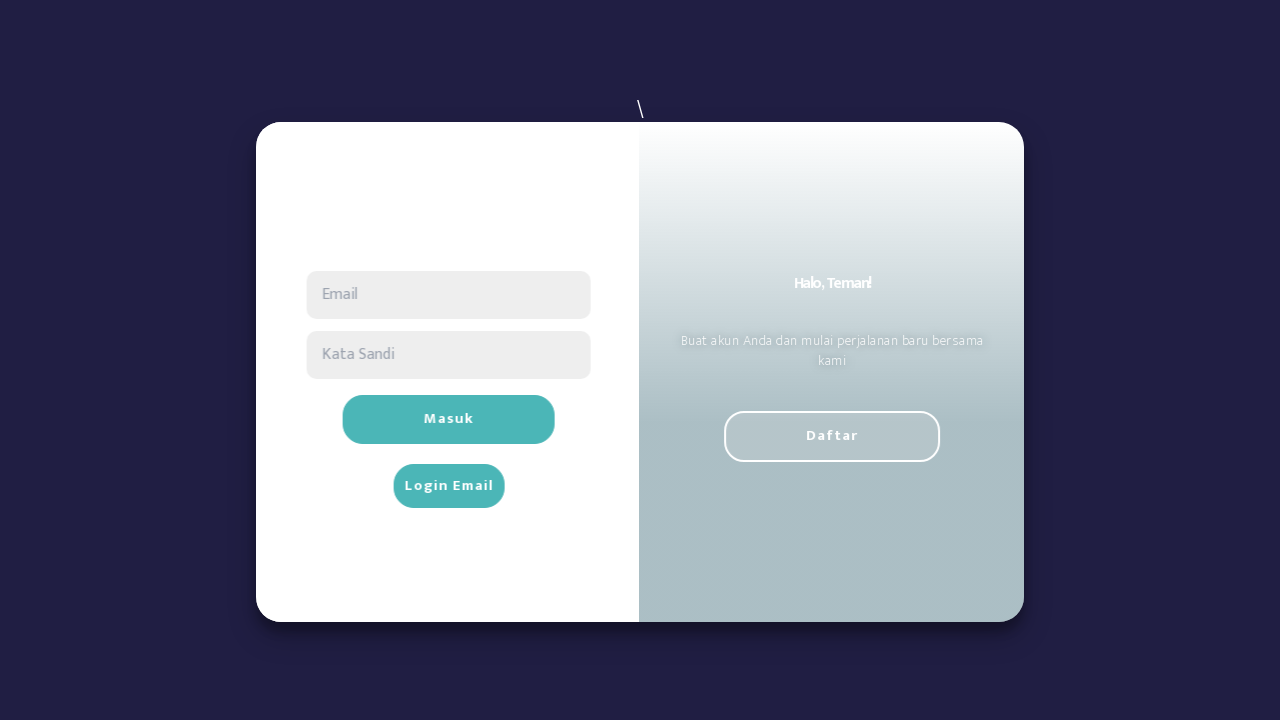

Registration form became visible
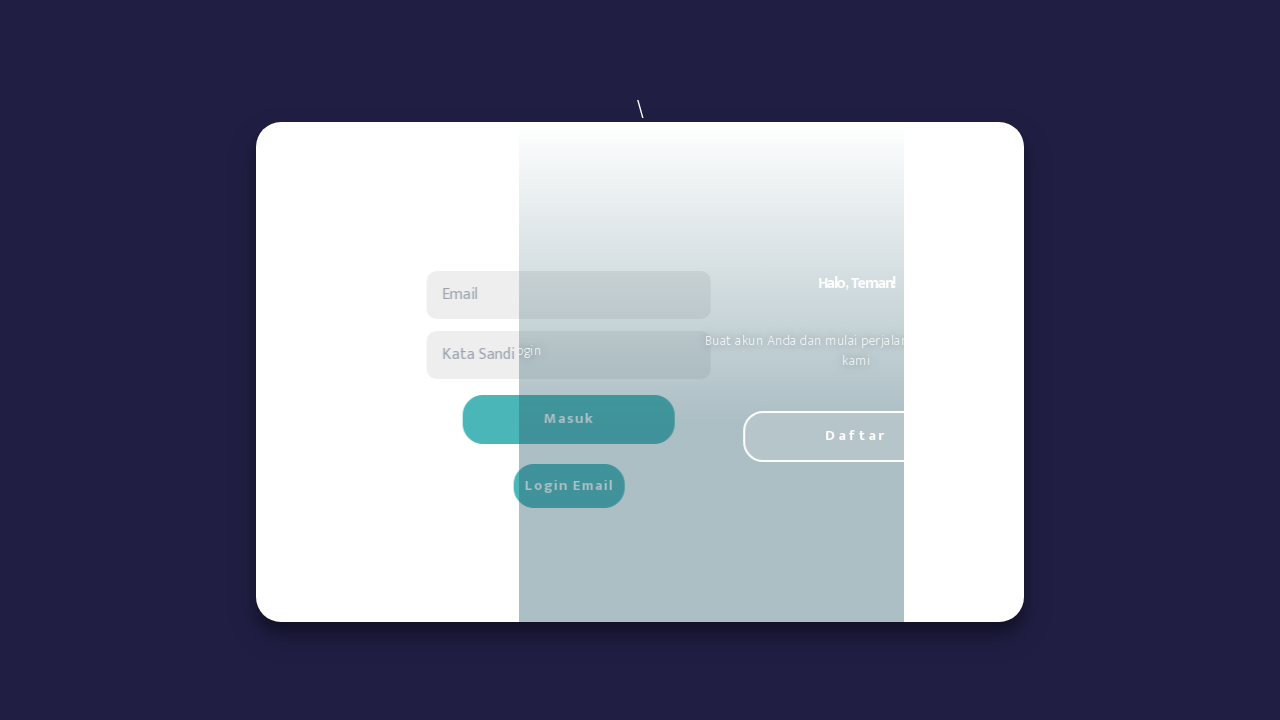

Filled username field with 'userghhpyf' on #regUsername
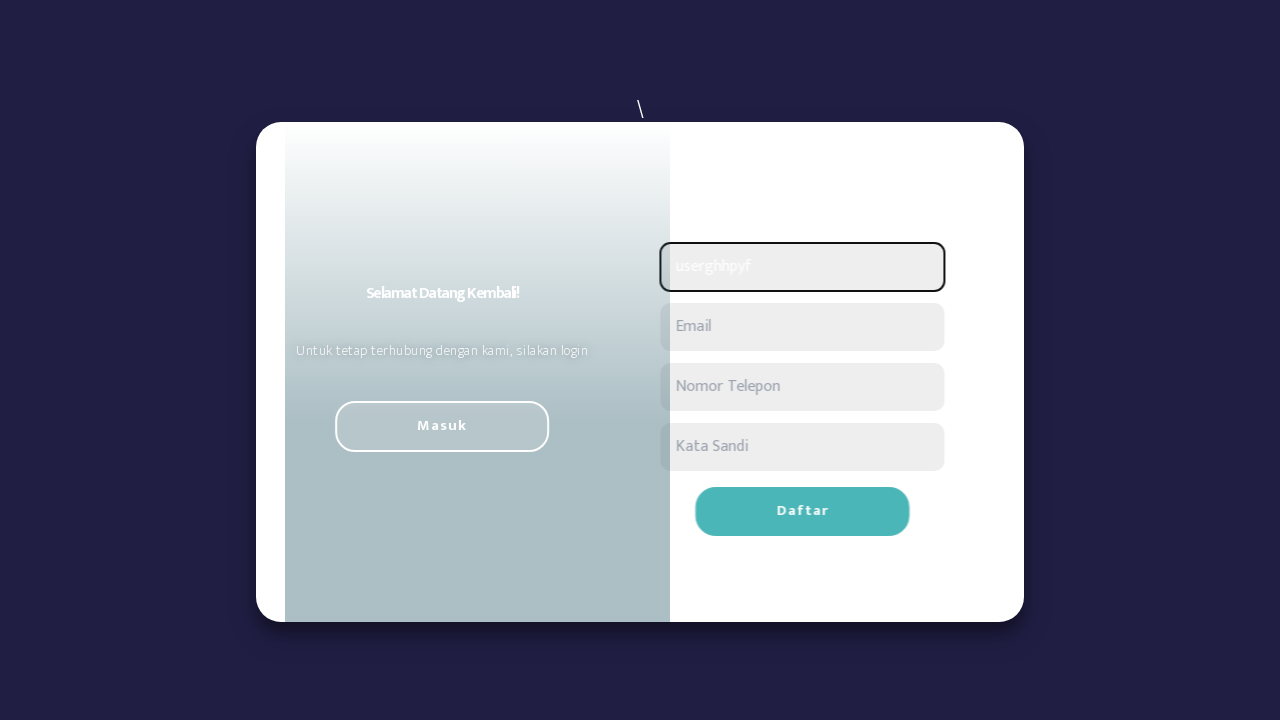

Filled email field with 'vezpex@example.com' on #regEmail
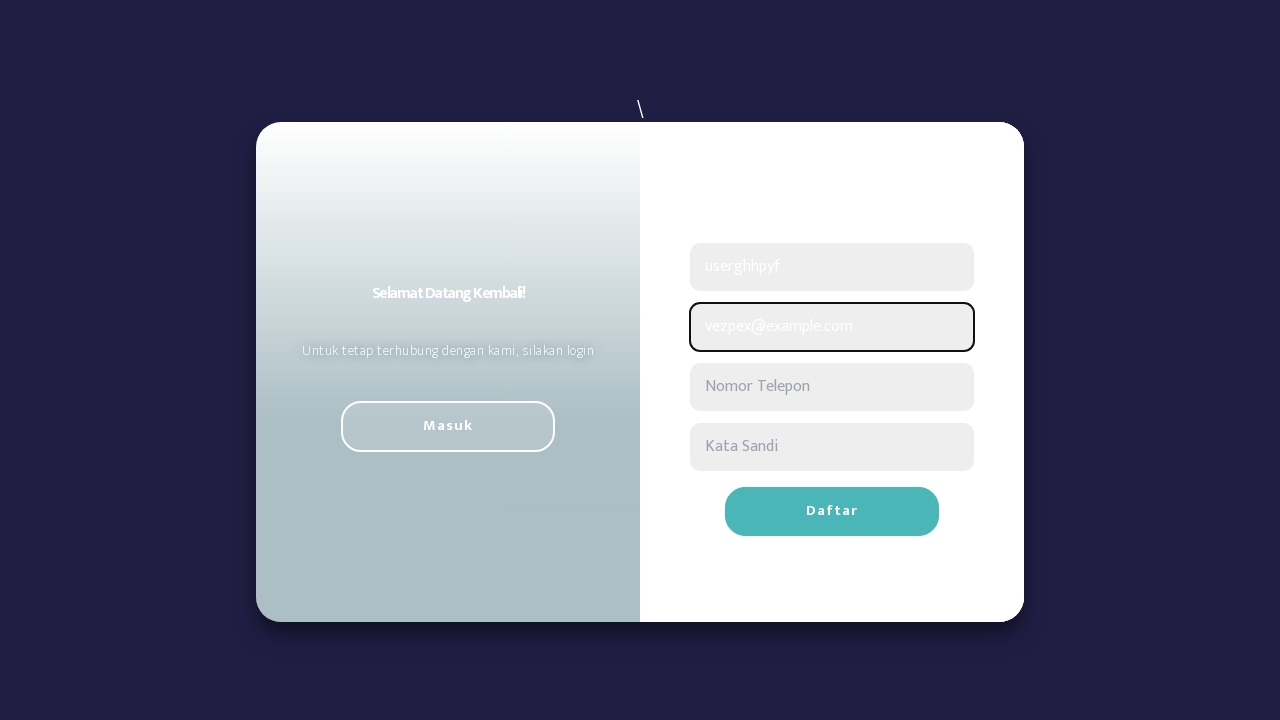

Filled phone field with '0997083293' on #regPhone
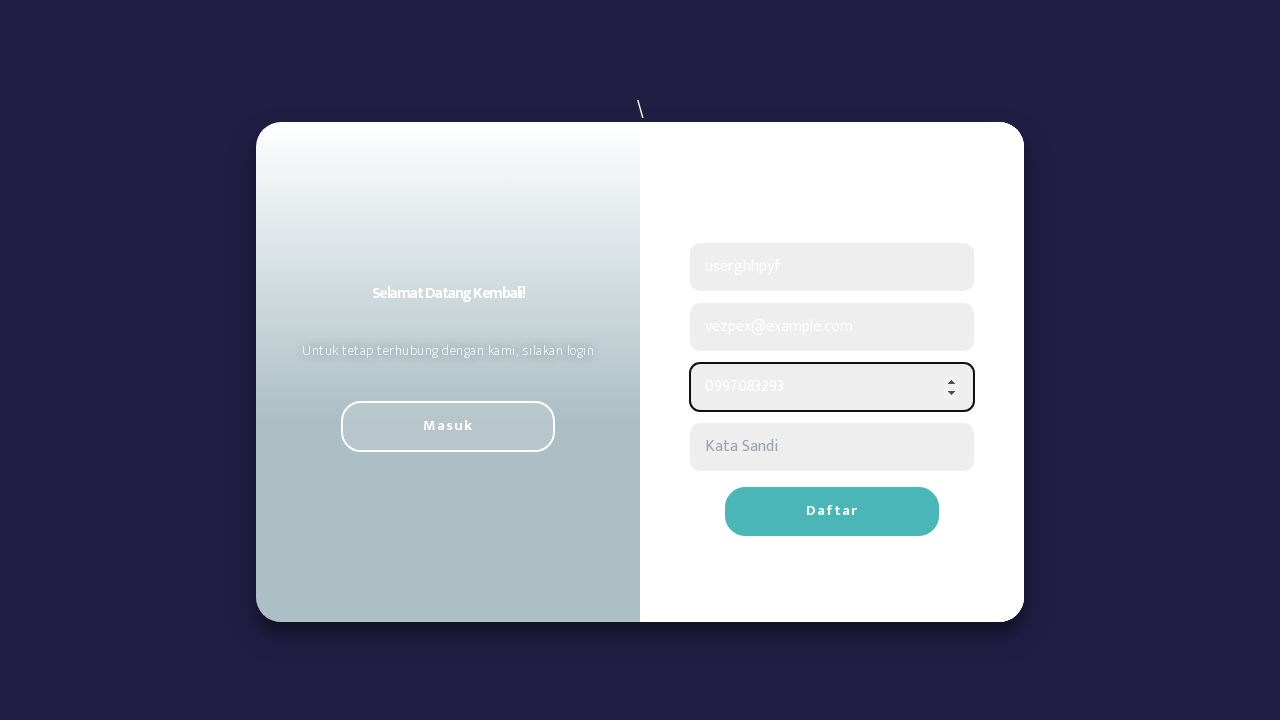

Filled password field with randomly generated password on #regPassword
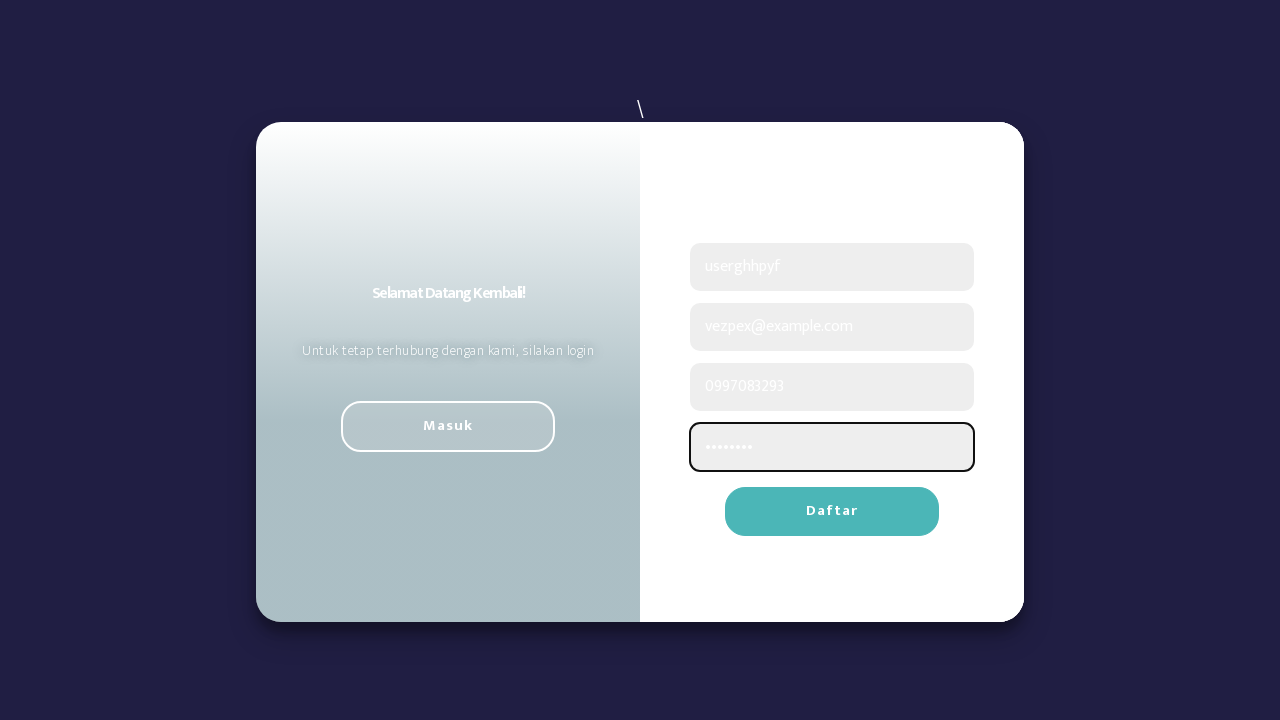

Clicked submit button to register at (832, 512) on .register-container form button[type='submit']
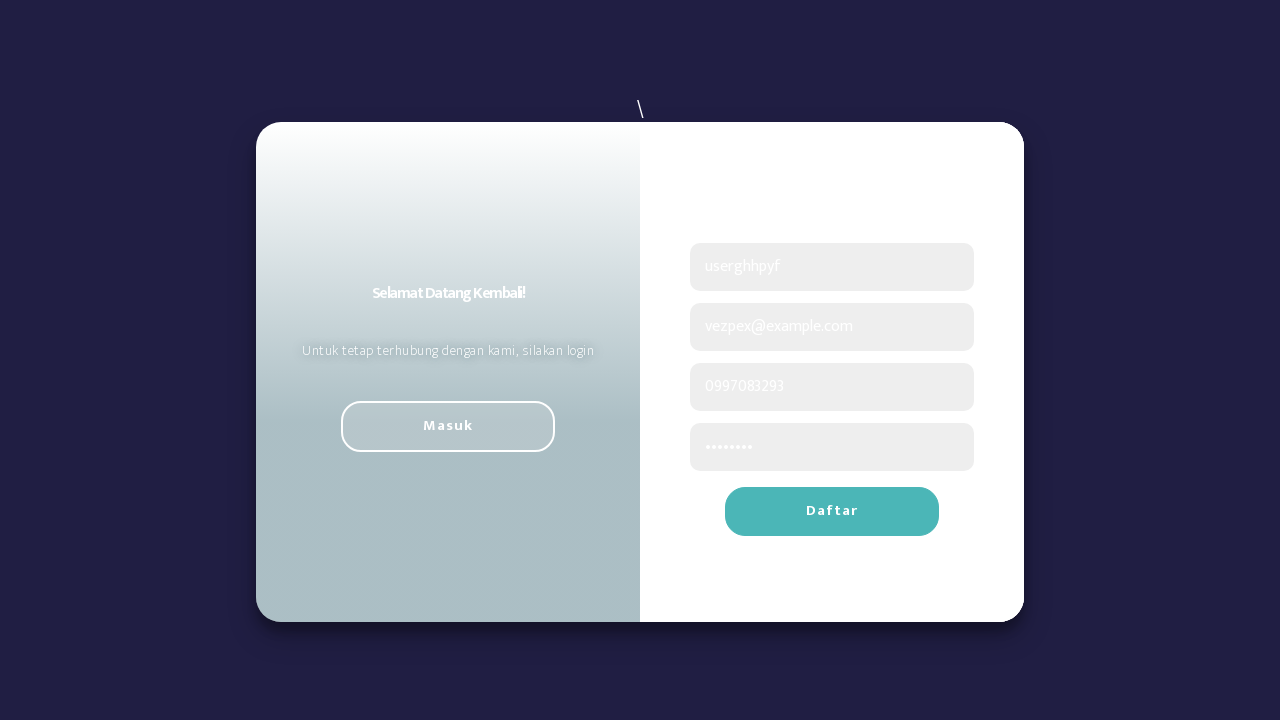

Alert dialog accepted after registration submission
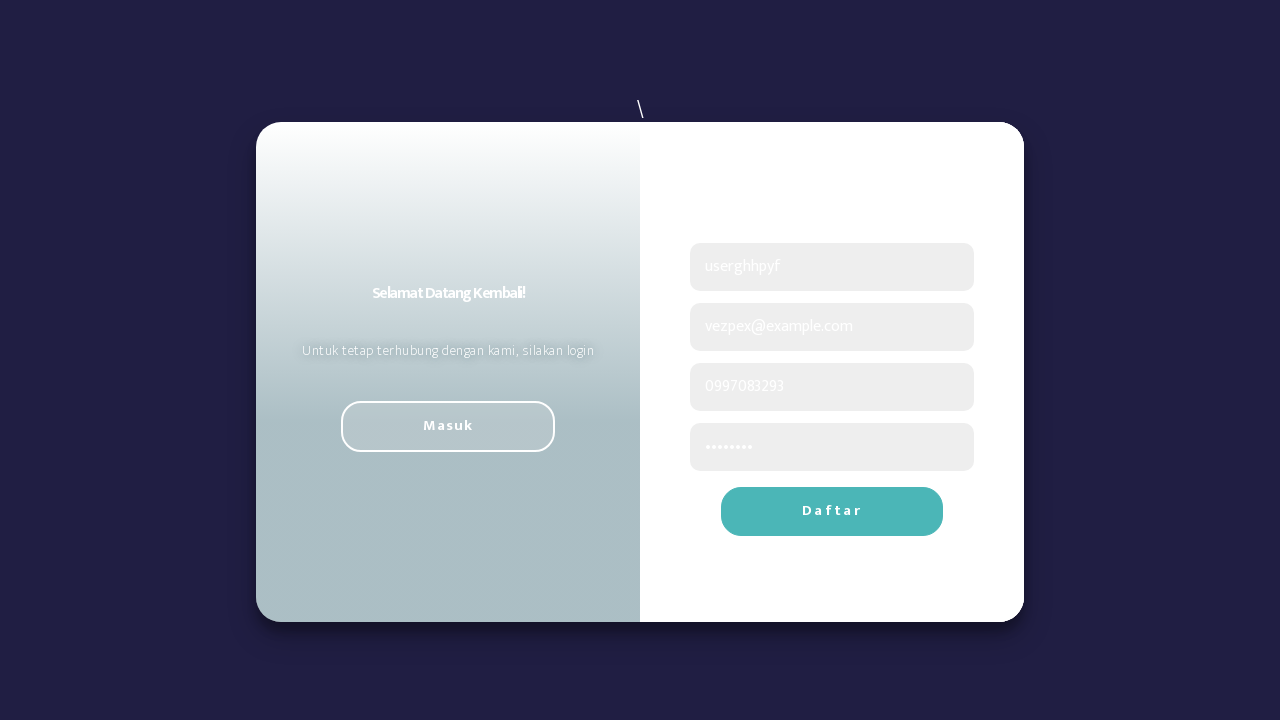

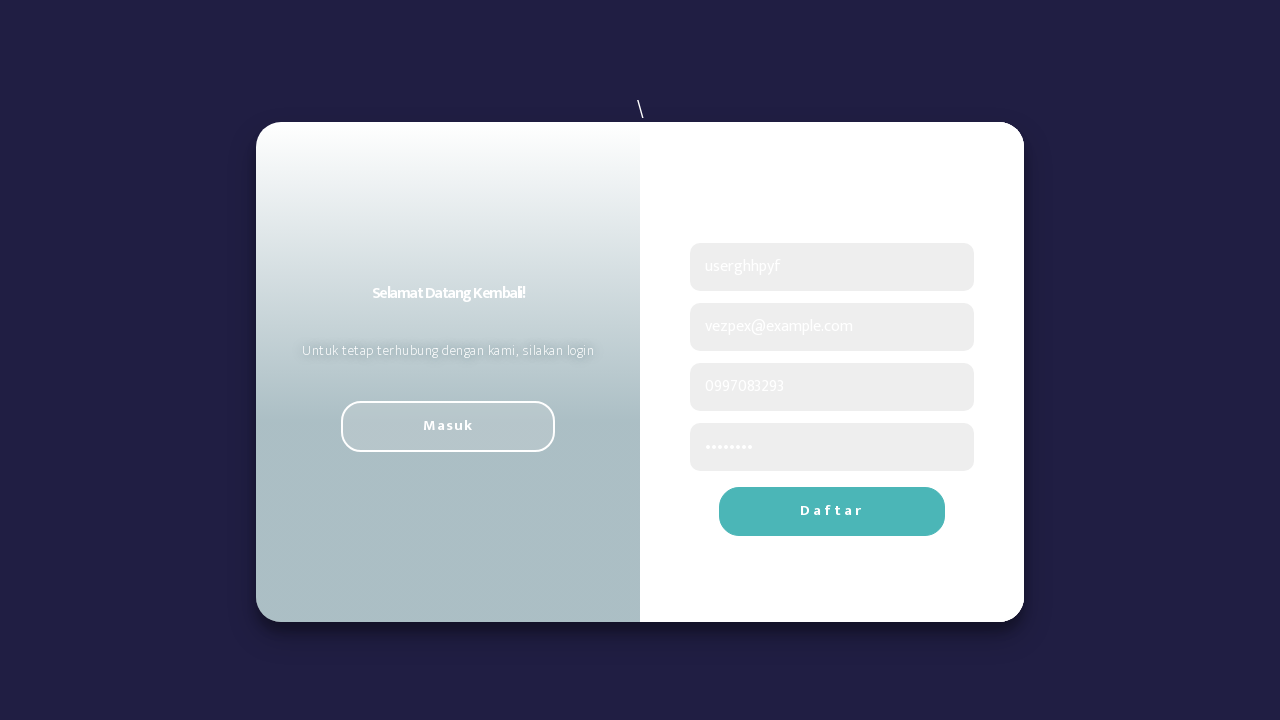